Tests a web calculator application by performing various arithmetic operations (addition, subtraction, multiplication, division) with different inputs including valid numbers, negative numbers, and invalid characters, verifying the expected results.

Starting URL: https://testpages.eviltester.com/styled/calculator

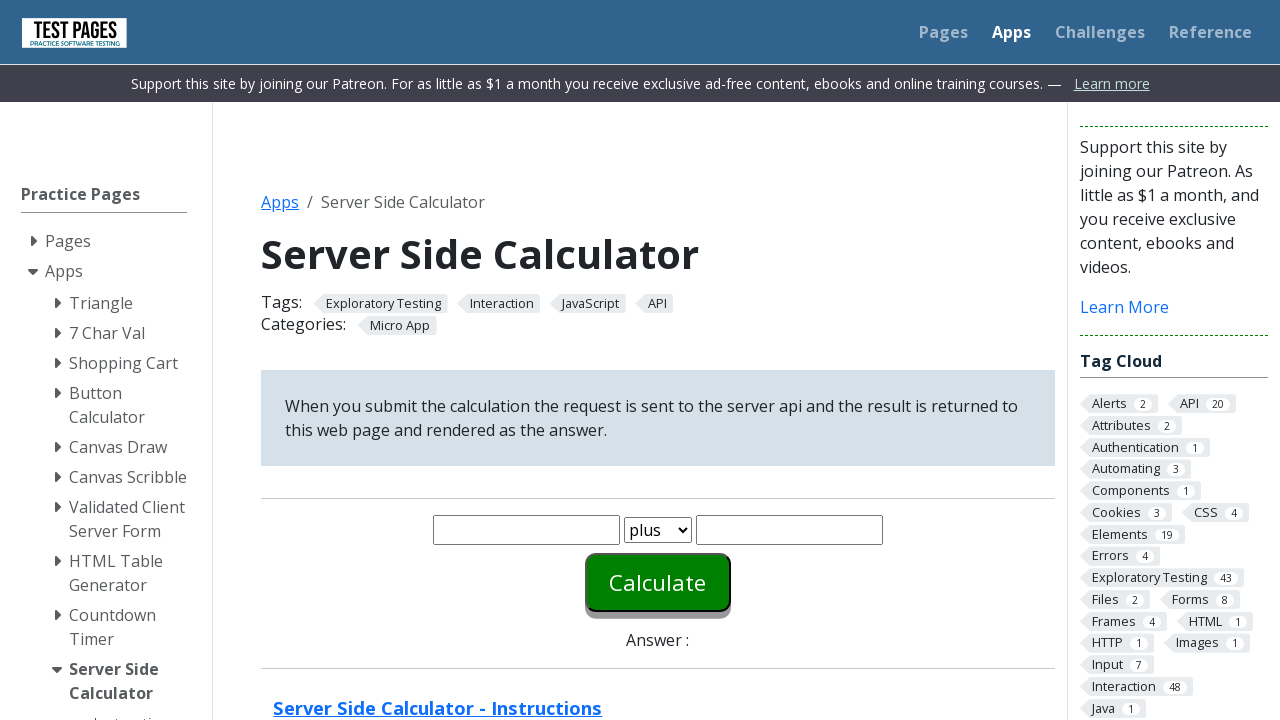

Cleared first number input field on #number1
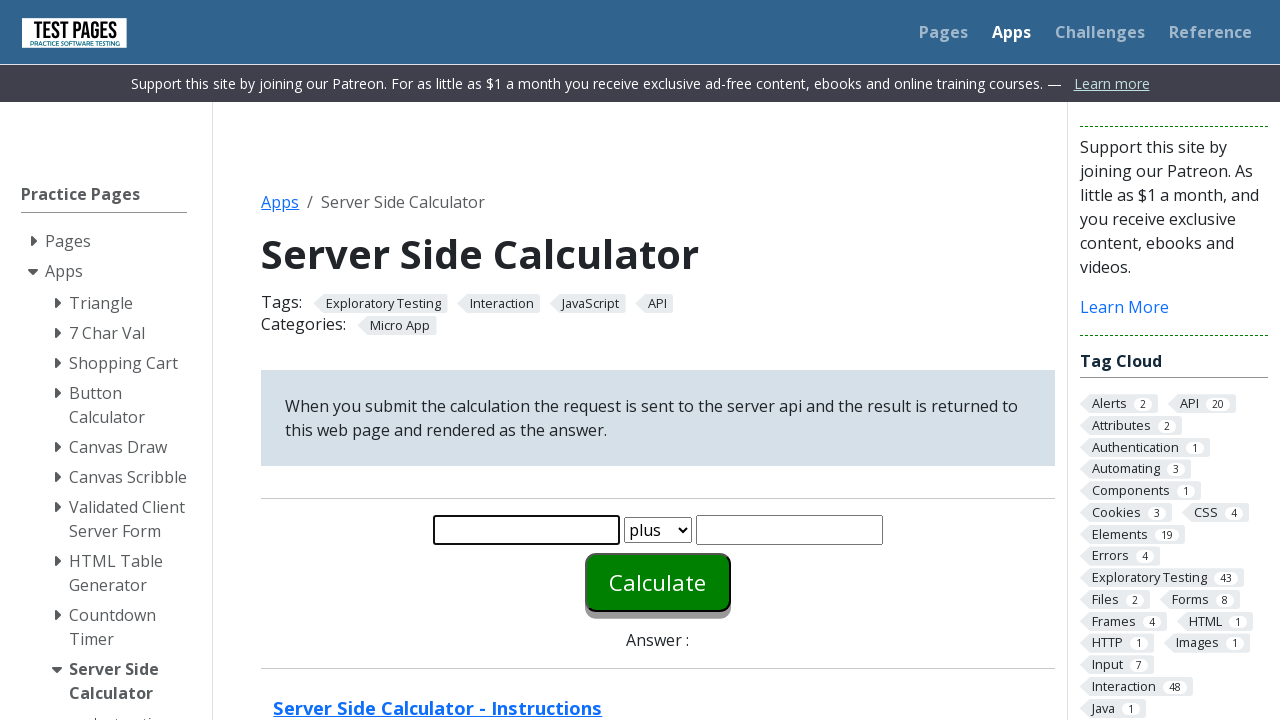

Entered '3' as first number for Addition operation on #number1
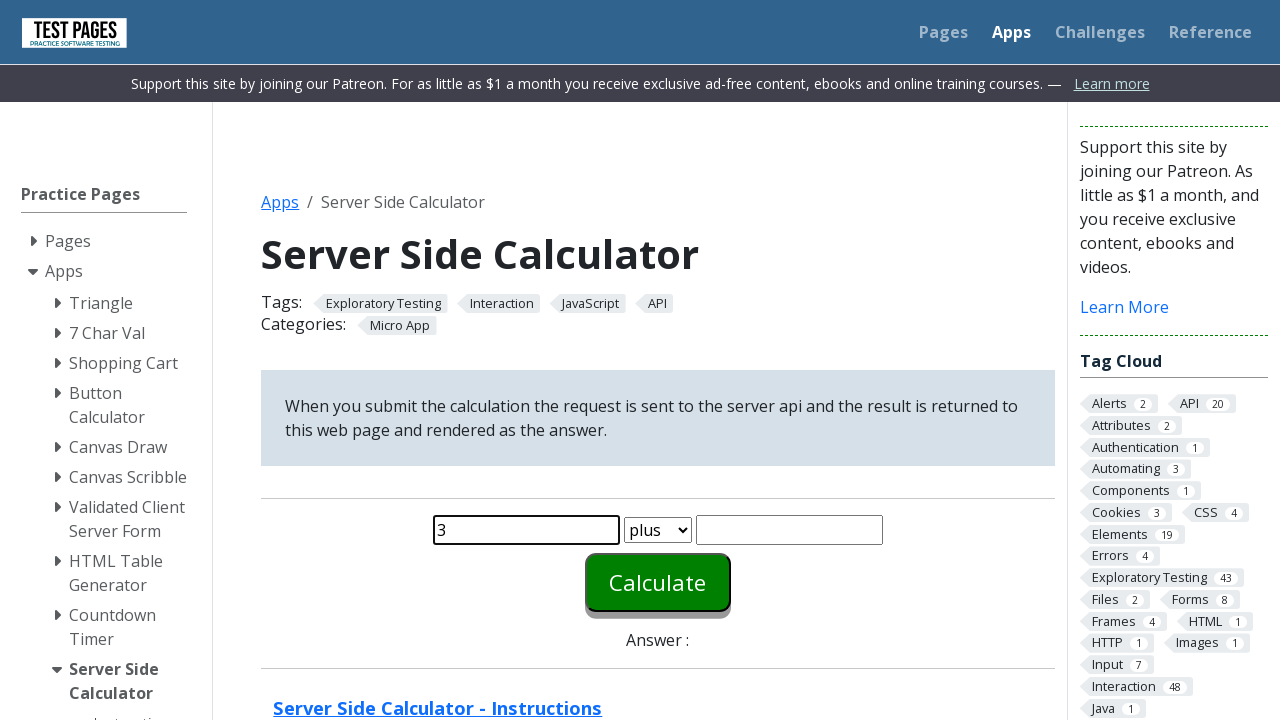

Cleared second number input field on #number2
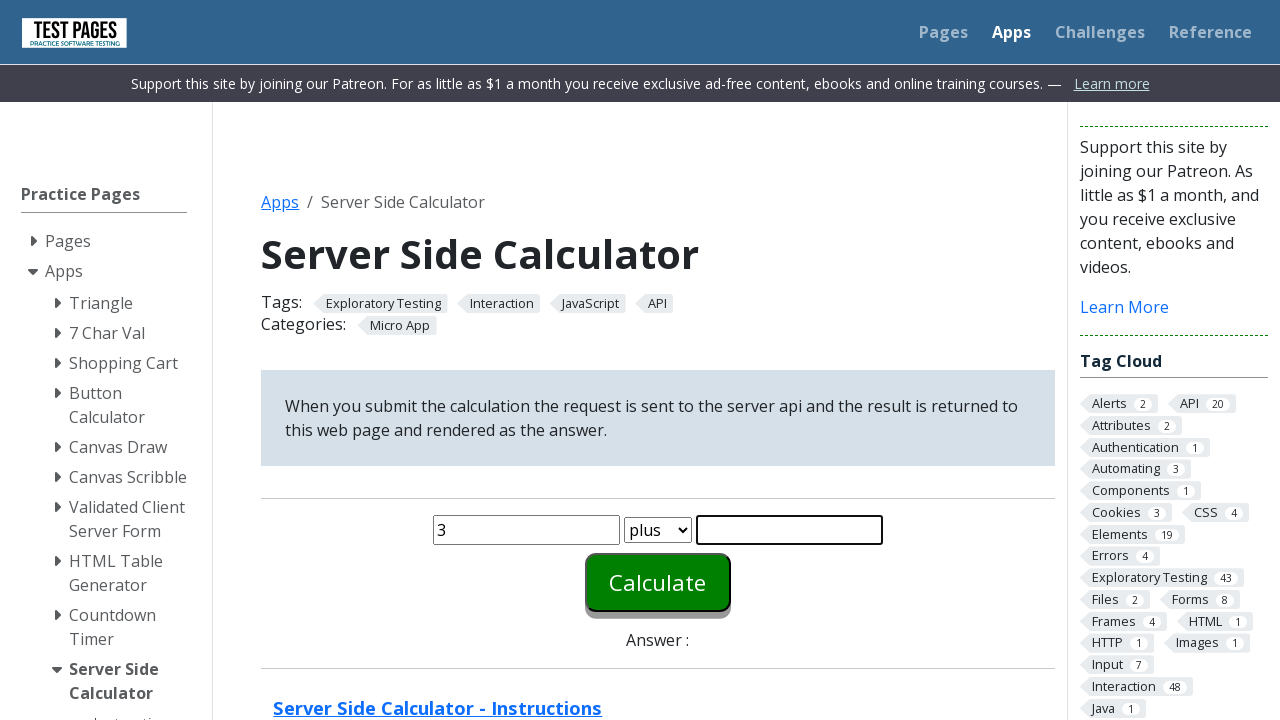

Entered '4' as second number for Addition operation on #number2
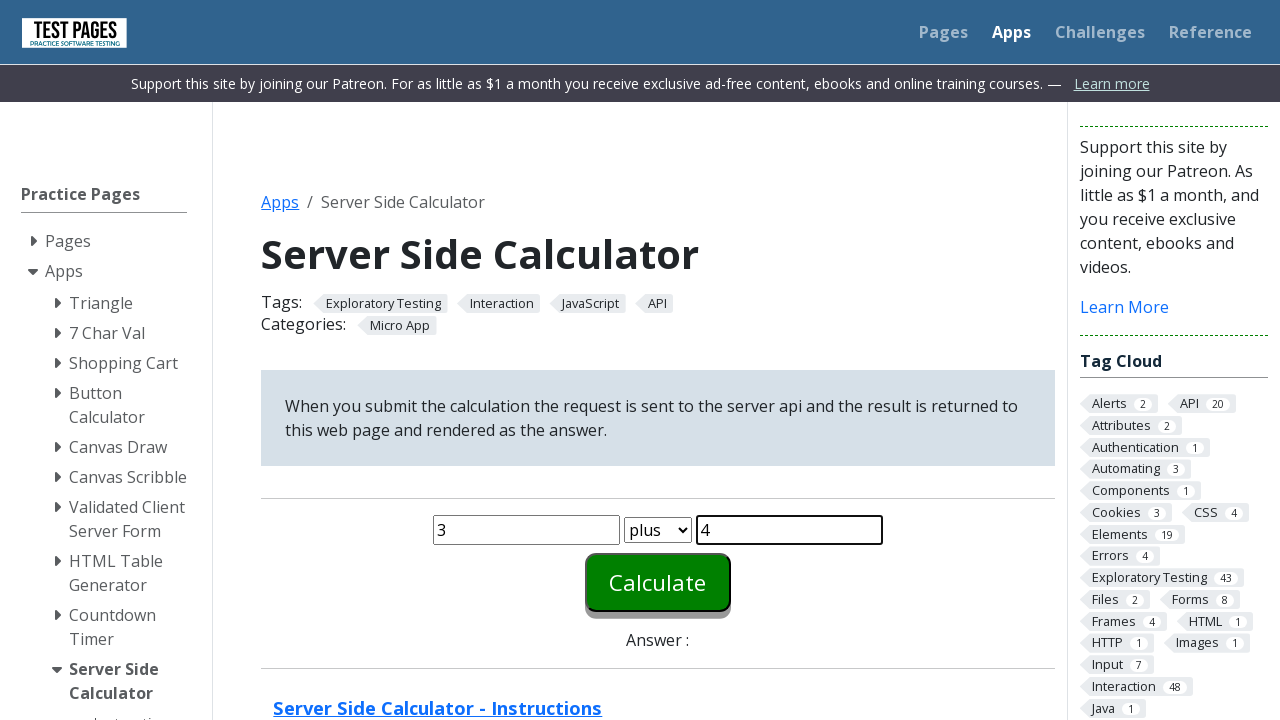

Selected 'plus' operation from dropdown on #function
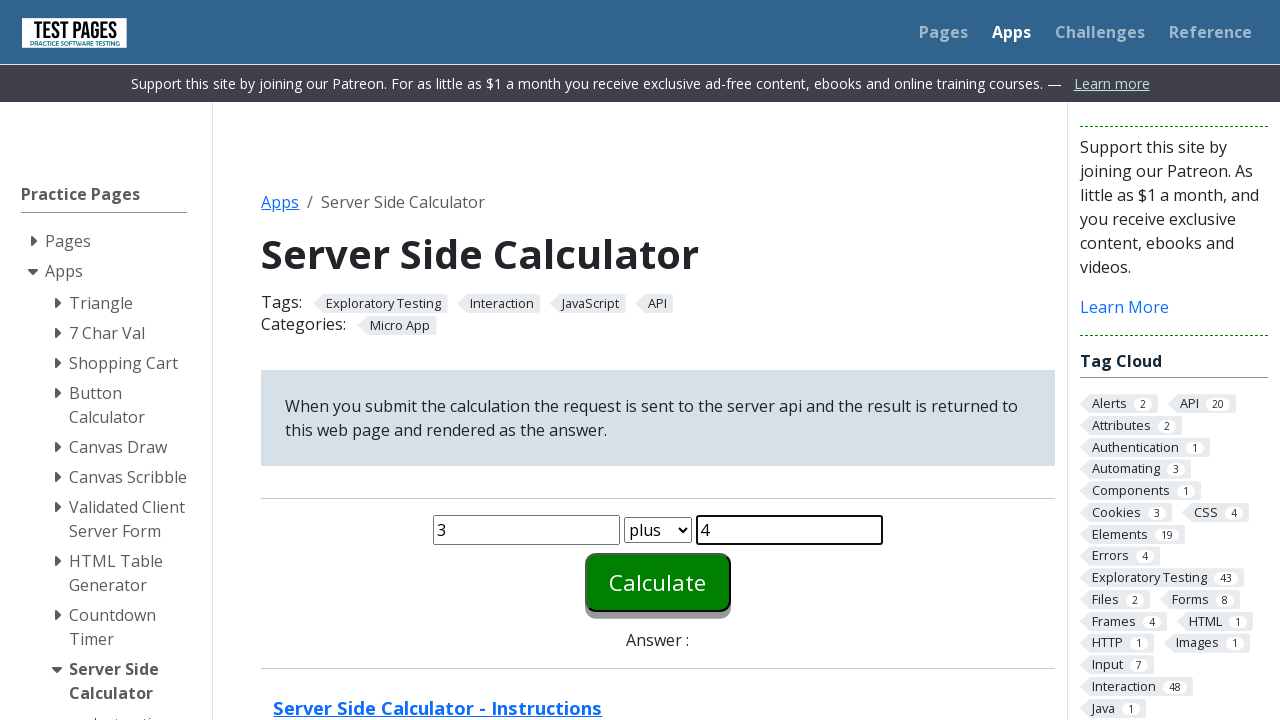

Clicked calculate button to perform Addition operation at (658, 582) on #calculate
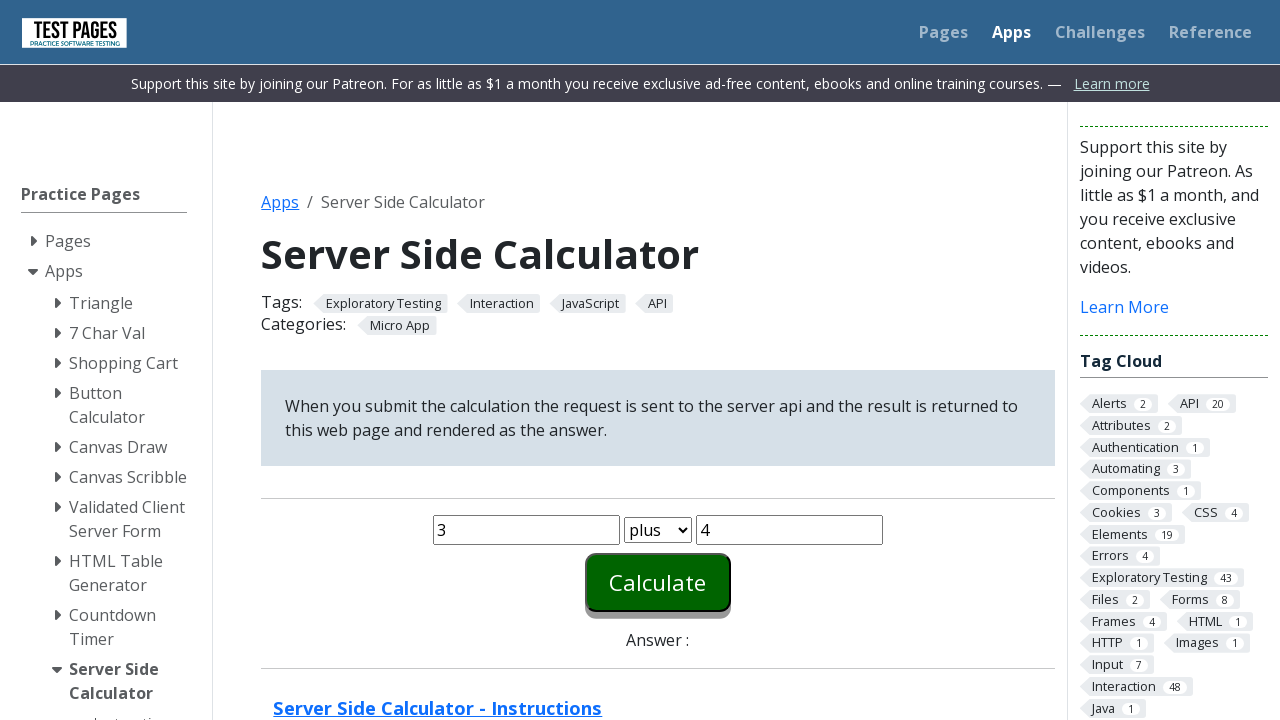

Result displayed for Addition operation (expected: 7)
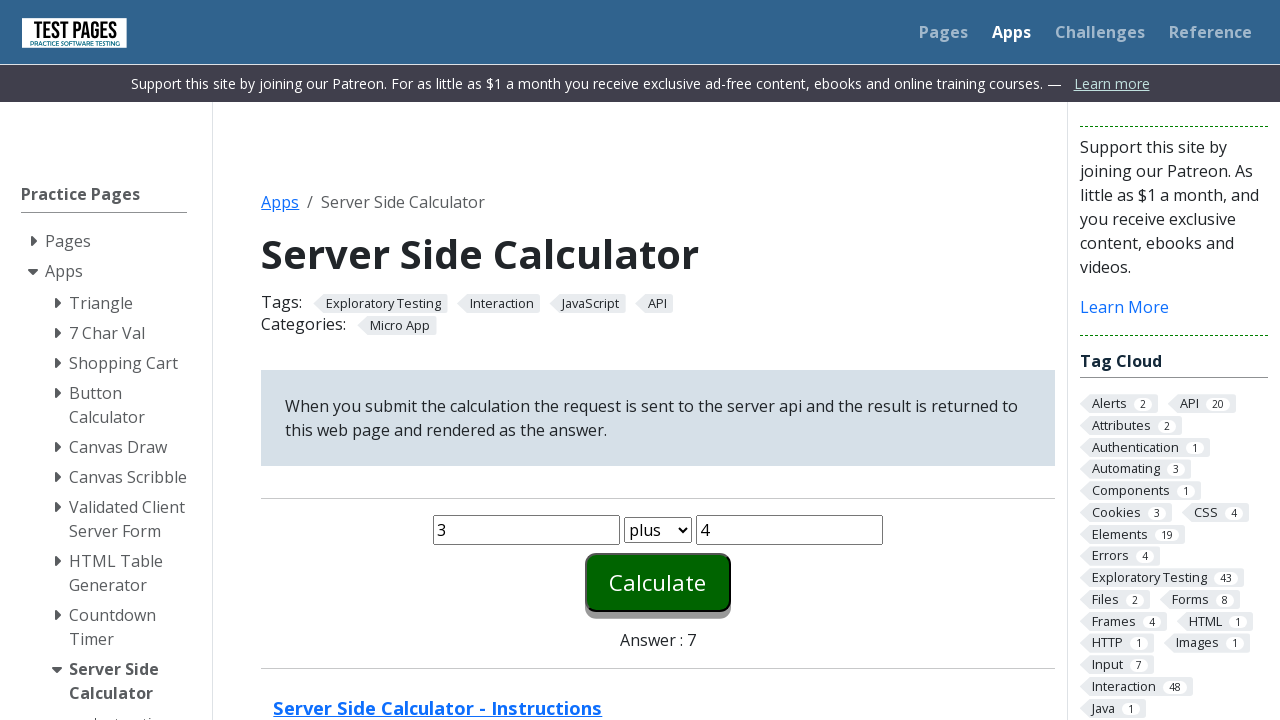

Cleared first number input field on #number1
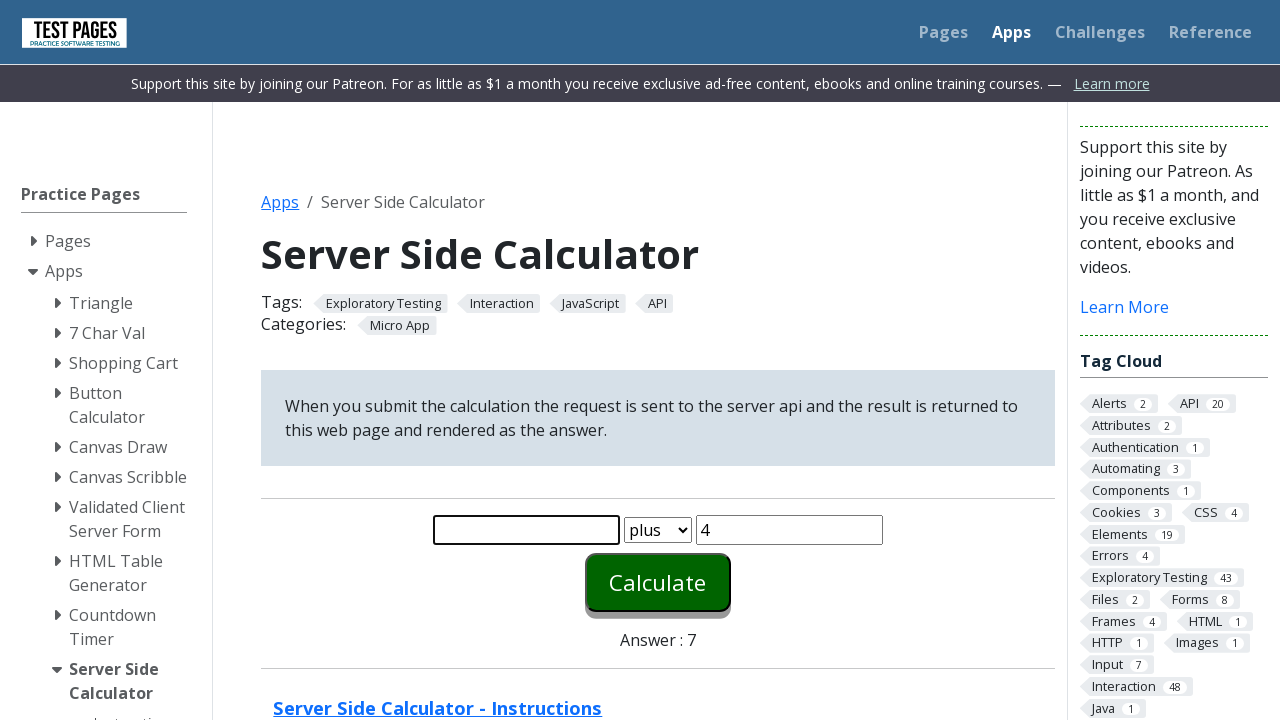

Entered '2' as first number for Addition operation on #number1
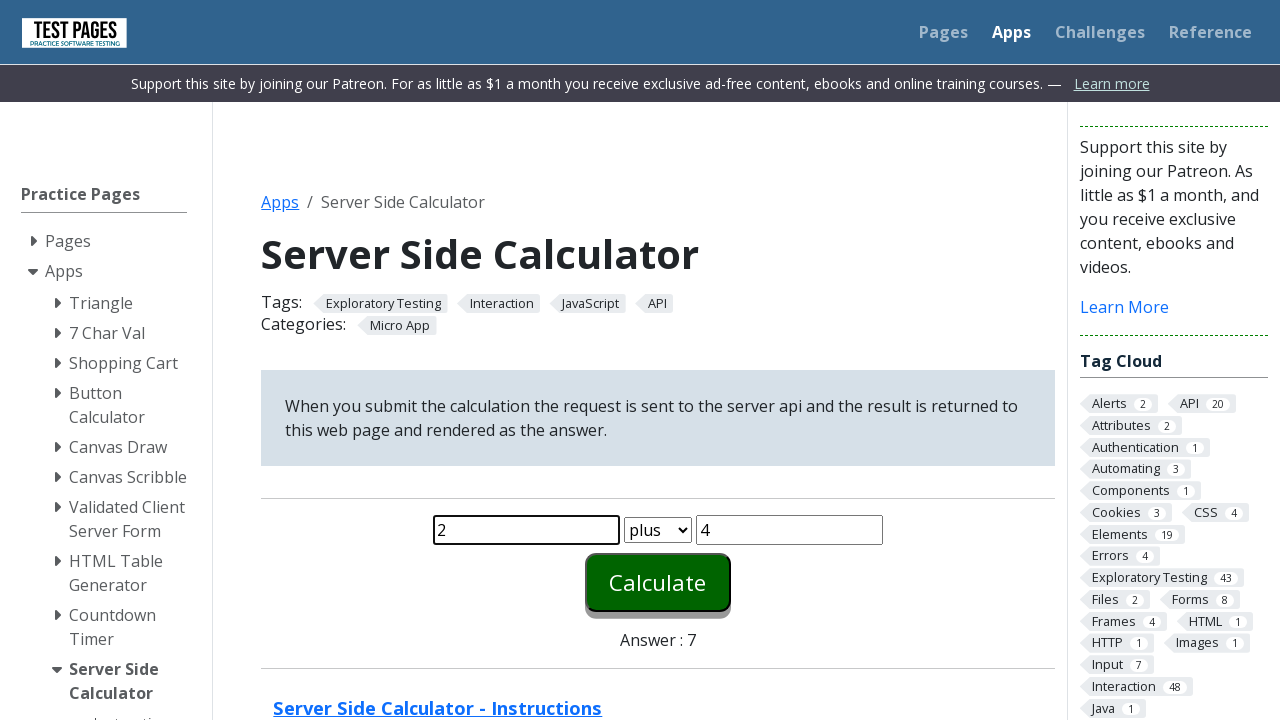

Cleared second number input field on #number2
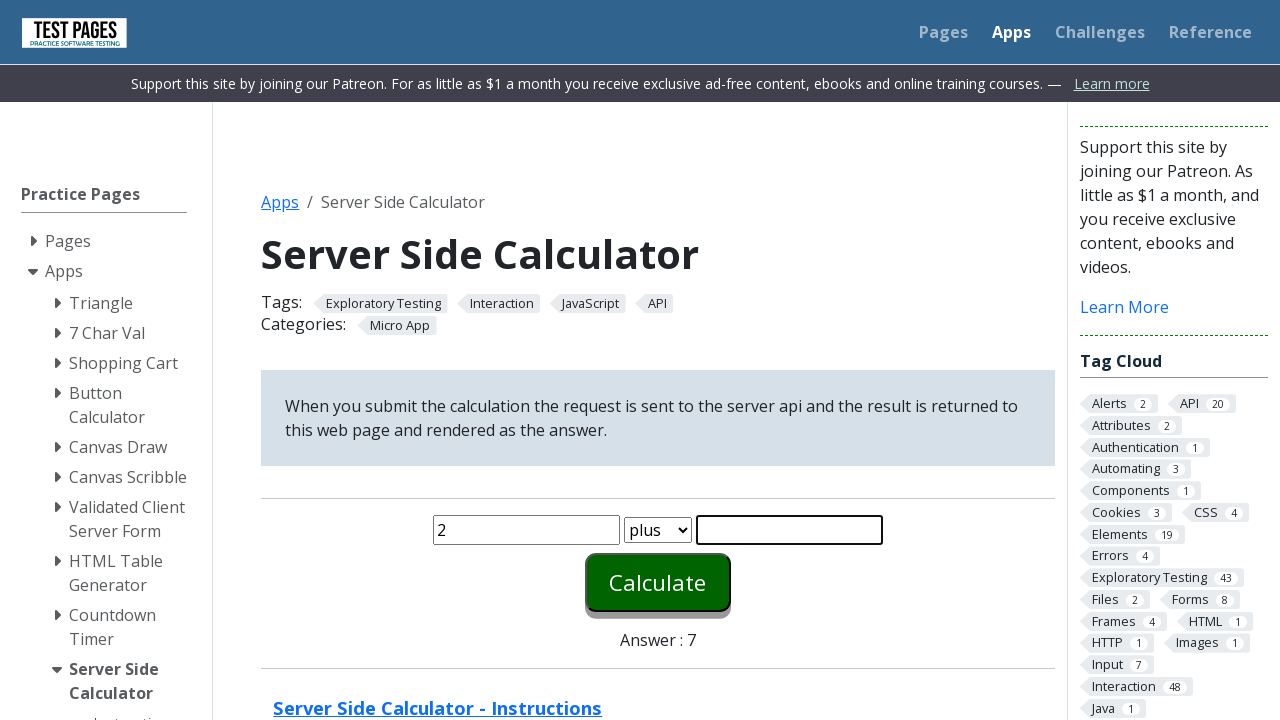

Entered '-2' as second number for Addition operation on #number2
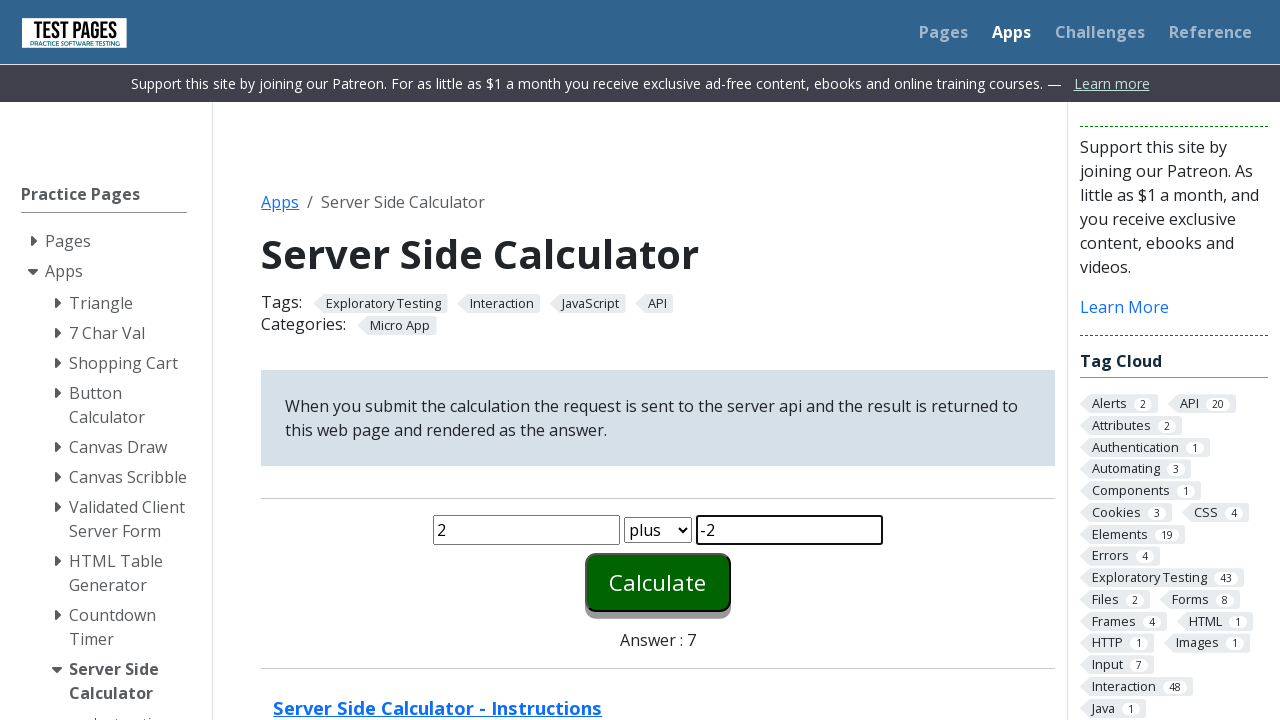

Selected 'plus' operation from dropdown on #function
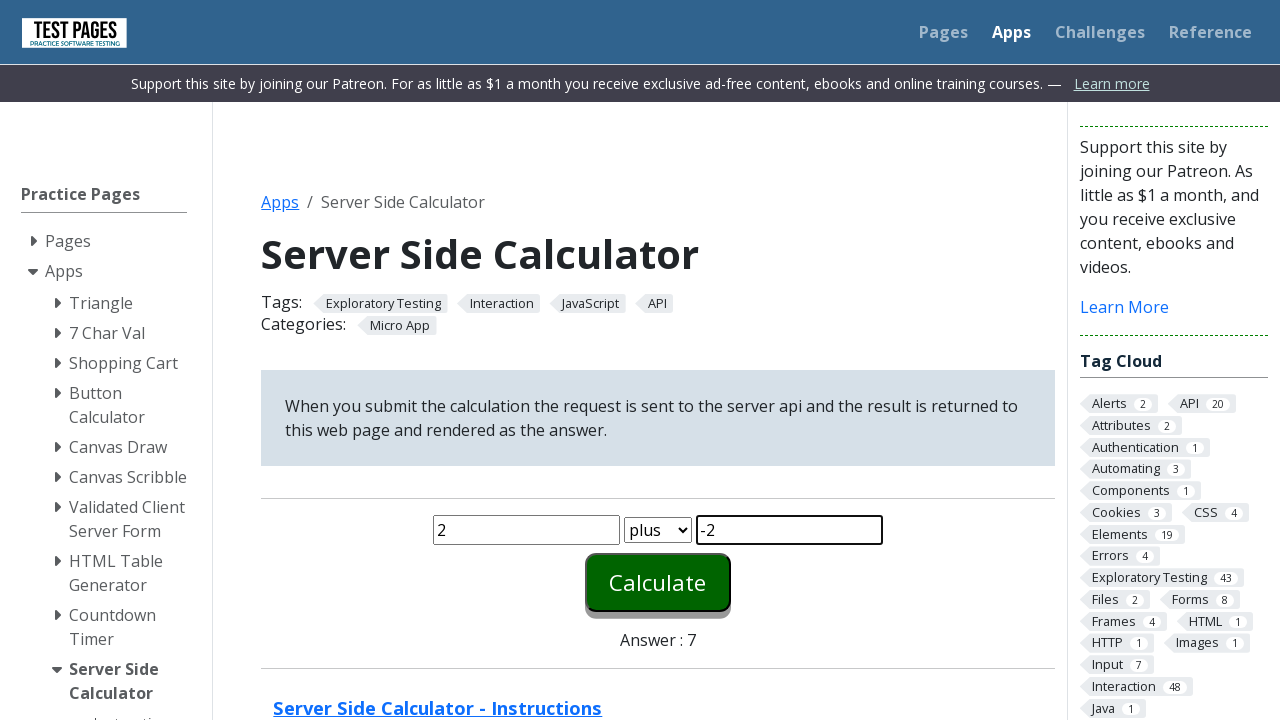

Clicked calculate button to perform Addition operation at (658, 582) on #calculate
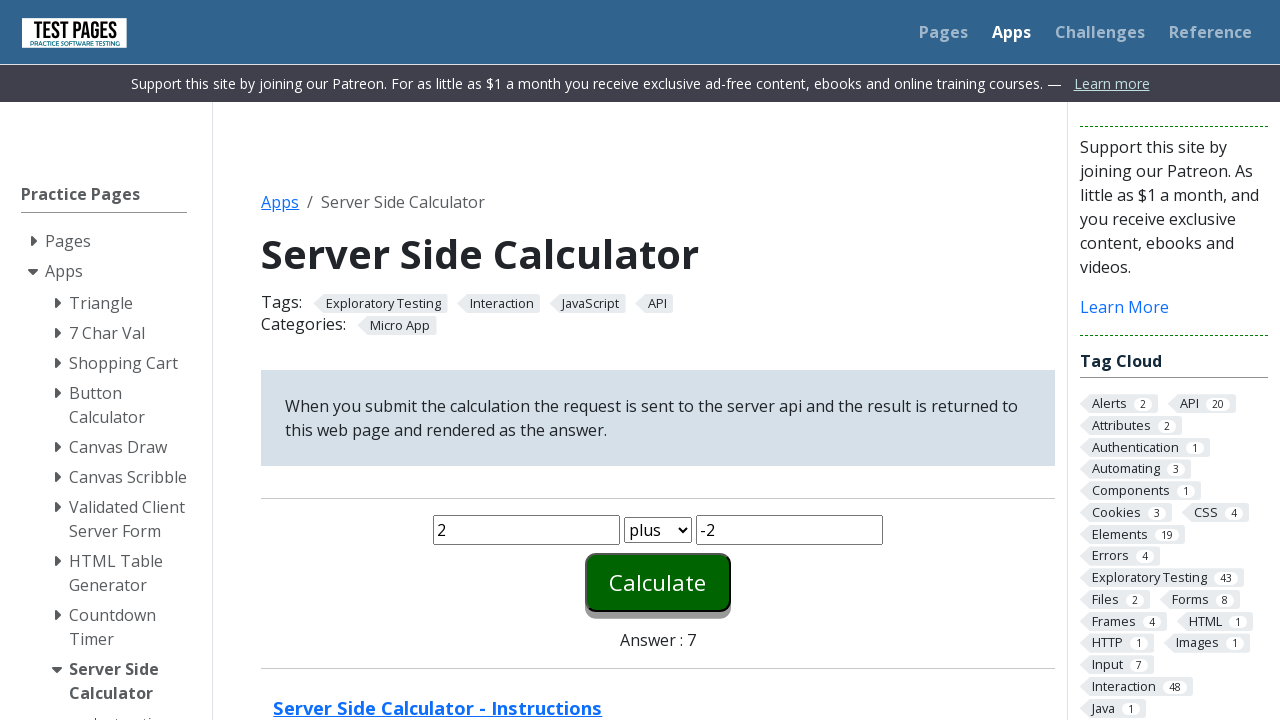

Result displayed for Addition operation (expected: 0)
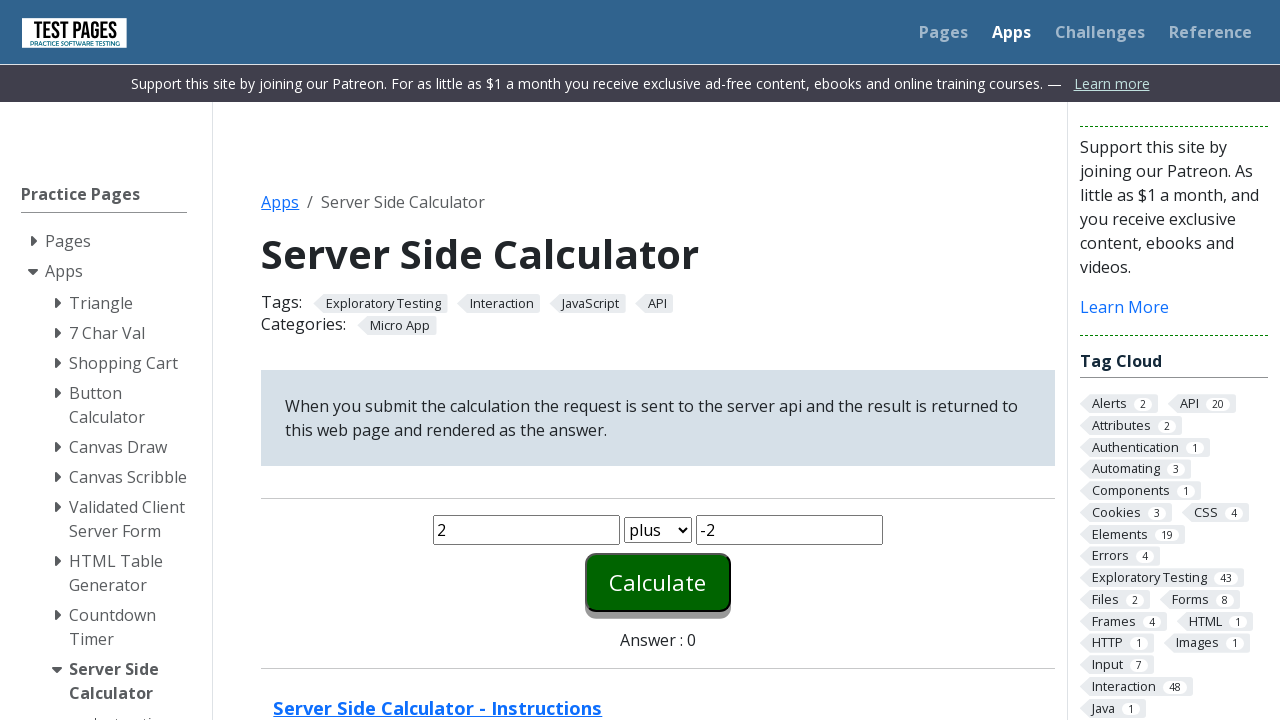

Cleared first number input field on #number1
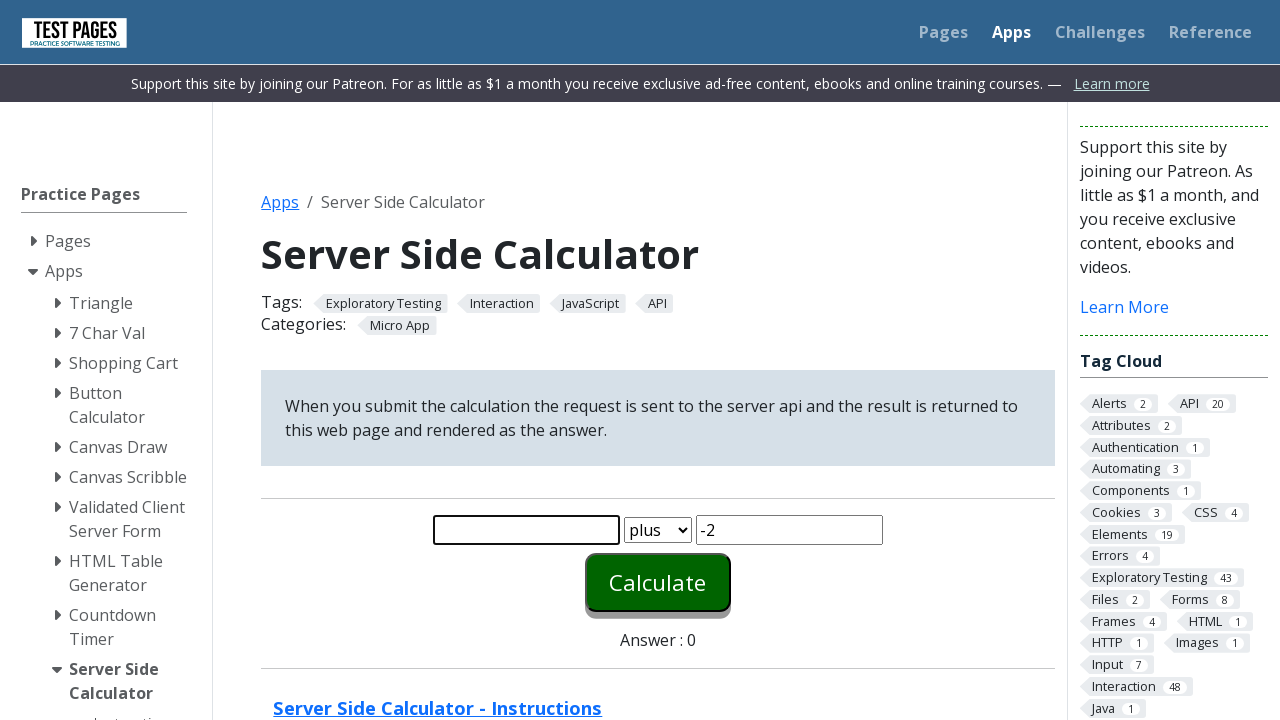

Entered 'z' as first number for Addition operation on #number1
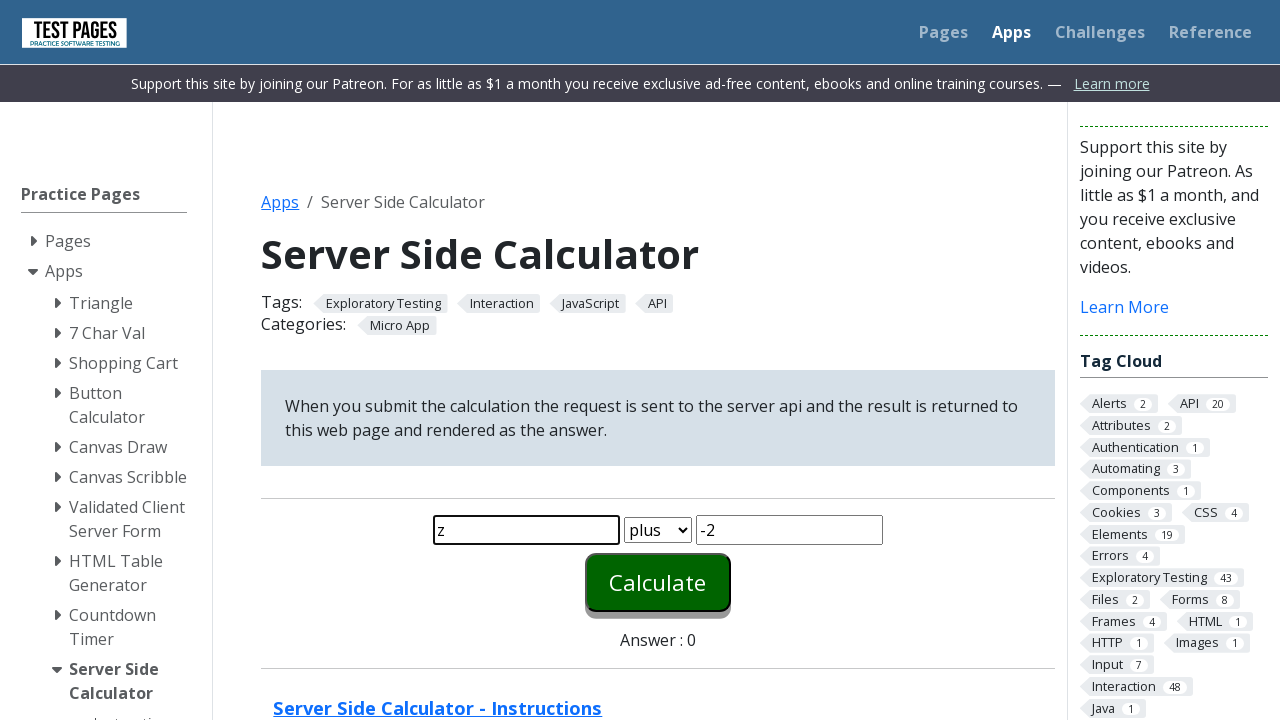

Cleared second number input field on #number2
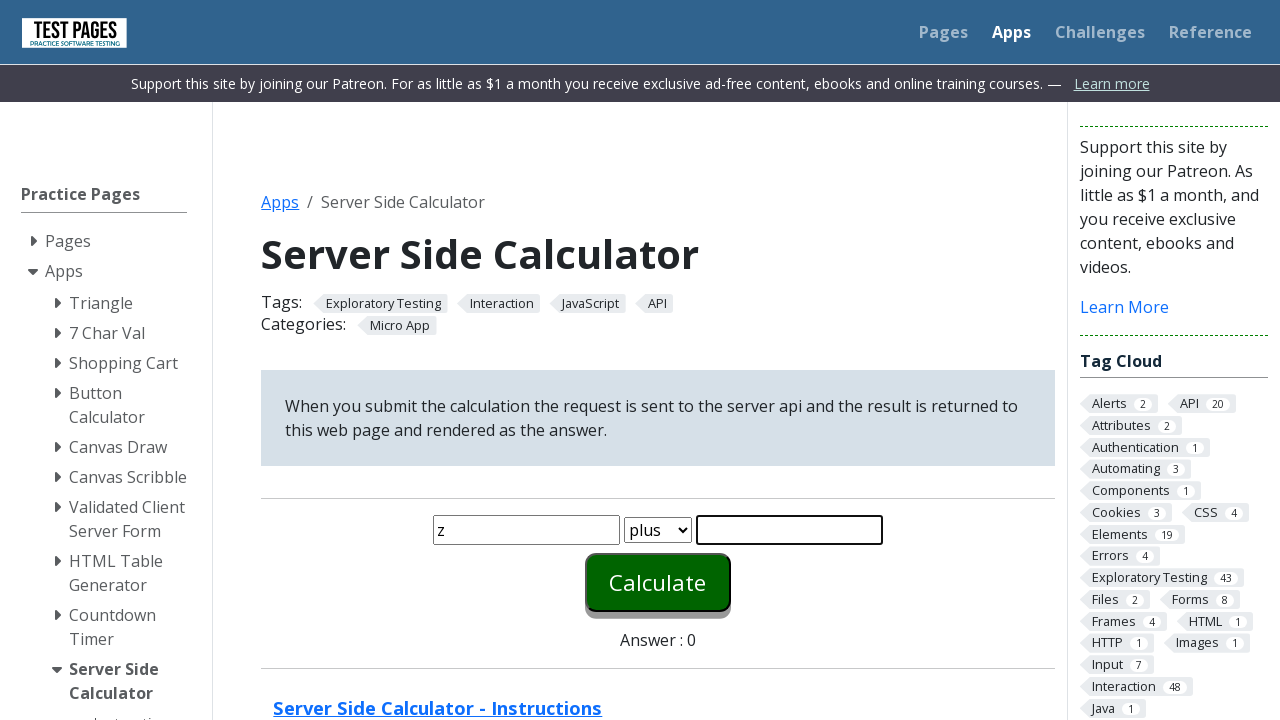

Entered '48' as second number for Addition operation on #number2
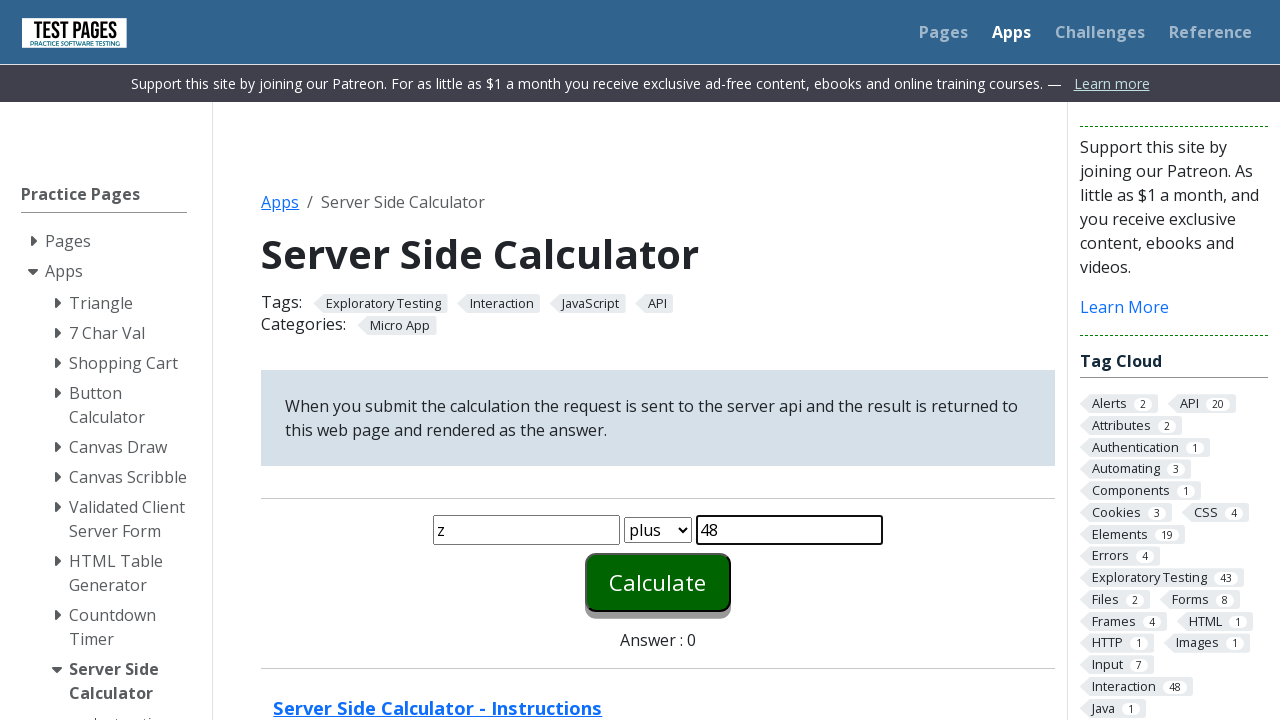

Selected 'plus' operation from dropdown on #function
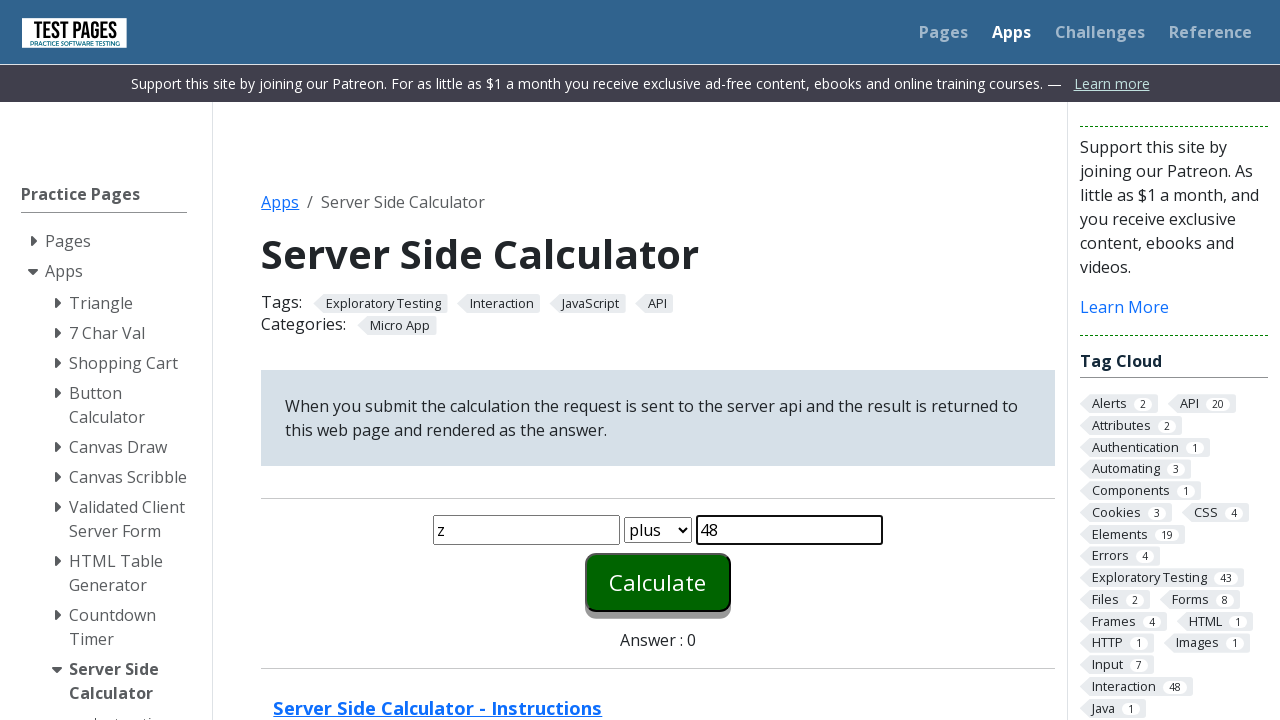

Clicked calculate button to perform Addition operation at (658, 582) on #calculate
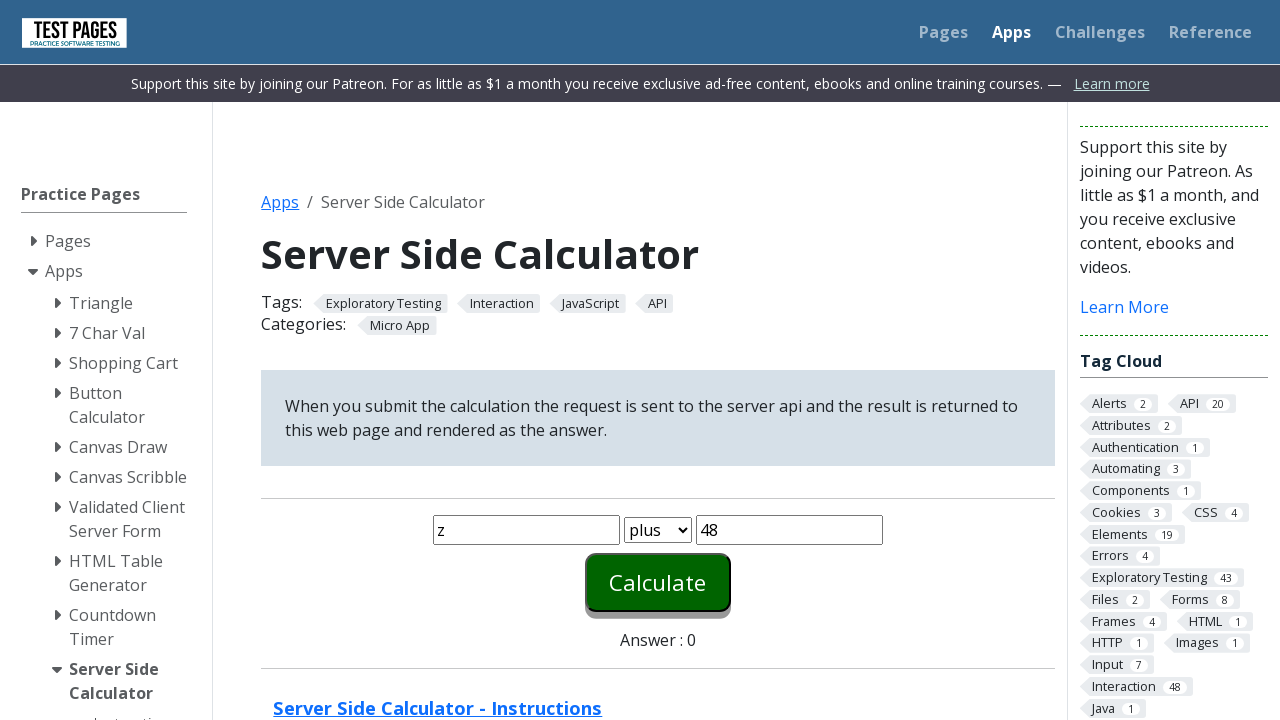

Result displayed for Addition operation (expected: ERR)
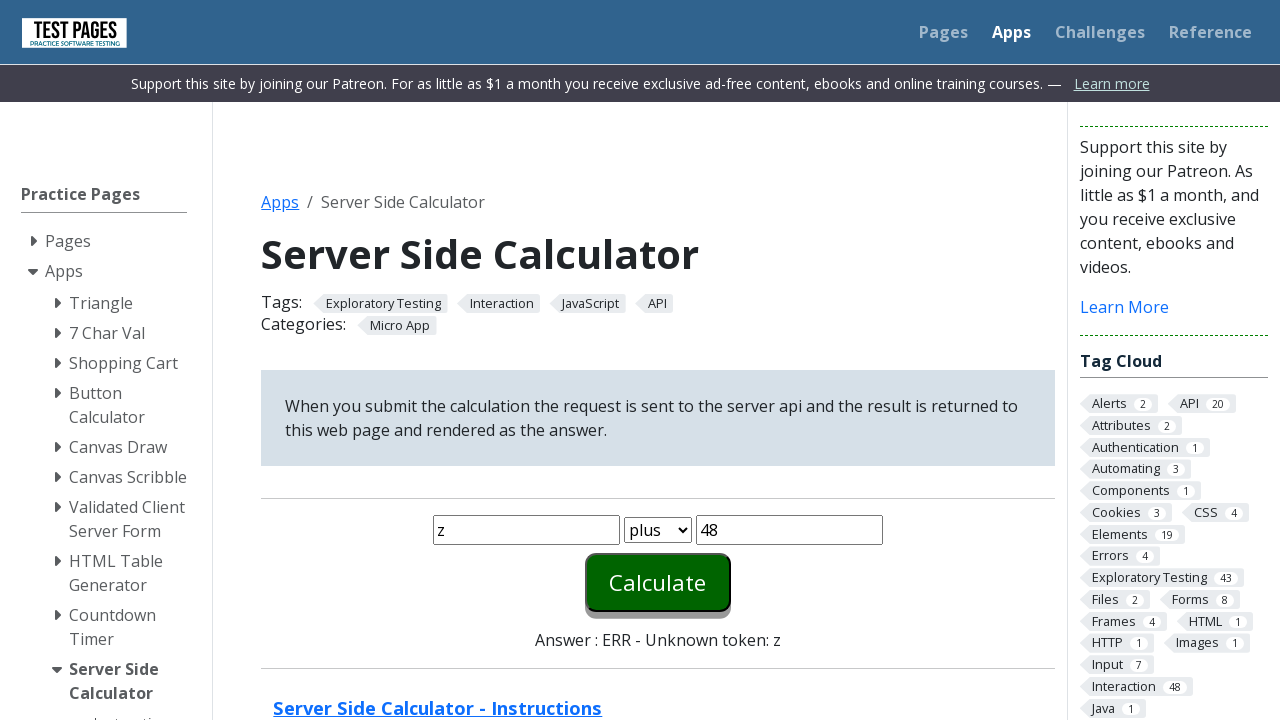

Cleared first number input field on #number1
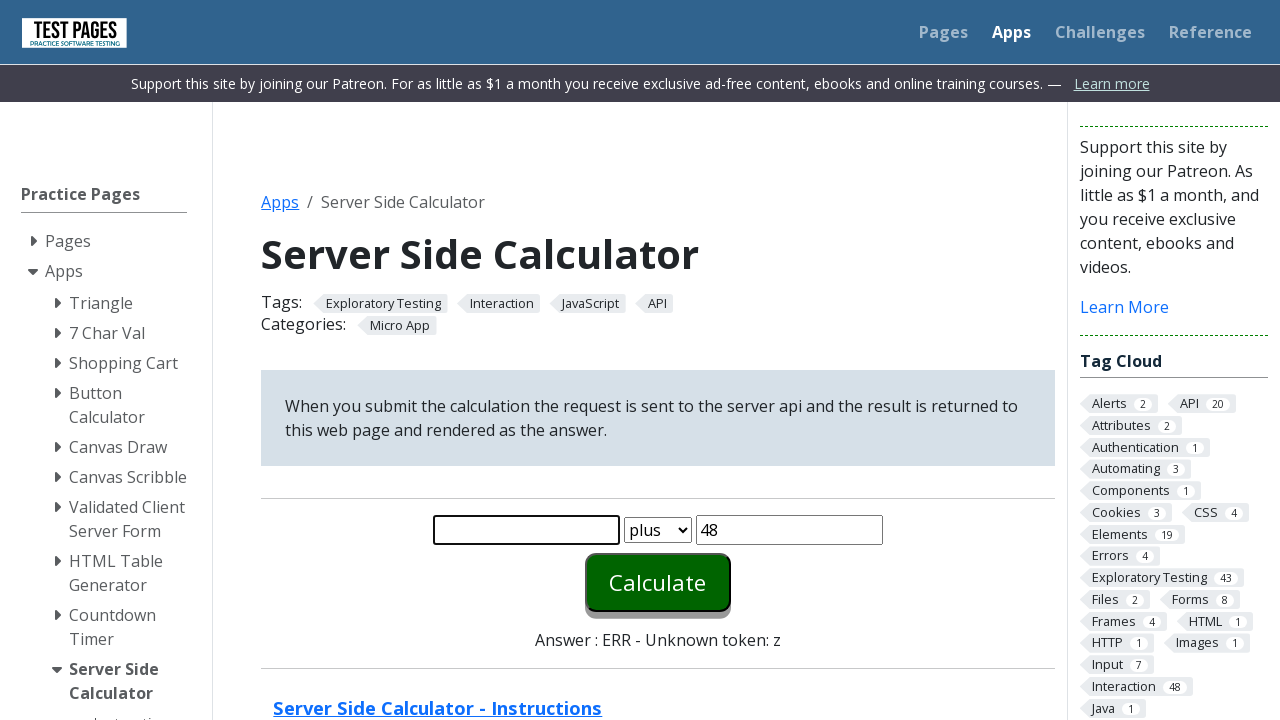

Entered '546' as first number for Addition operation on #number1
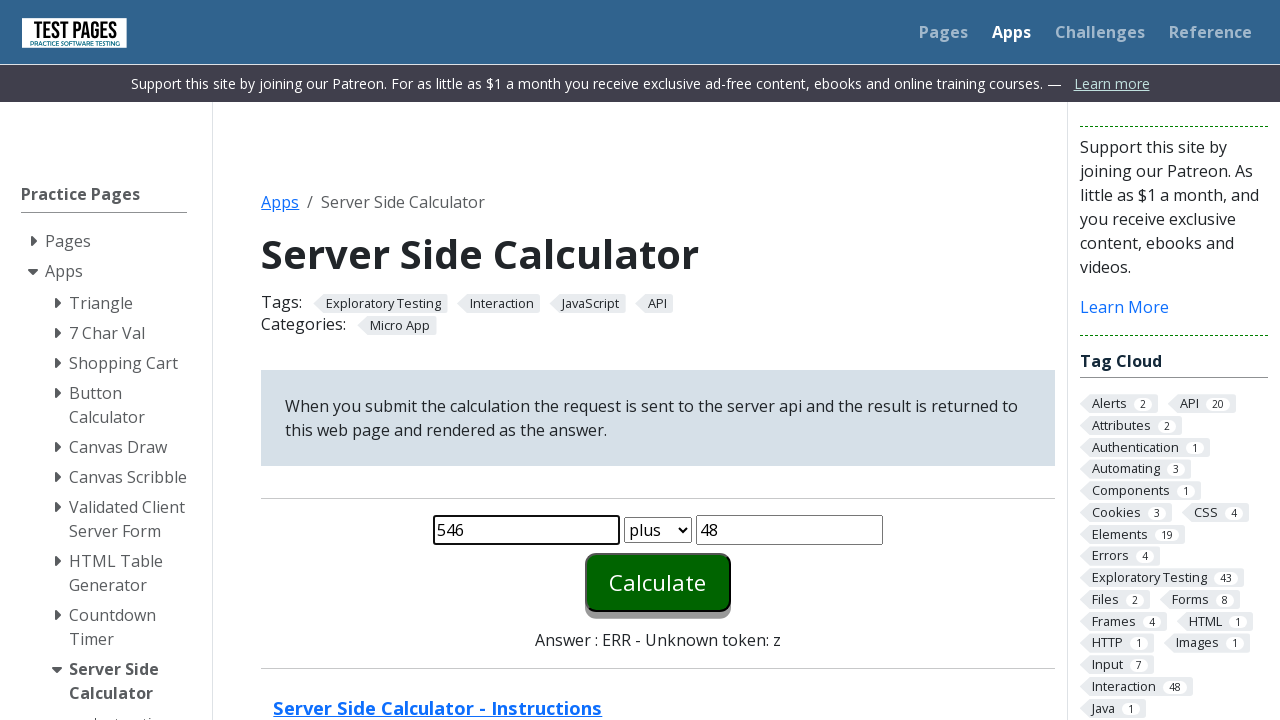

Cleared second number input field on #number2
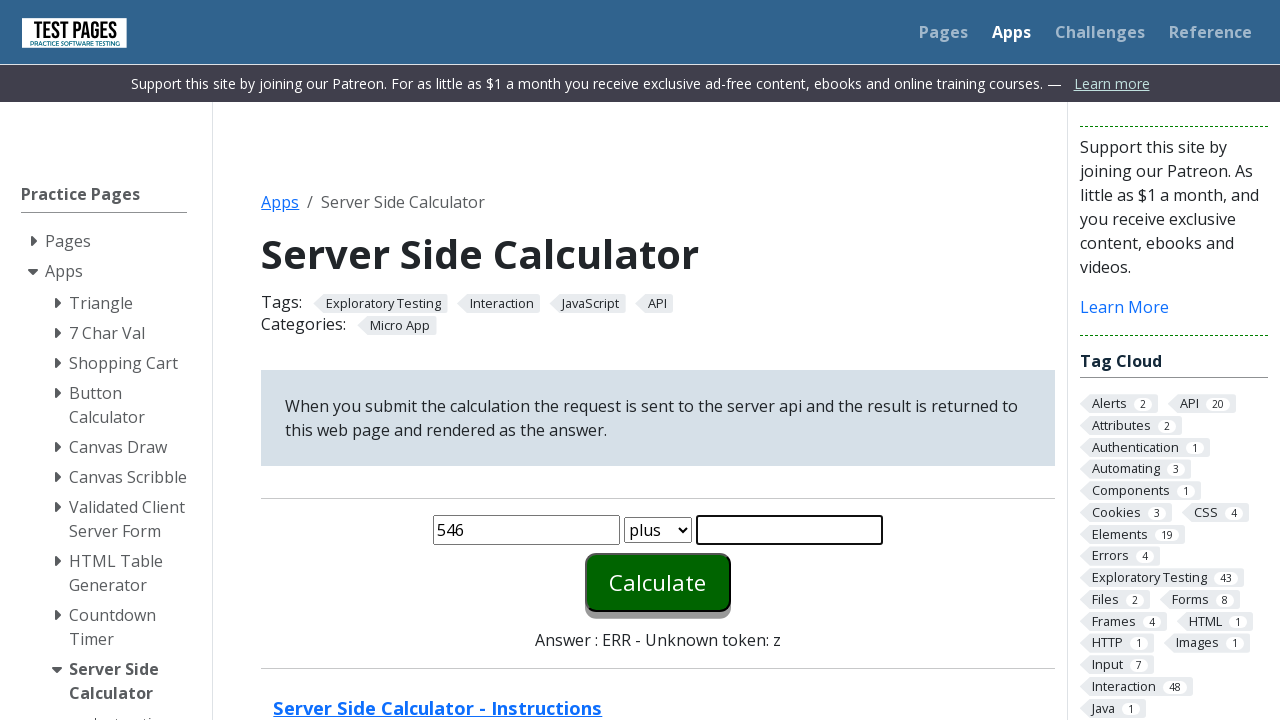

Entered '&' as second number for Addition operation on #number2
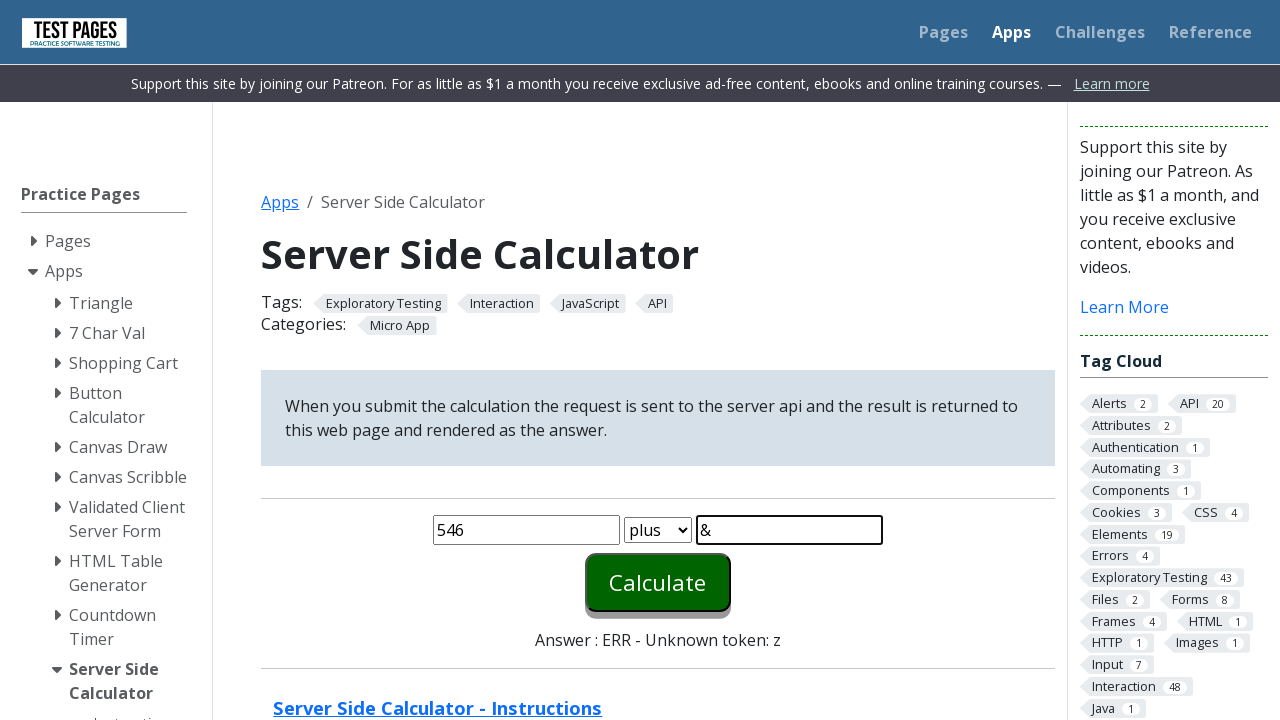

Selected 'plus' operation from dropdown on #function
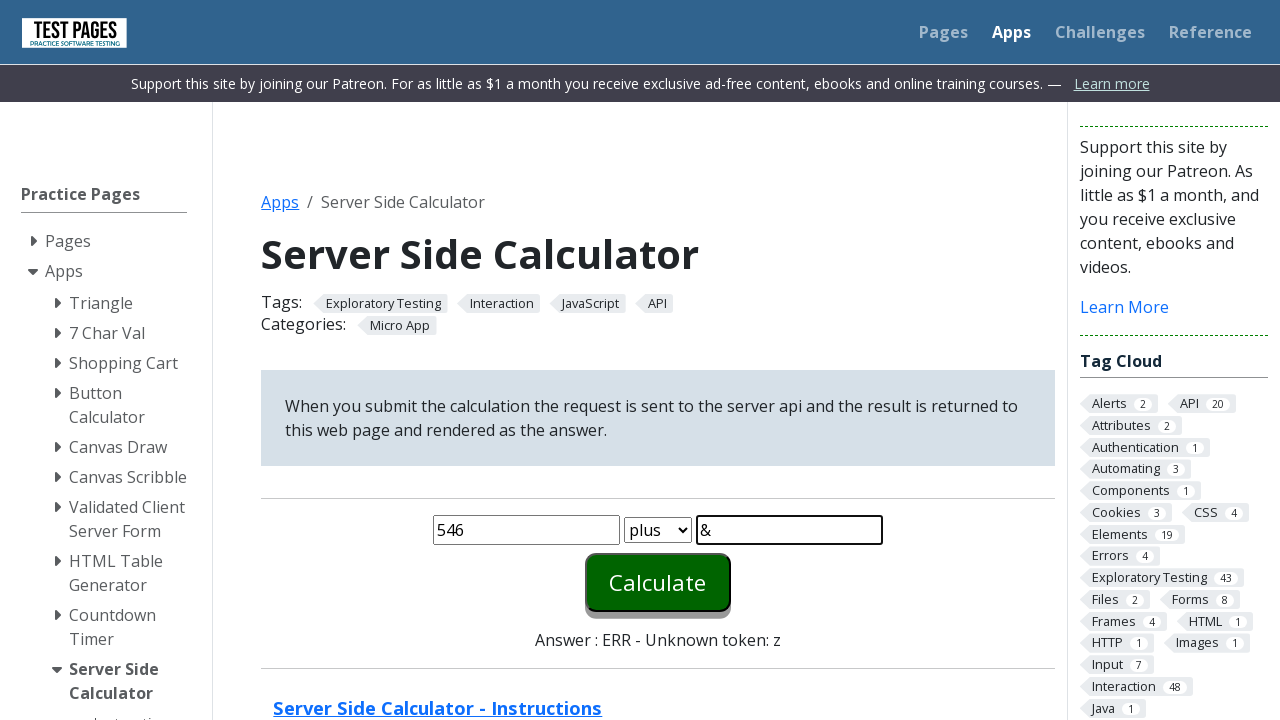

Clicked calculate button to perform Addition operation at (658, 582) on #calculate
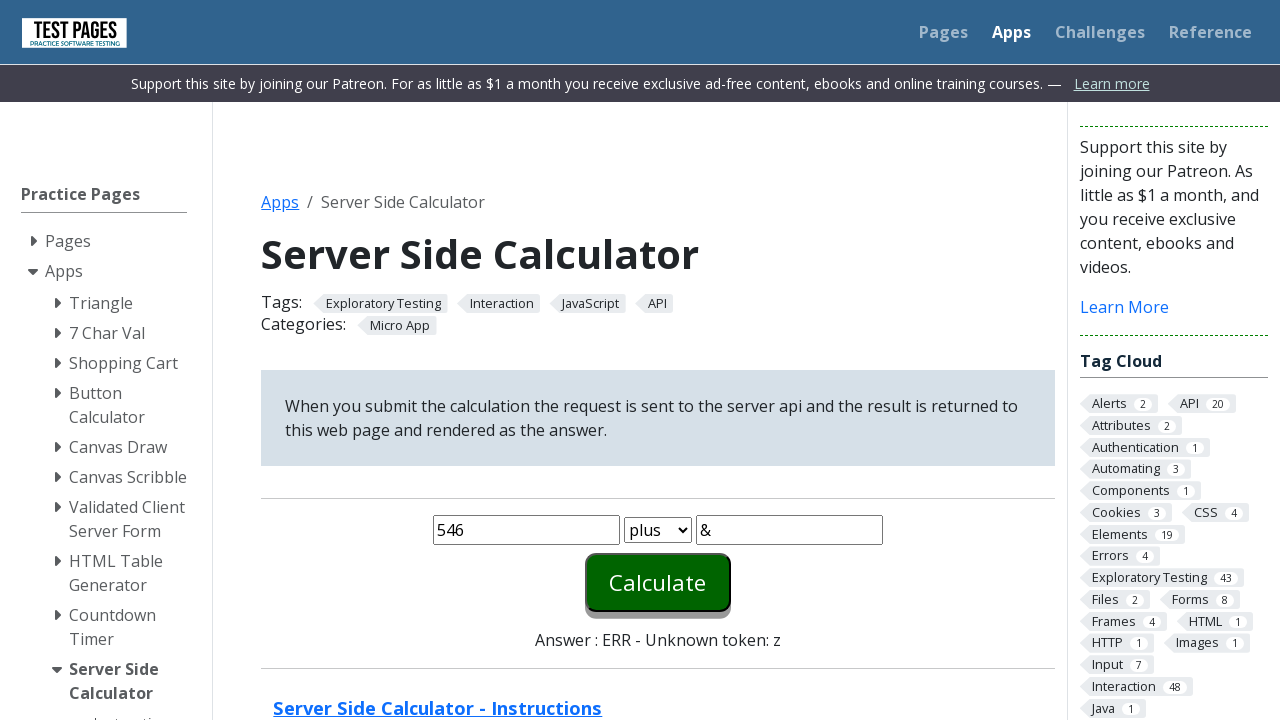

Result displayed for Addition operation (expected: ERR)
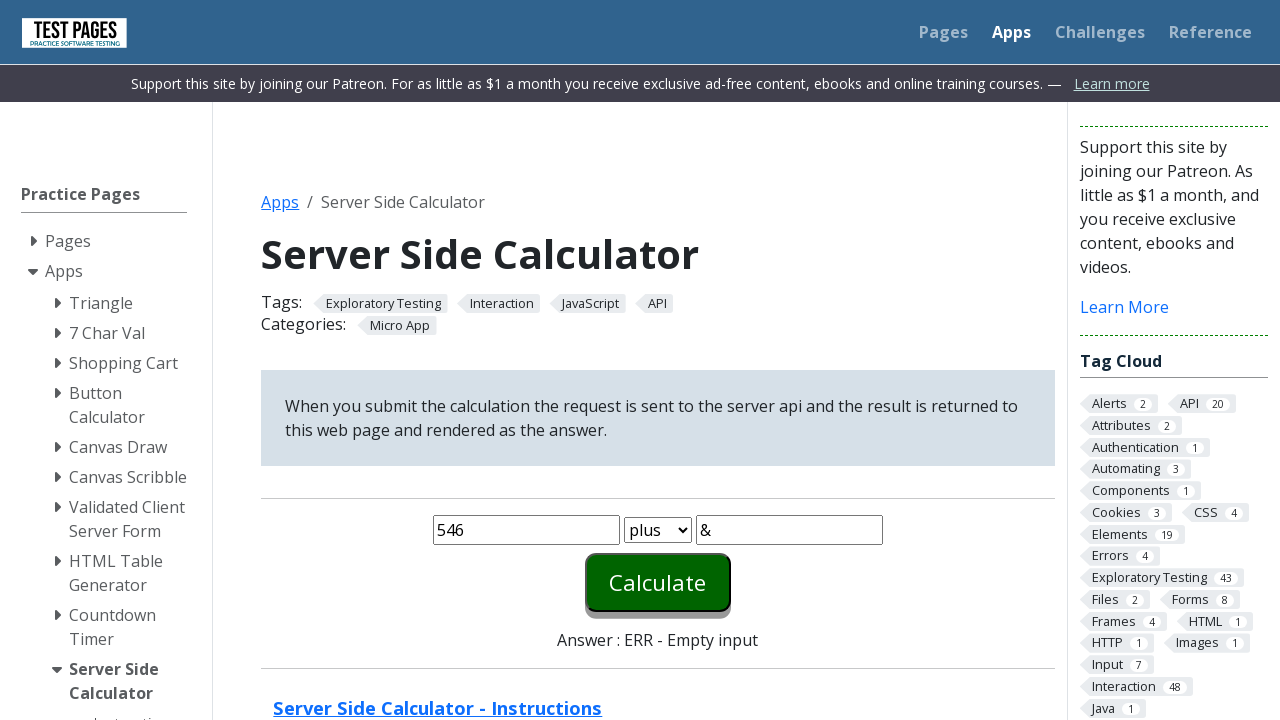

Cleared first number input field on #number1
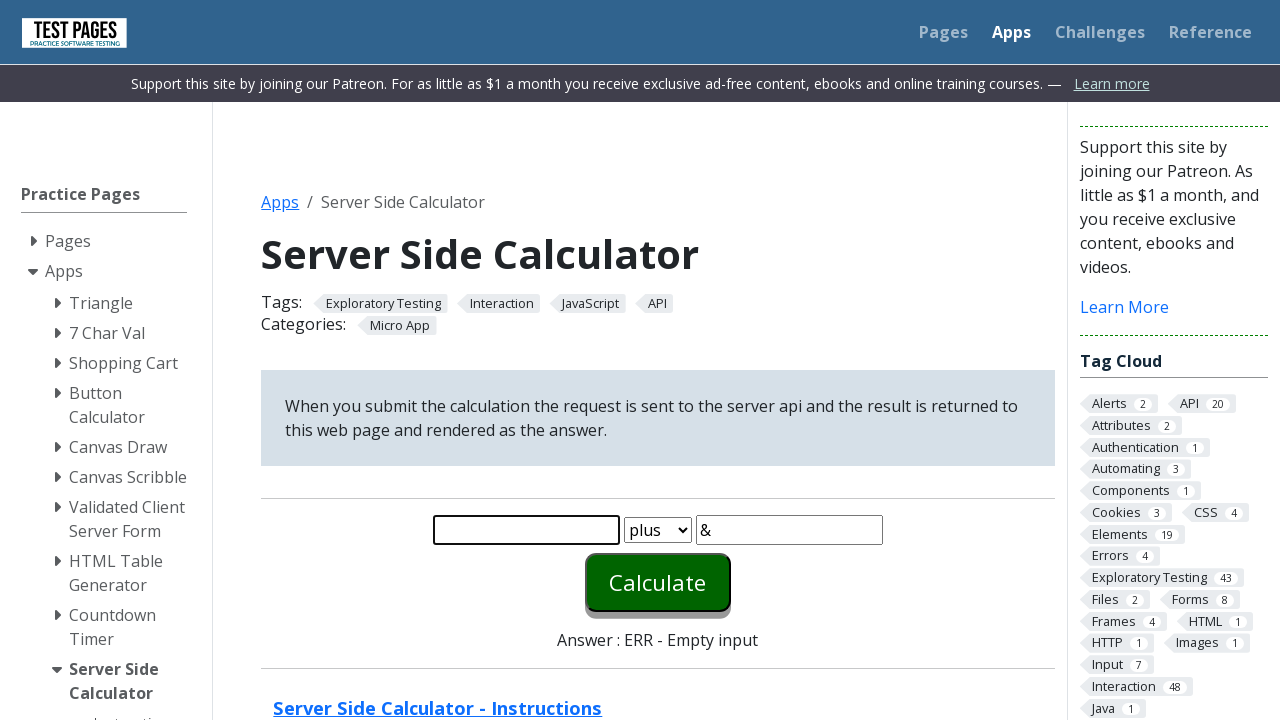

Entered '7' as first number for Subtraction operation on #number1
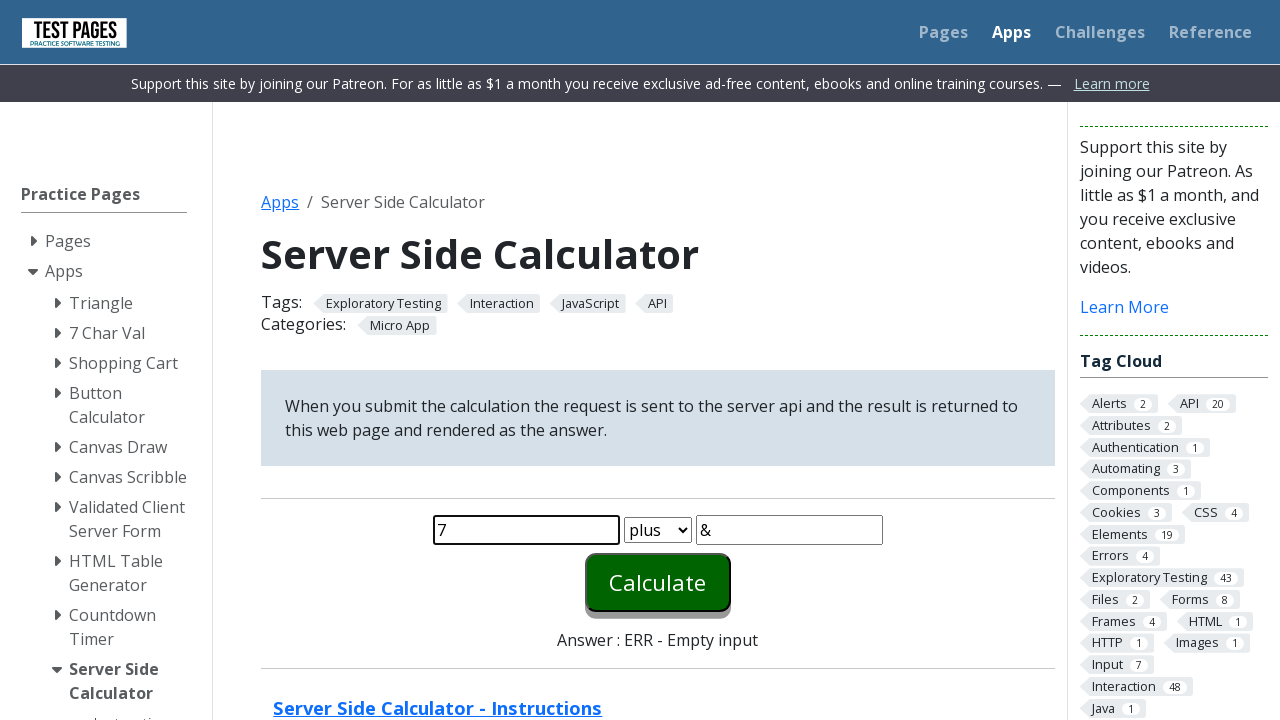

Cleared second number input field on #number2
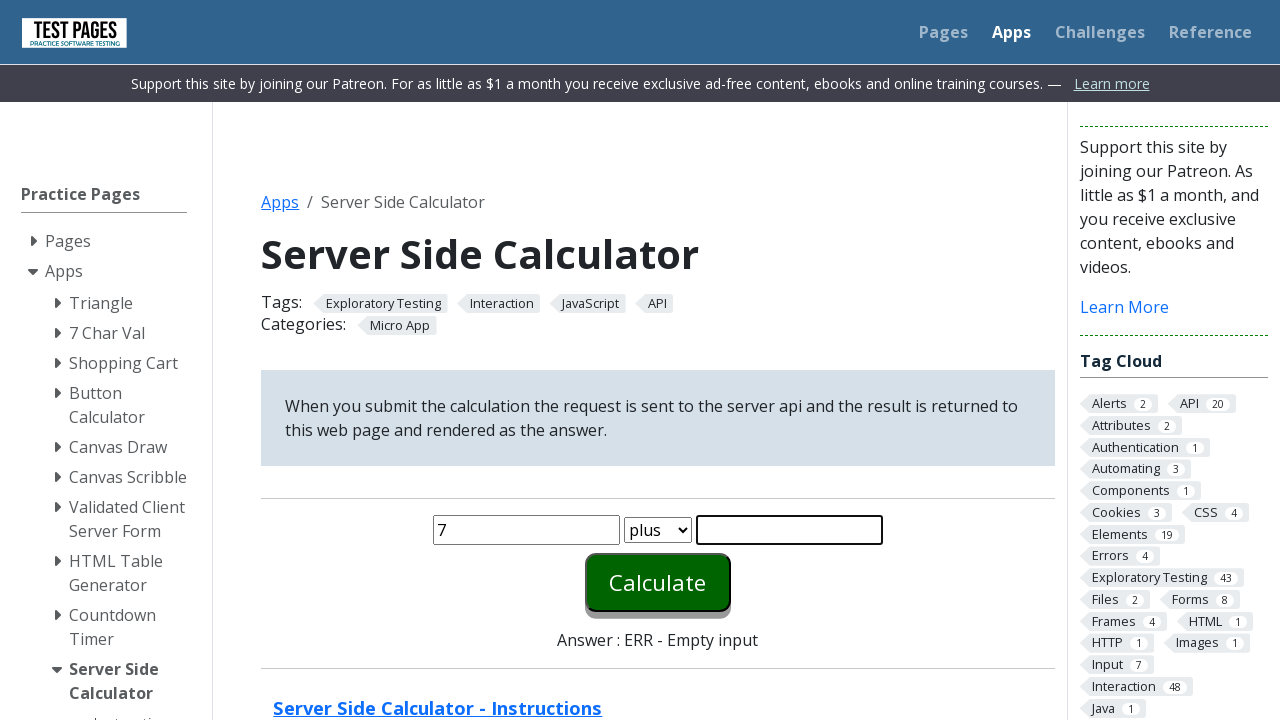

Entered '4' as second number for Subtraction operation on #number2
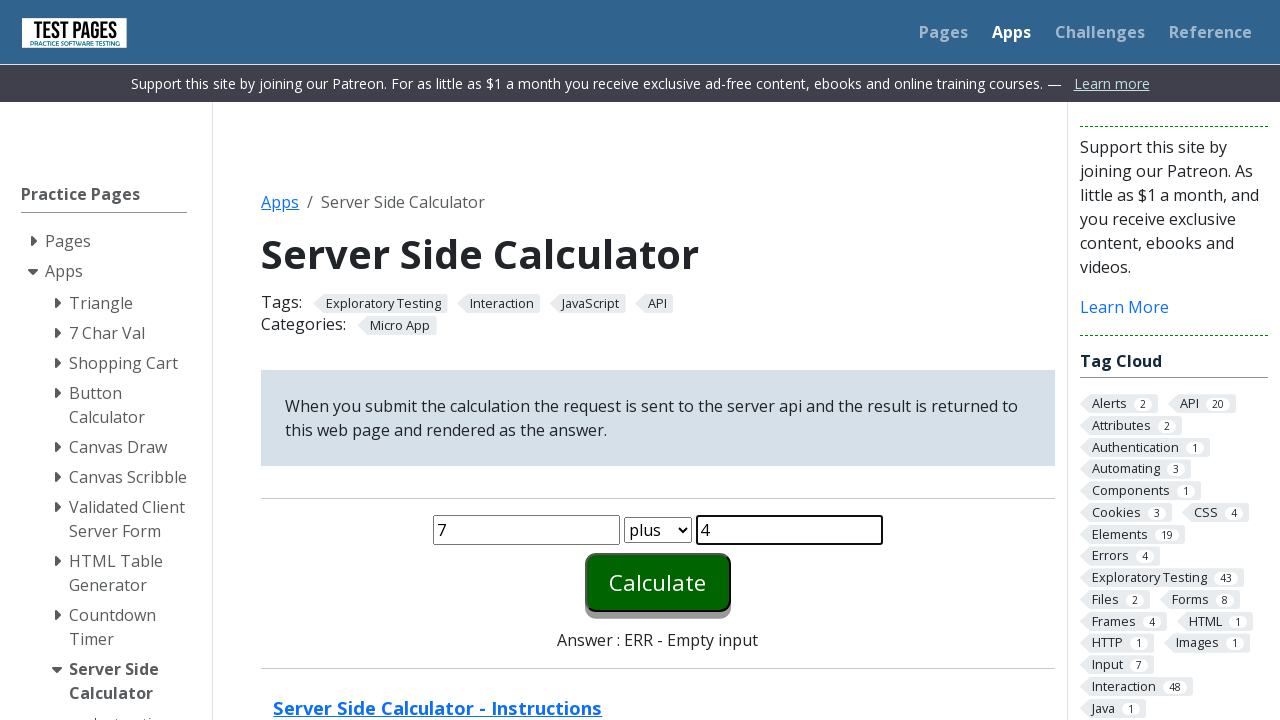

Selected 'minus' operation from dropdown on #function
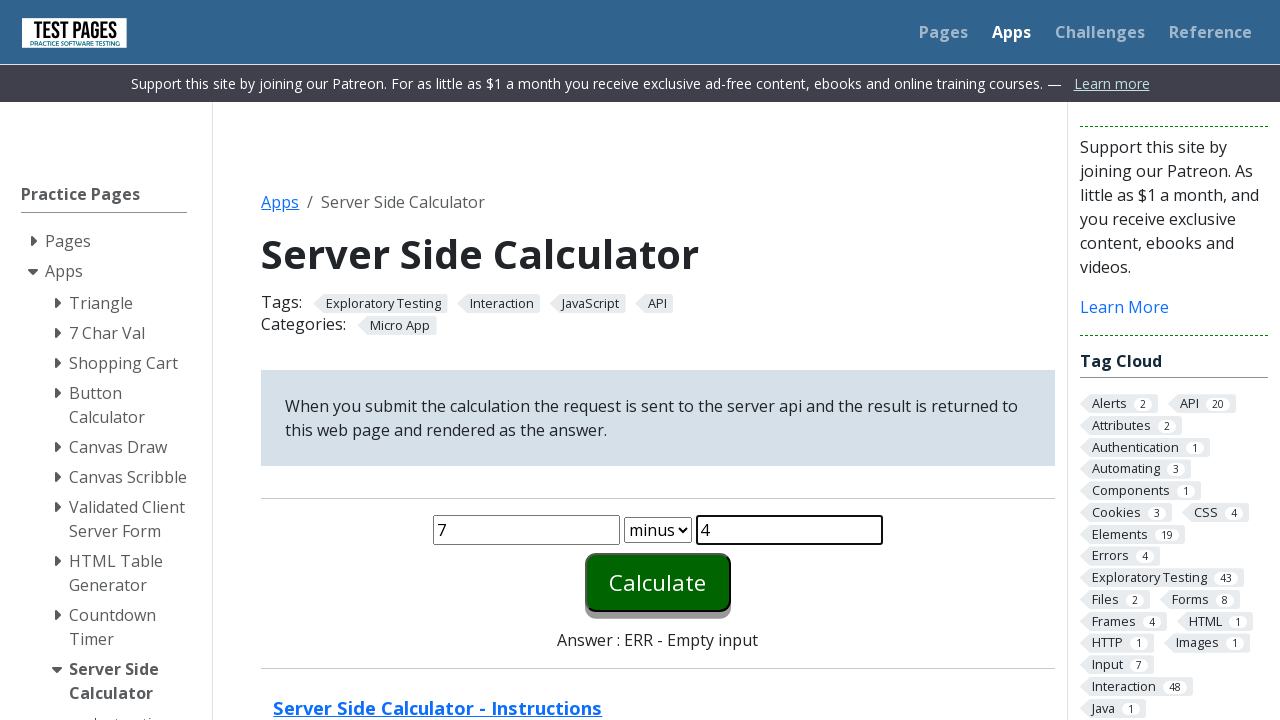

Clicked calculate button to perform Subtraction operation at (658, 582) on #calculate
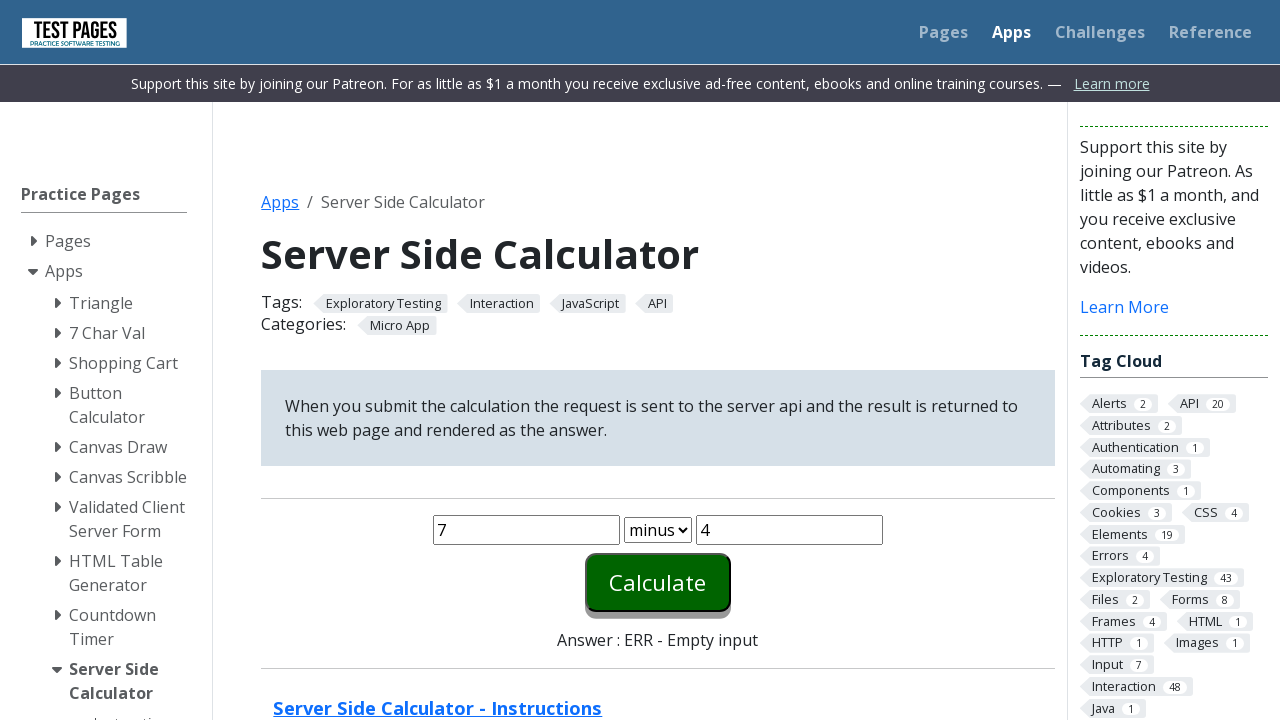

Result displayed for Subtraction operation (expected: 3)
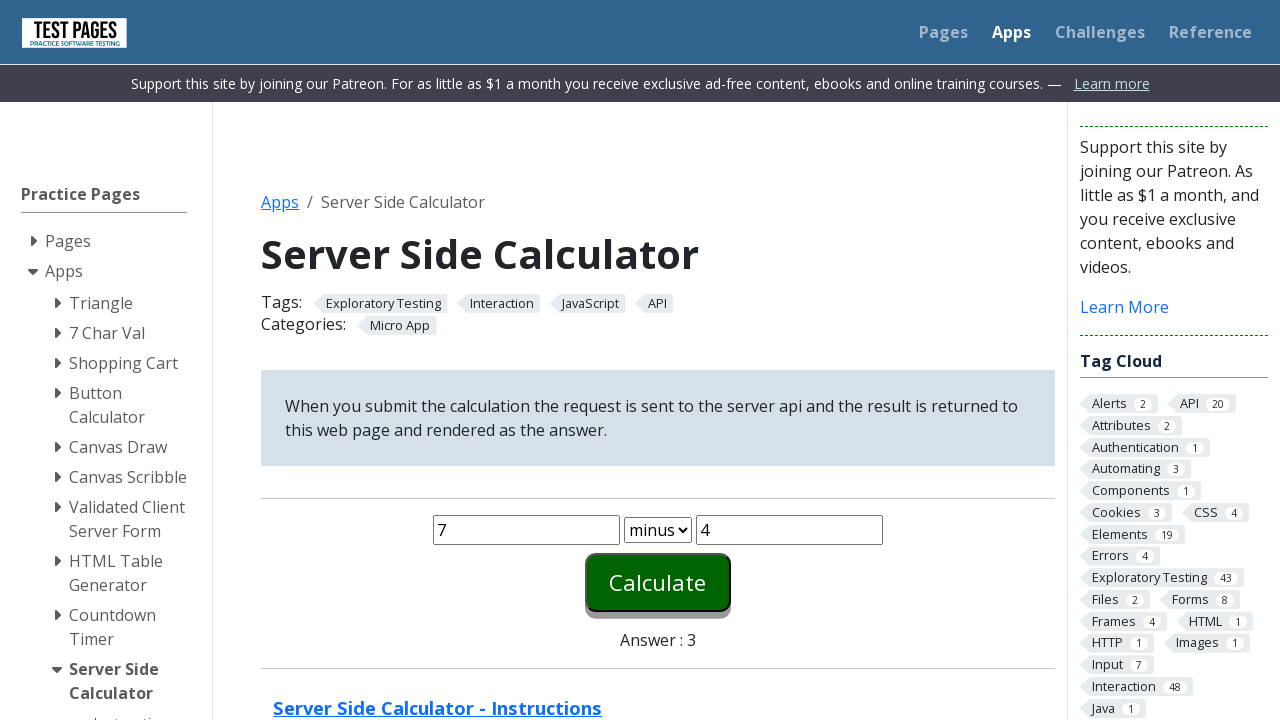

Cleared first number input field on #number1
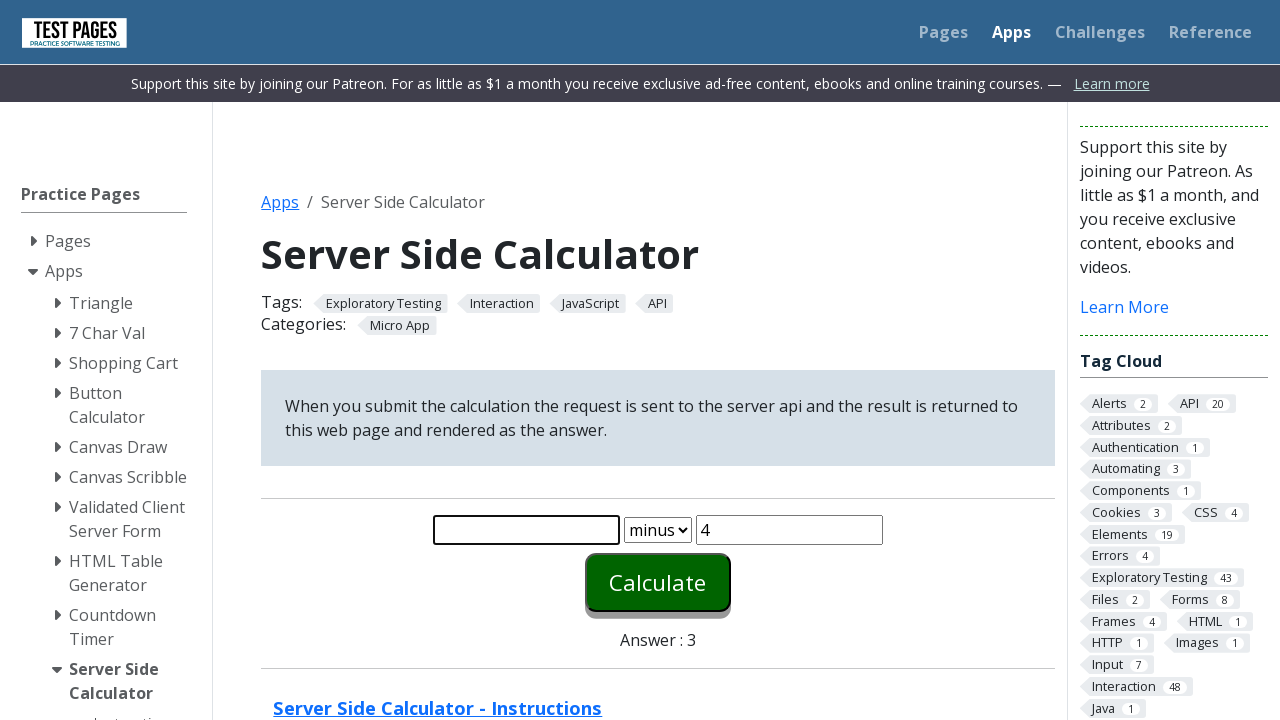

Entered '2' as first number for Subtraction operation on #number1
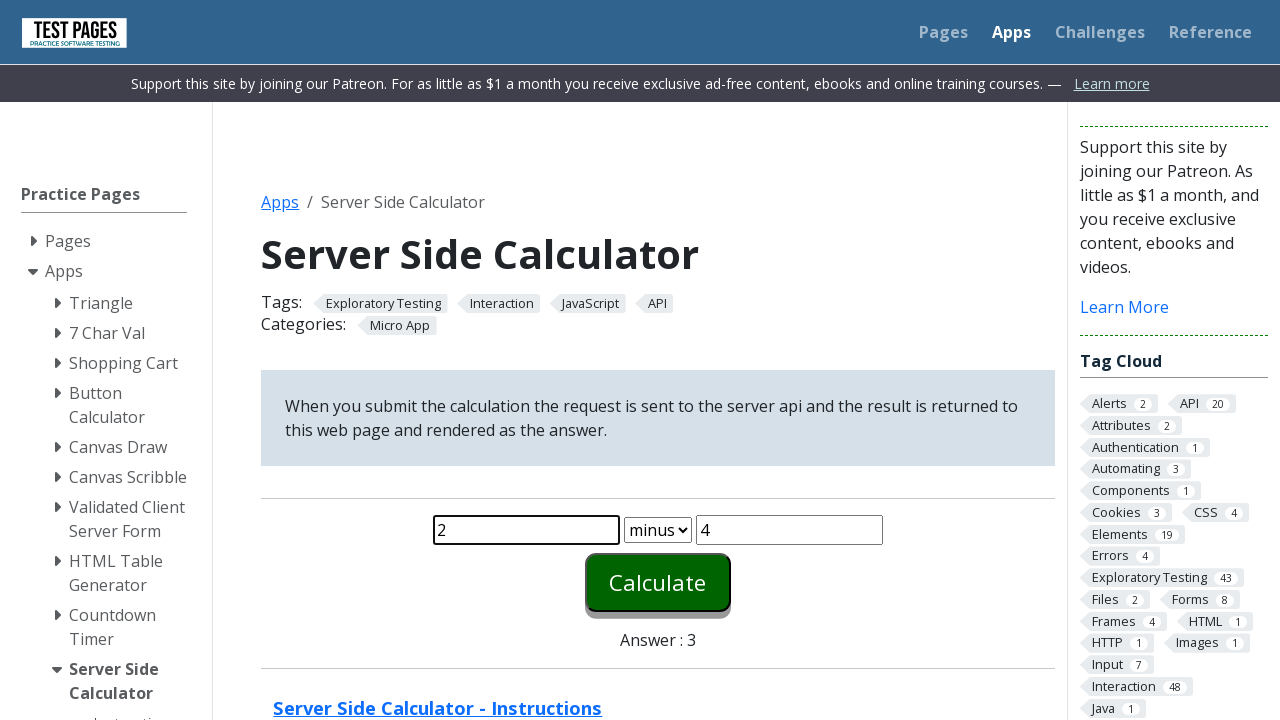

Cleared second number input field on #number2
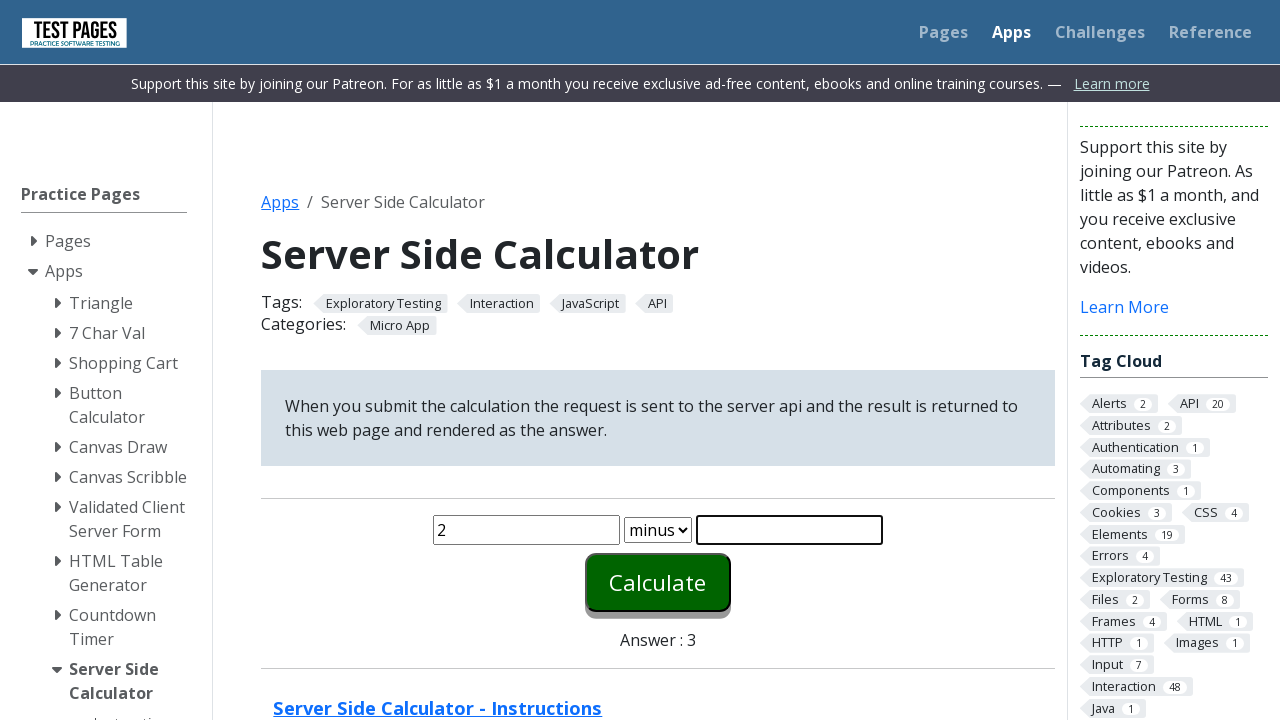

Entered '-2' as second number for Subtraction operation on #number2
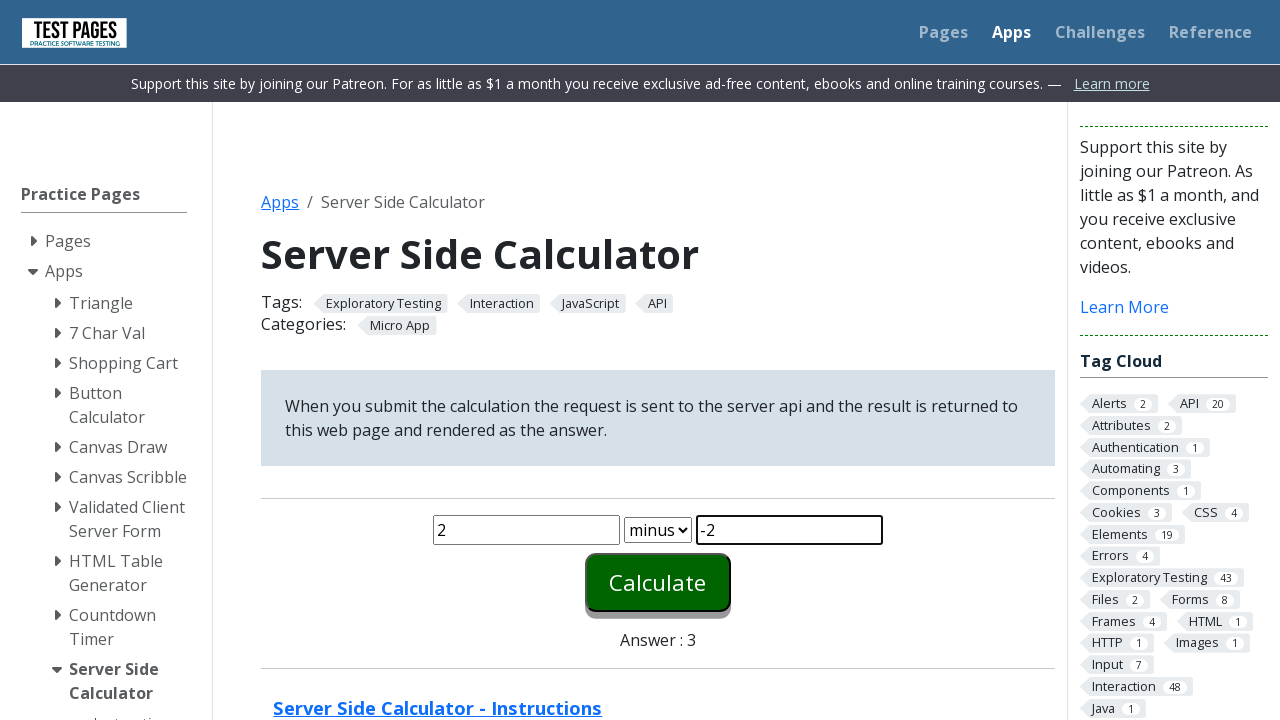

Selected 'minus' operation from dropdown on #function
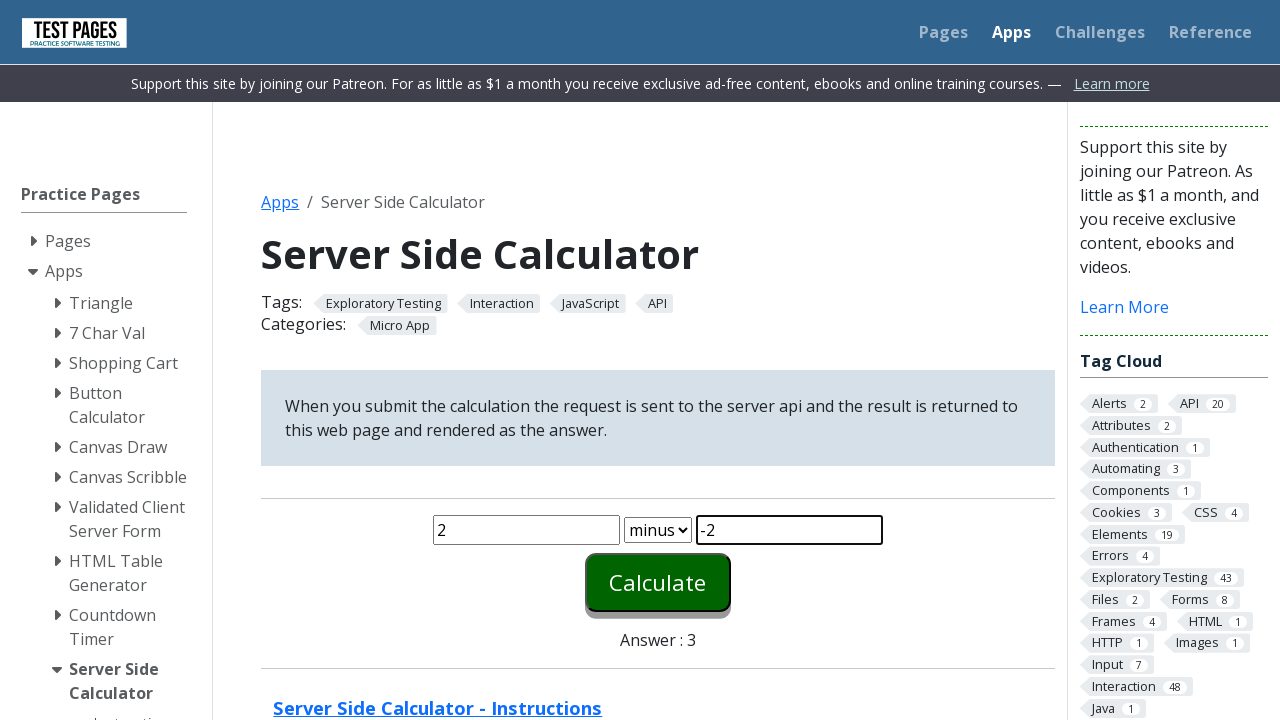

Clicked calculate button to perform Subtraction operation at (658, 582) on #calculate
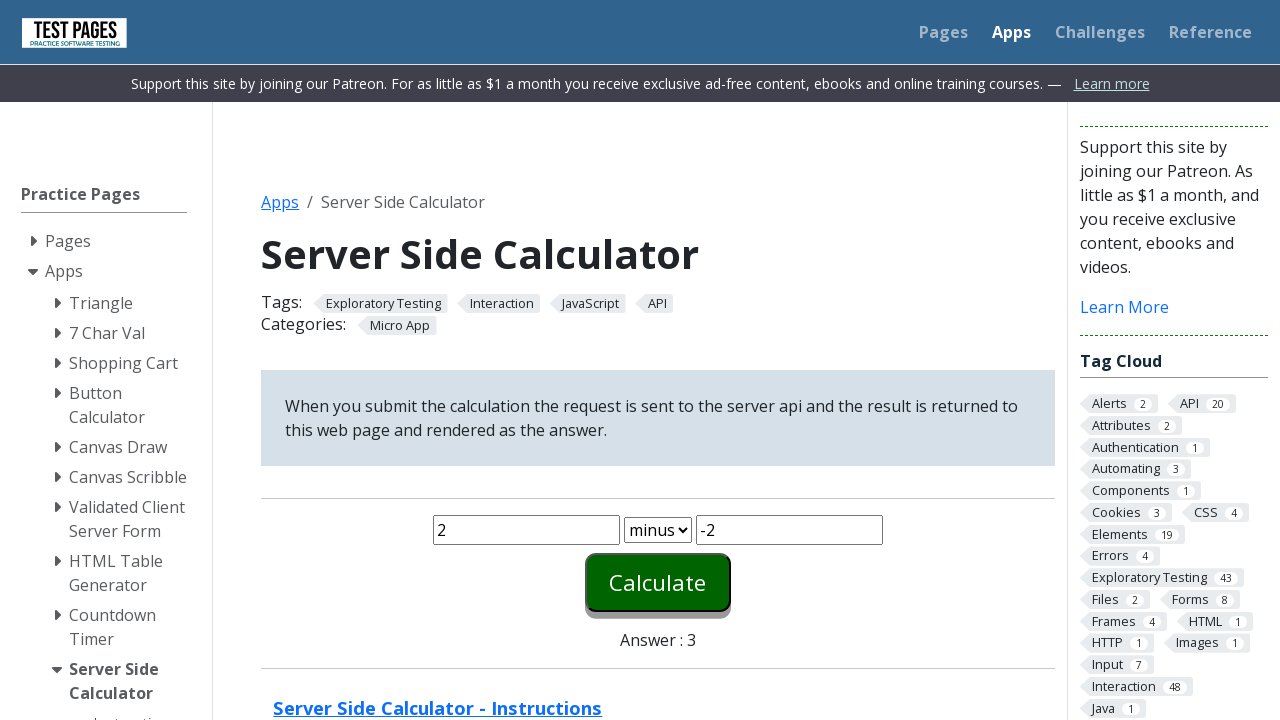

Result displayed for Subtraction operation (expected: 4)
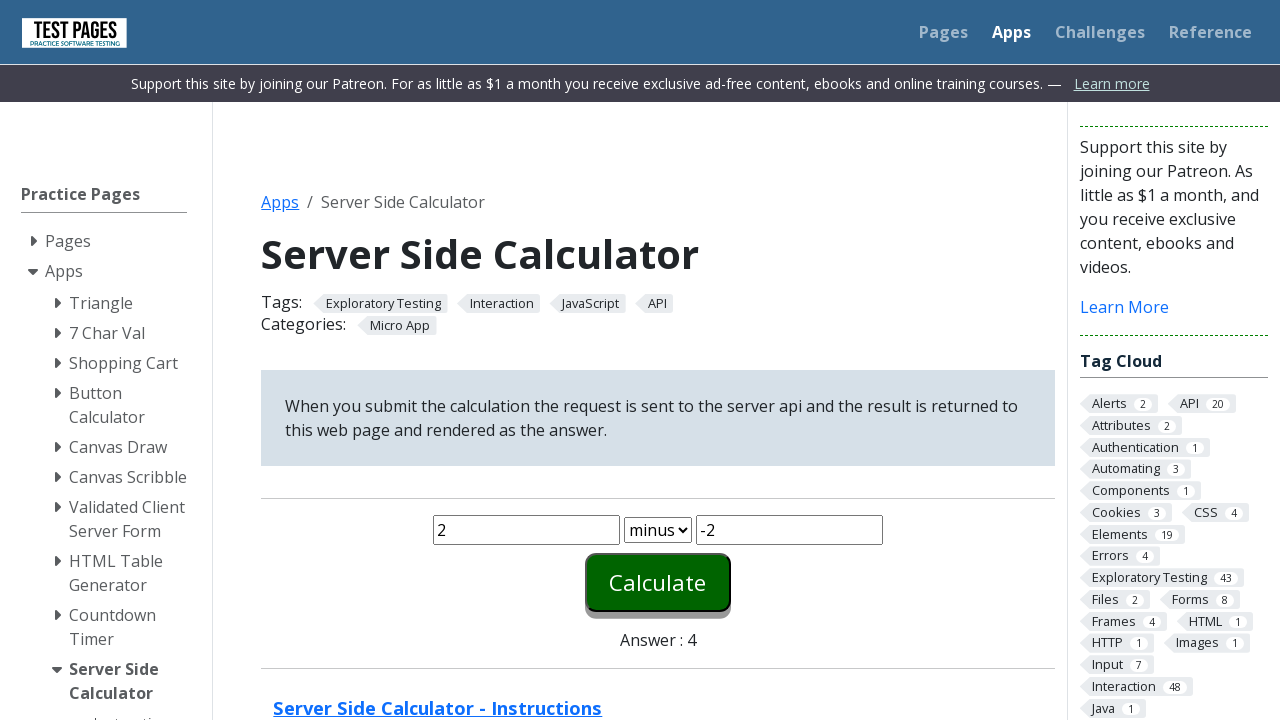

Cleared first number input field on #number1
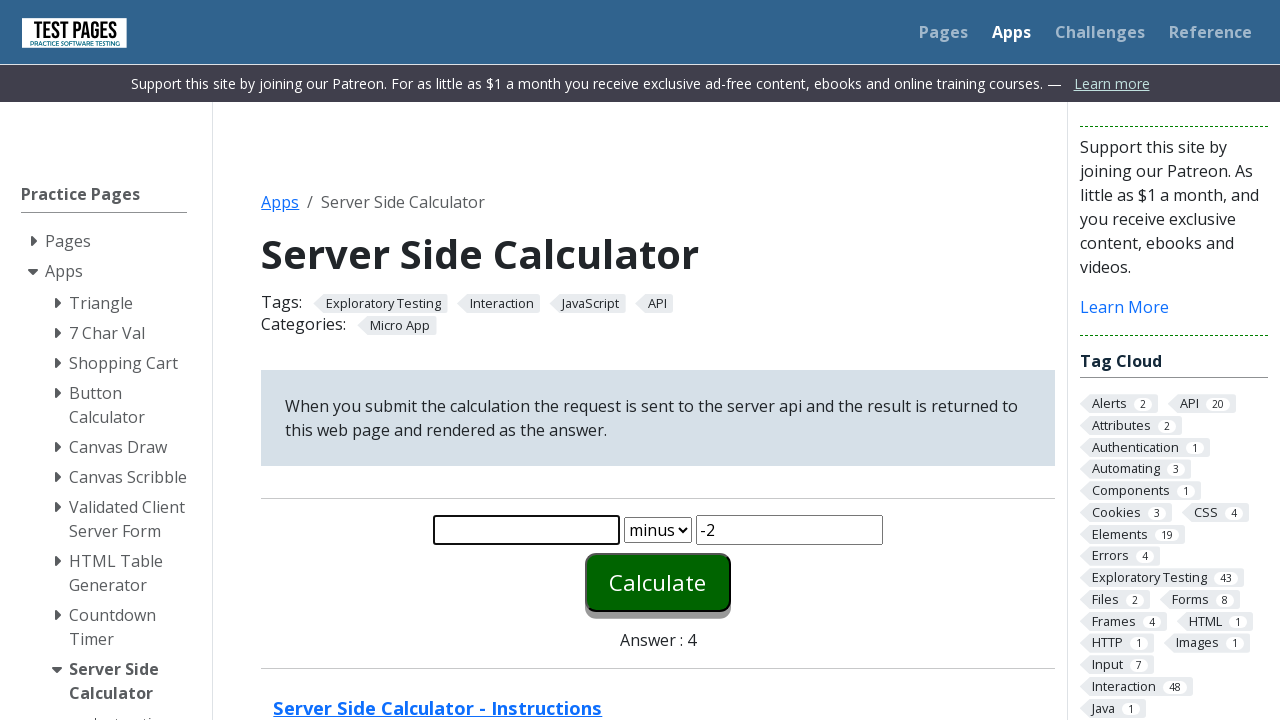

Entered 'z' as first number for Subtraction operation on #number1
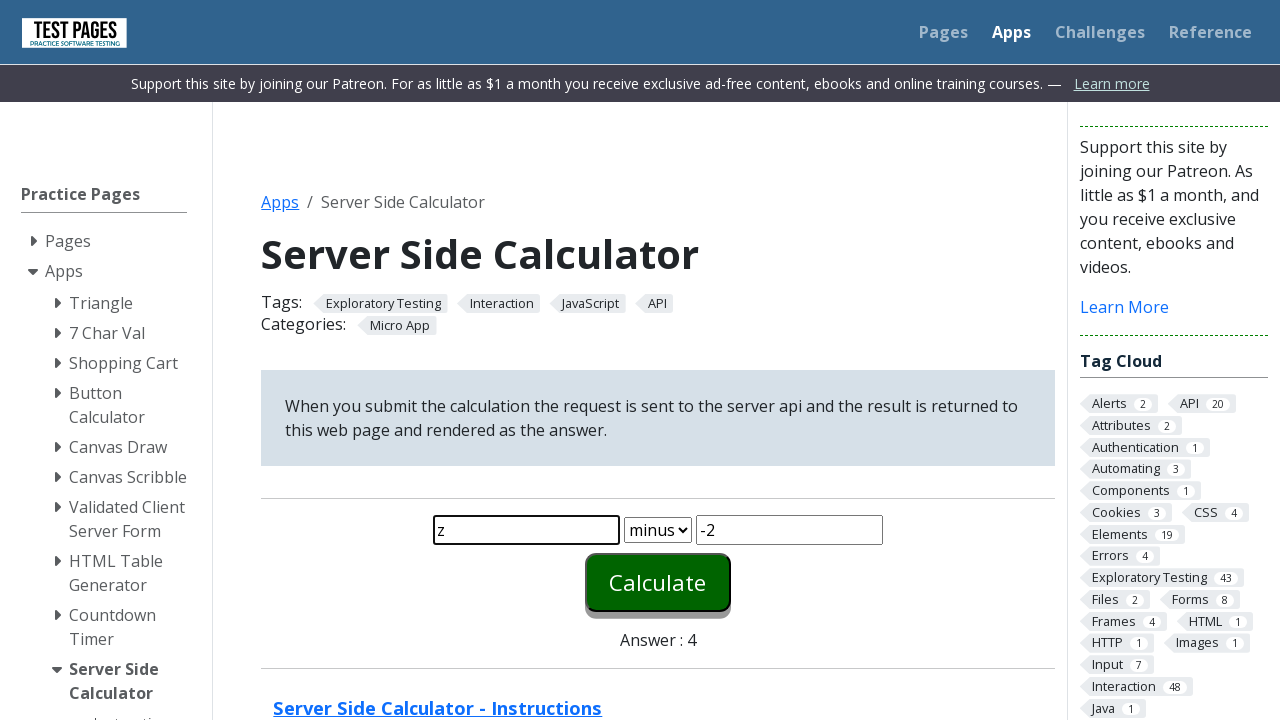

Cleared second number input field on #number2
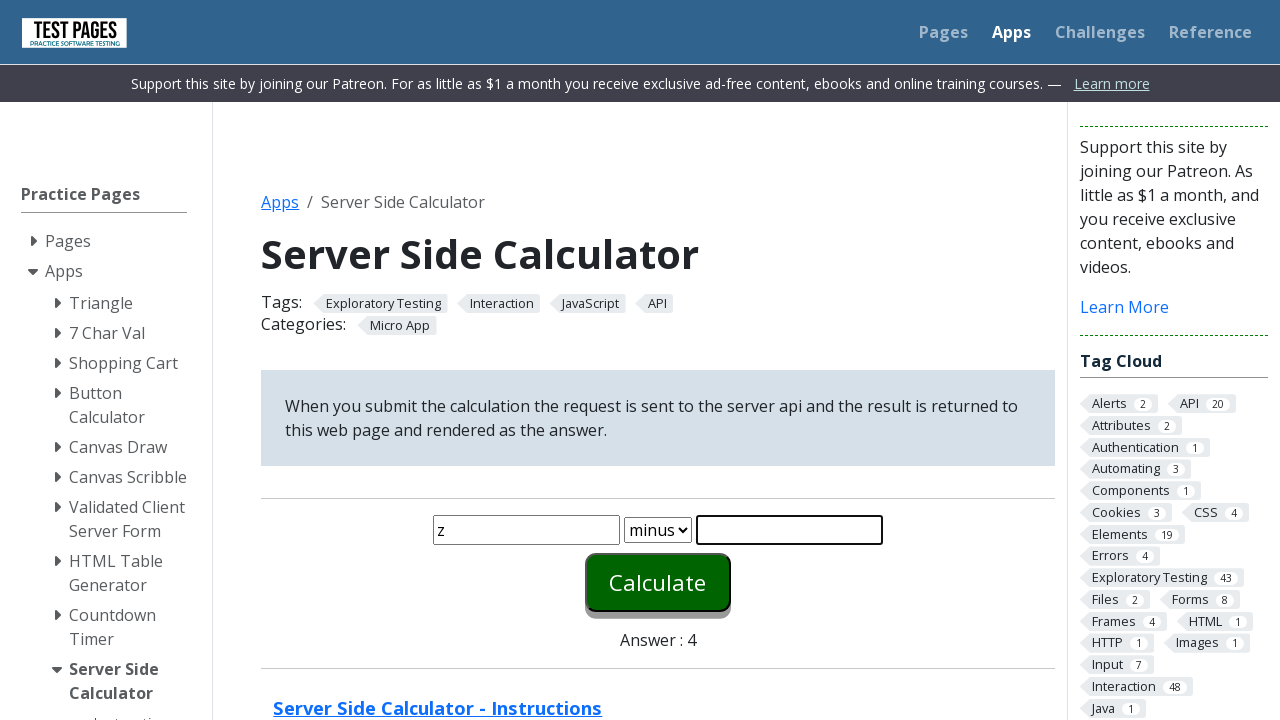

Entered '48' as second number for Subtraction operation on #number2
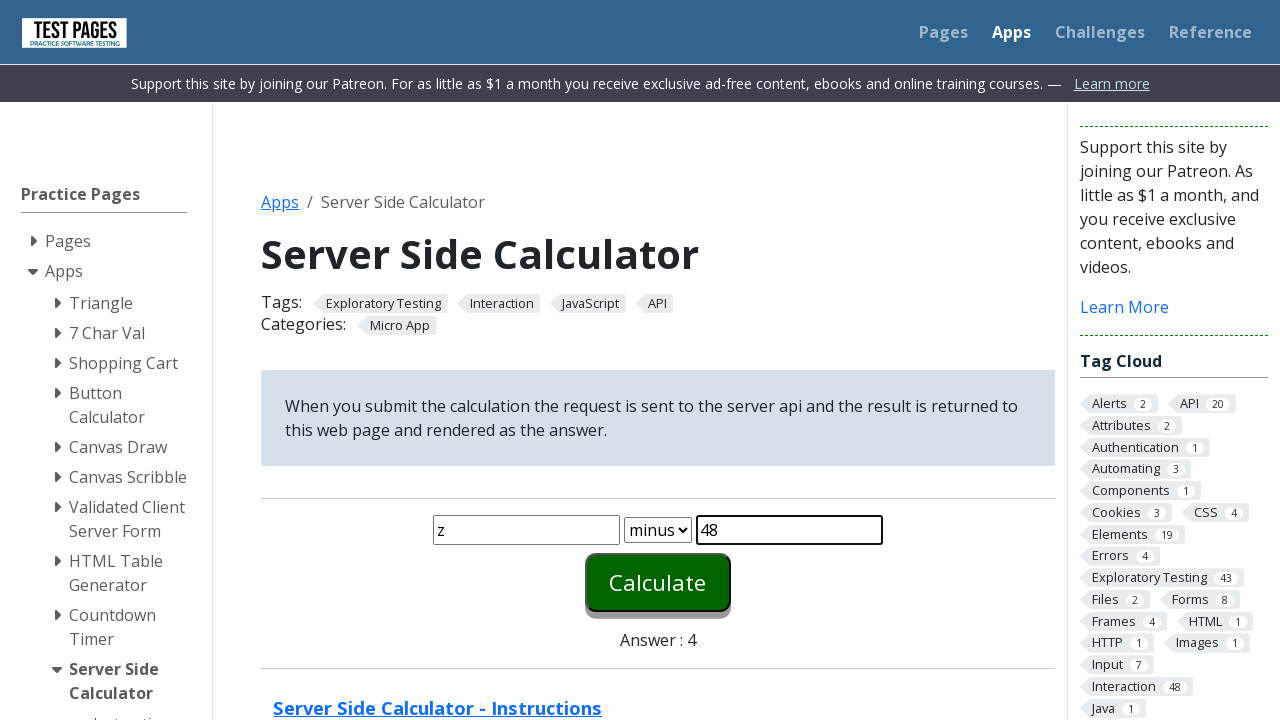

Selected 'minus' operation from dropdown on #function
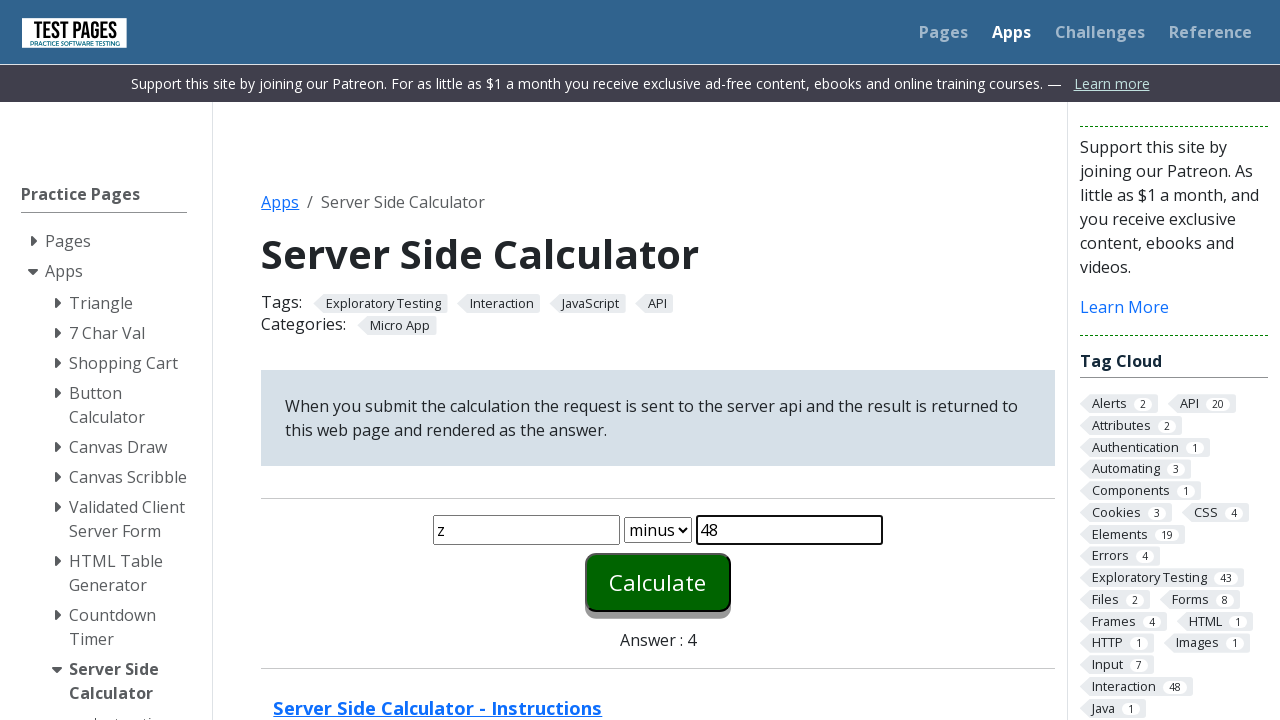

Clicked calculate button to perform Subtraction operation at (658, 582) on #calculate
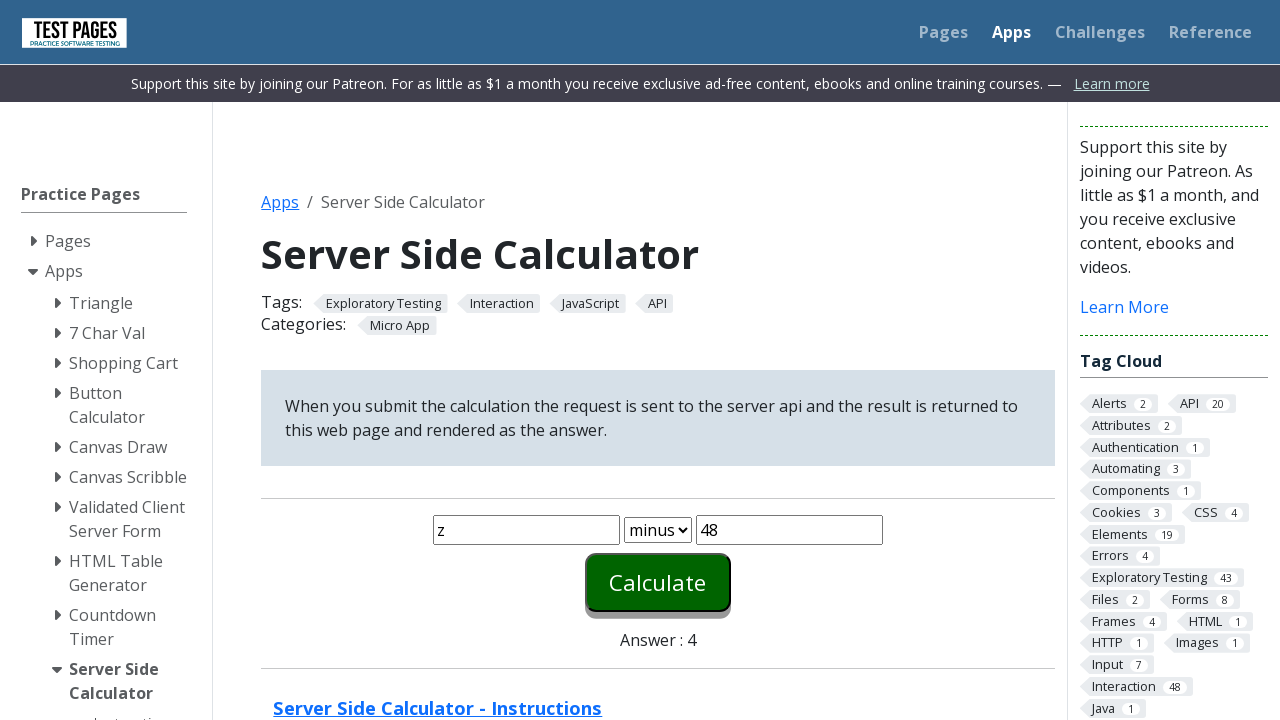

Result displayed for Subtraction operation (expected: ERR)
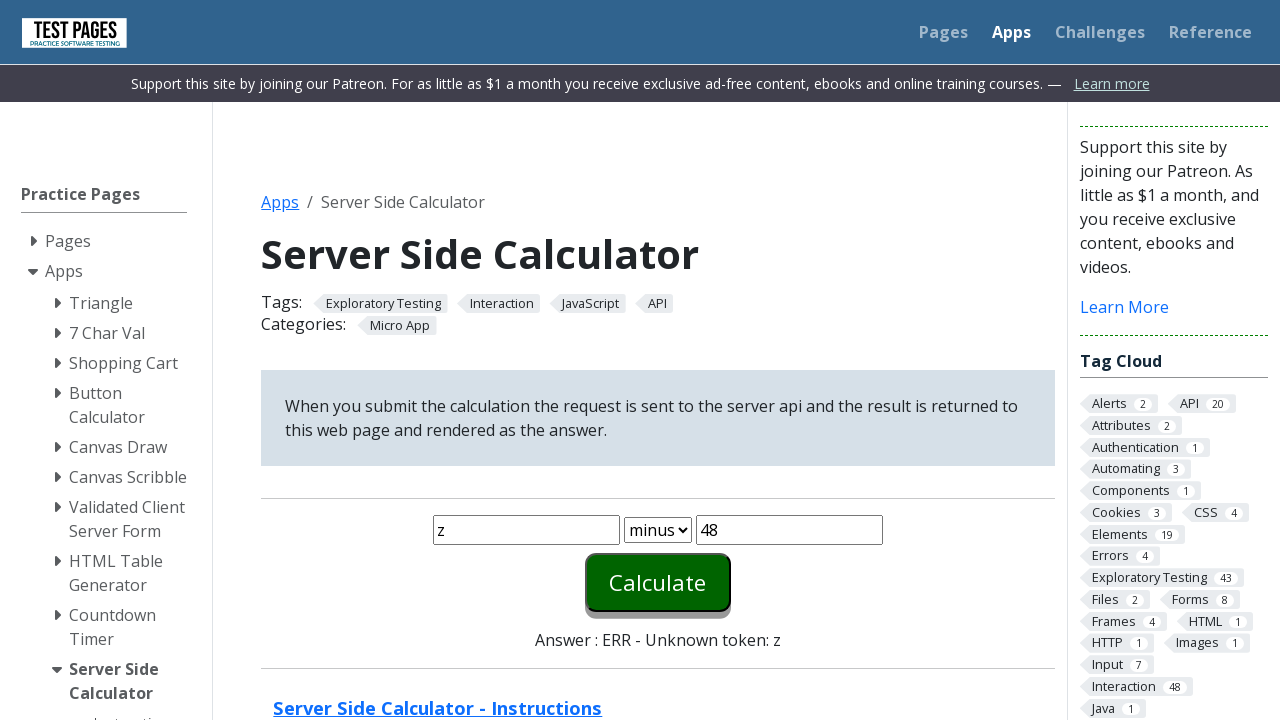

Cleared first number input field on #number1
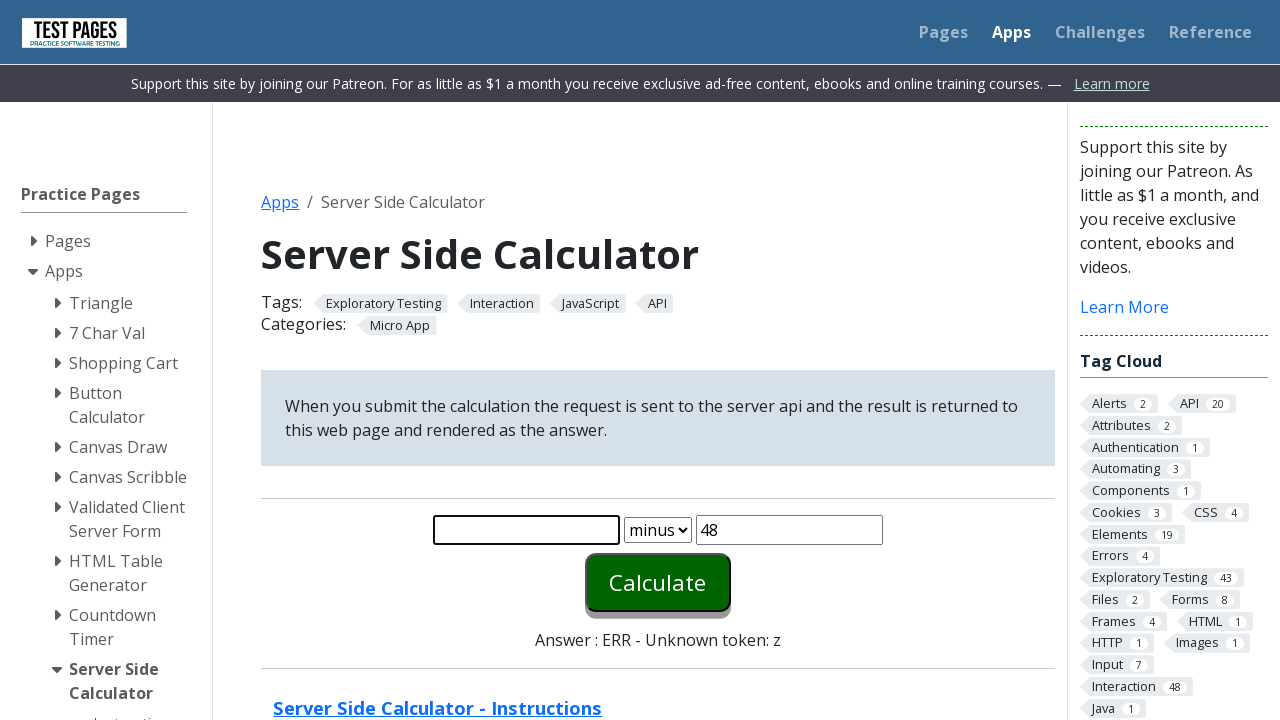

Entered '546' as first number for Subtraction operation on #number1
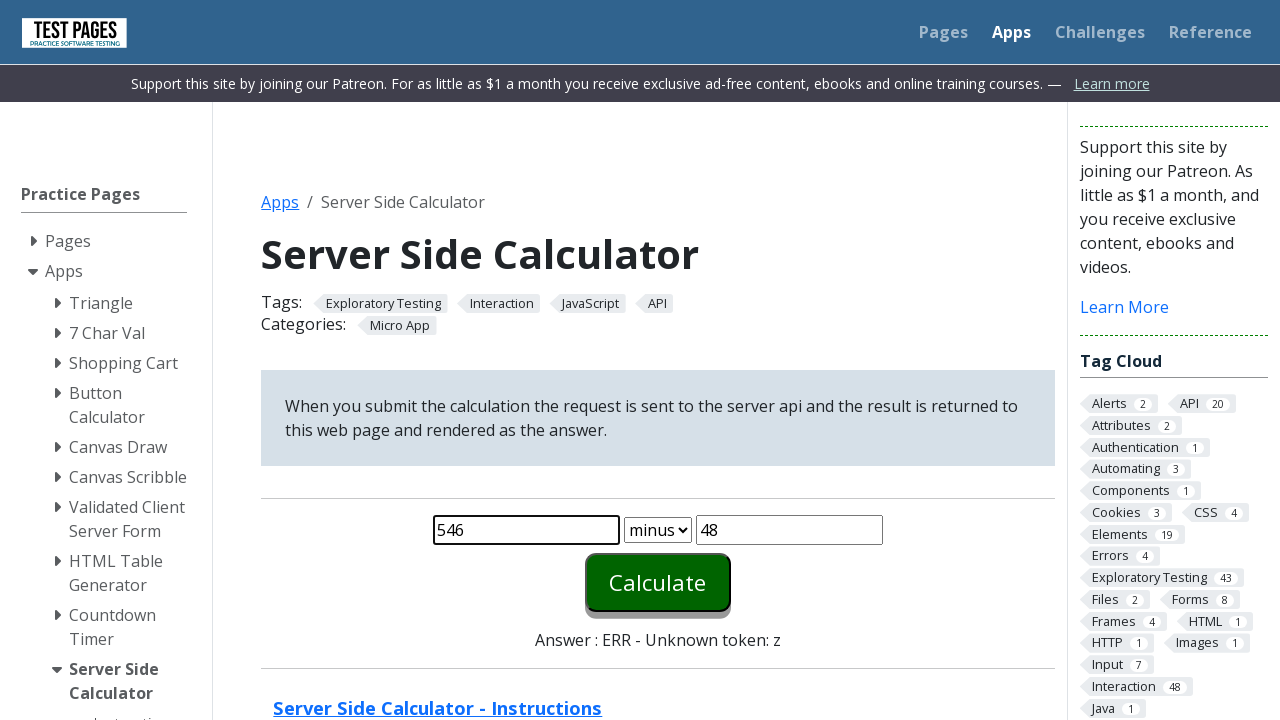

Cleared second number input field on #number2
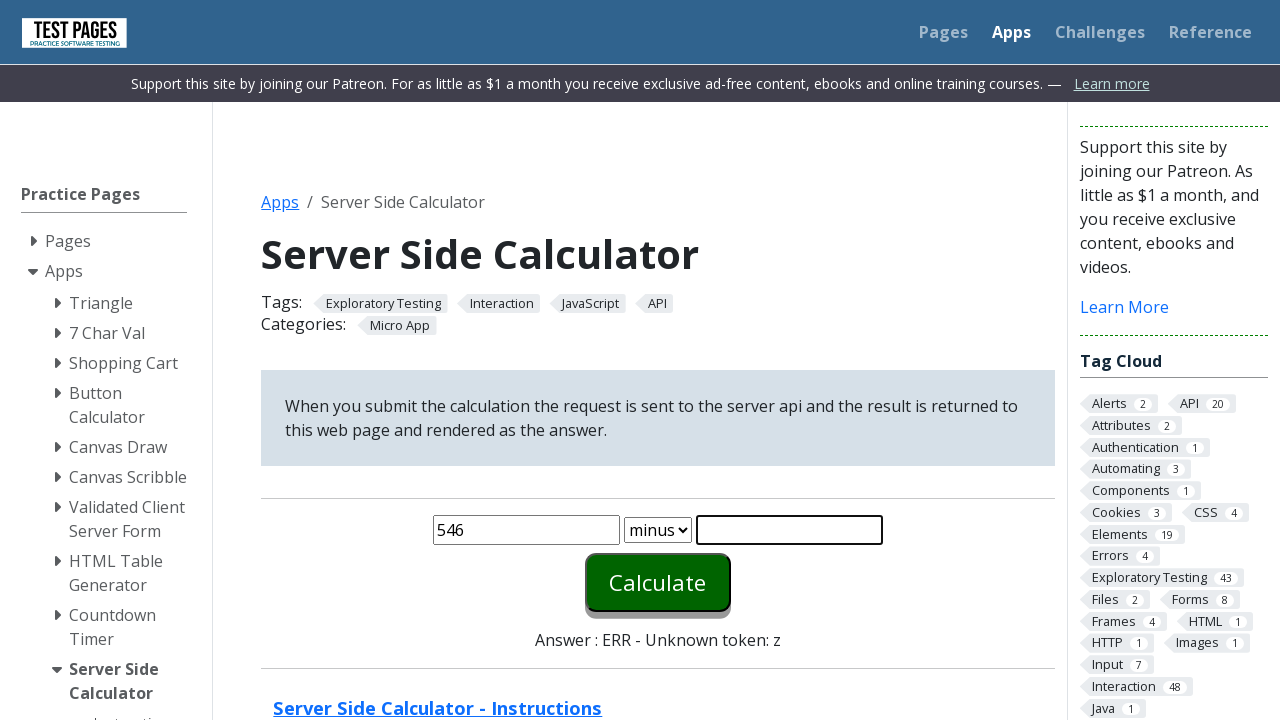

Entered '&' as second number for Subtraction operation on #number2
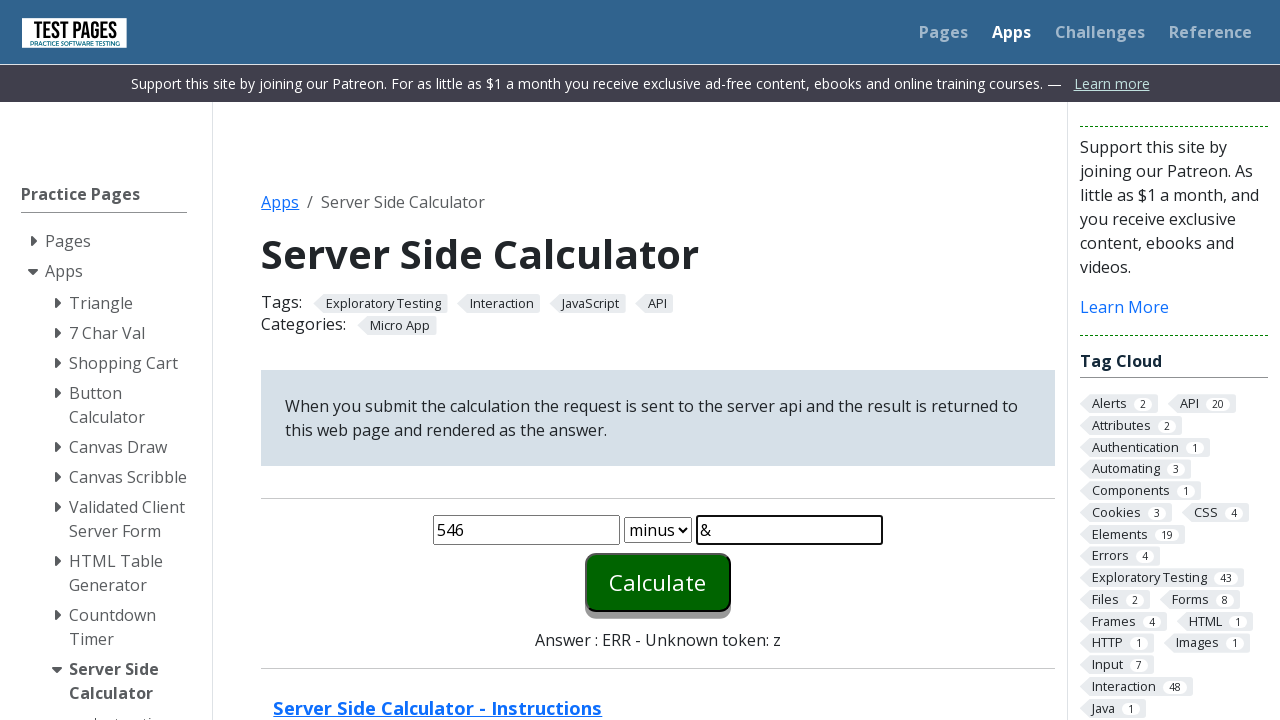

Selected 'minus' operation from dropdown on #function
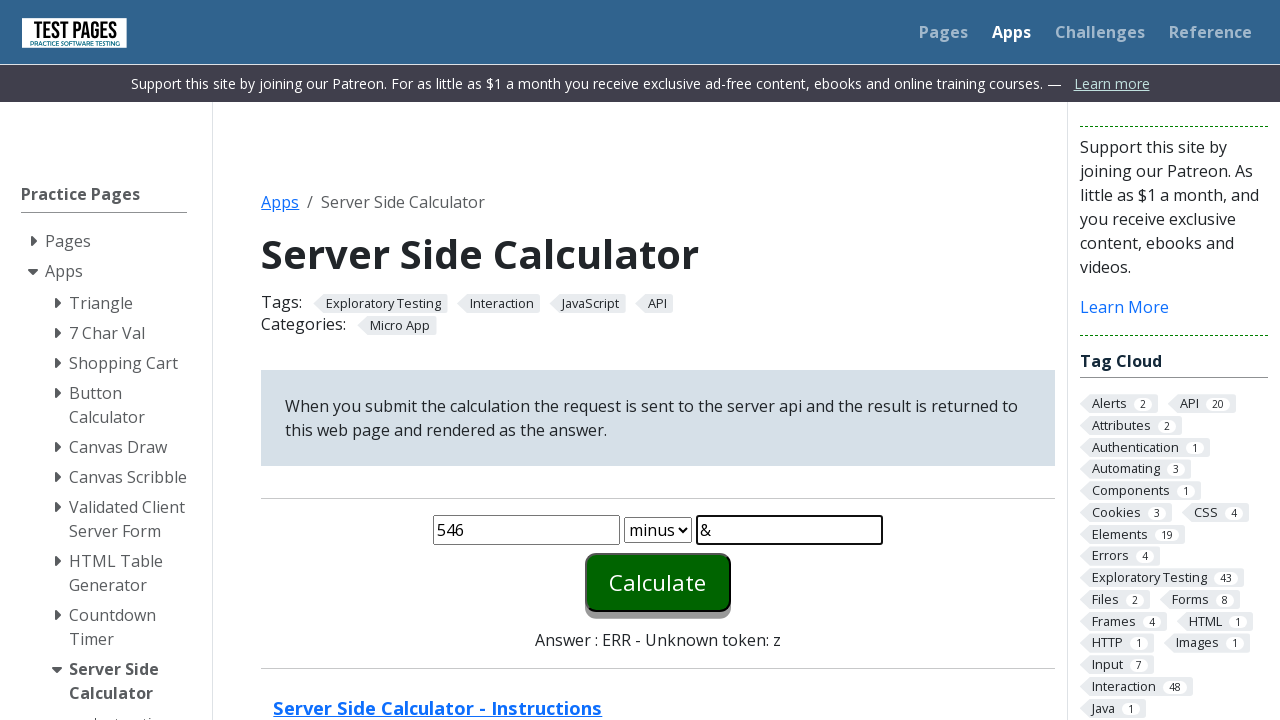

Clicked calculate button to perform Subtraction operation at (658, 582) on #calculate
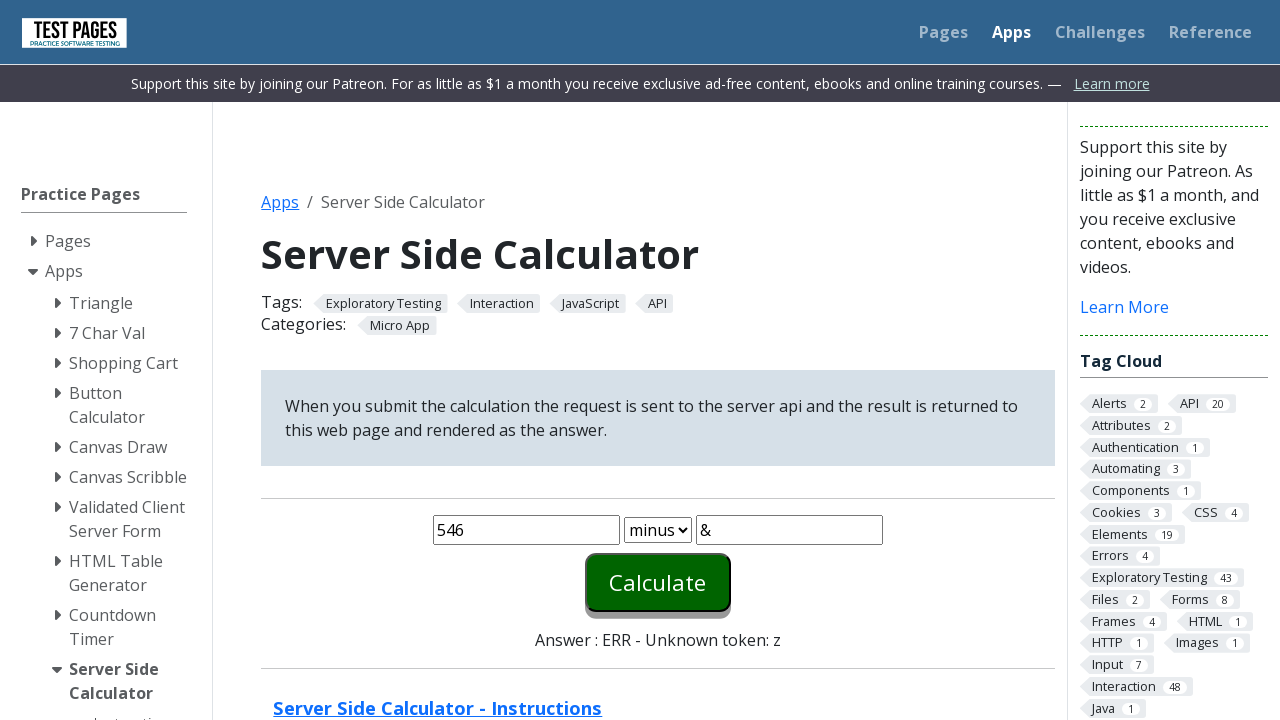

Result displayed for Subtraction operation (expected: ERR)
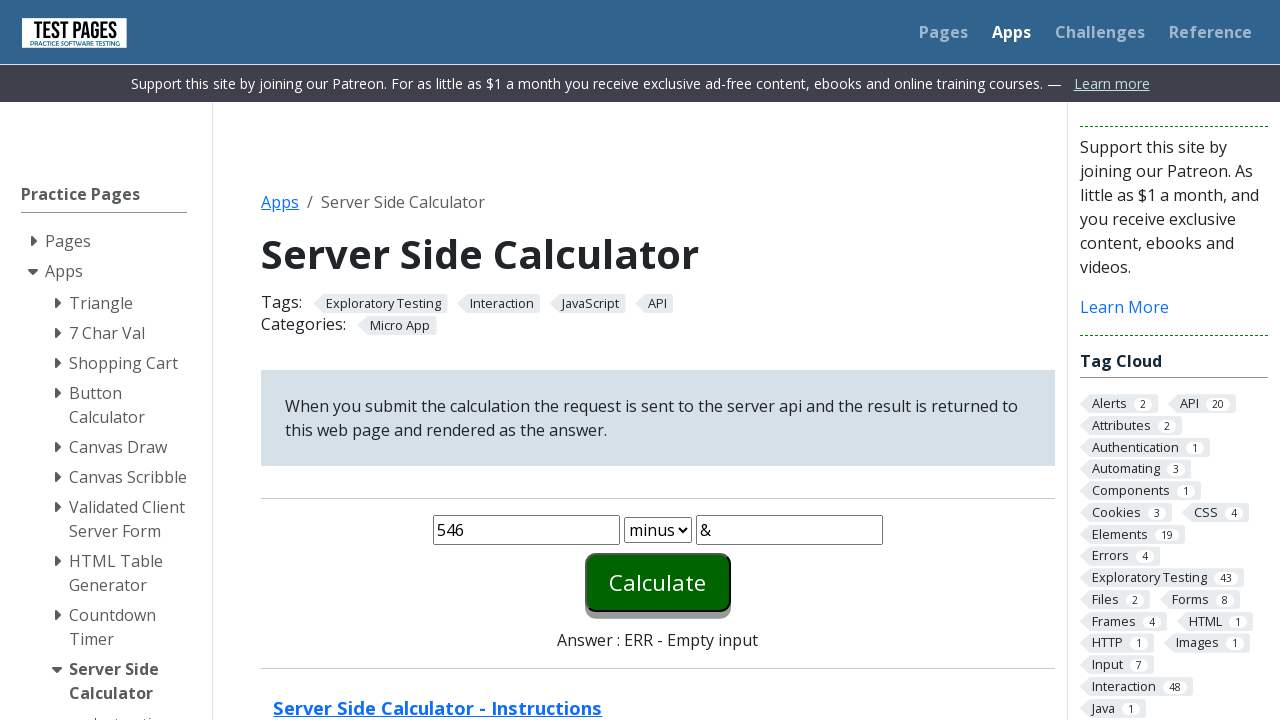

Cleared first number input field on #number1
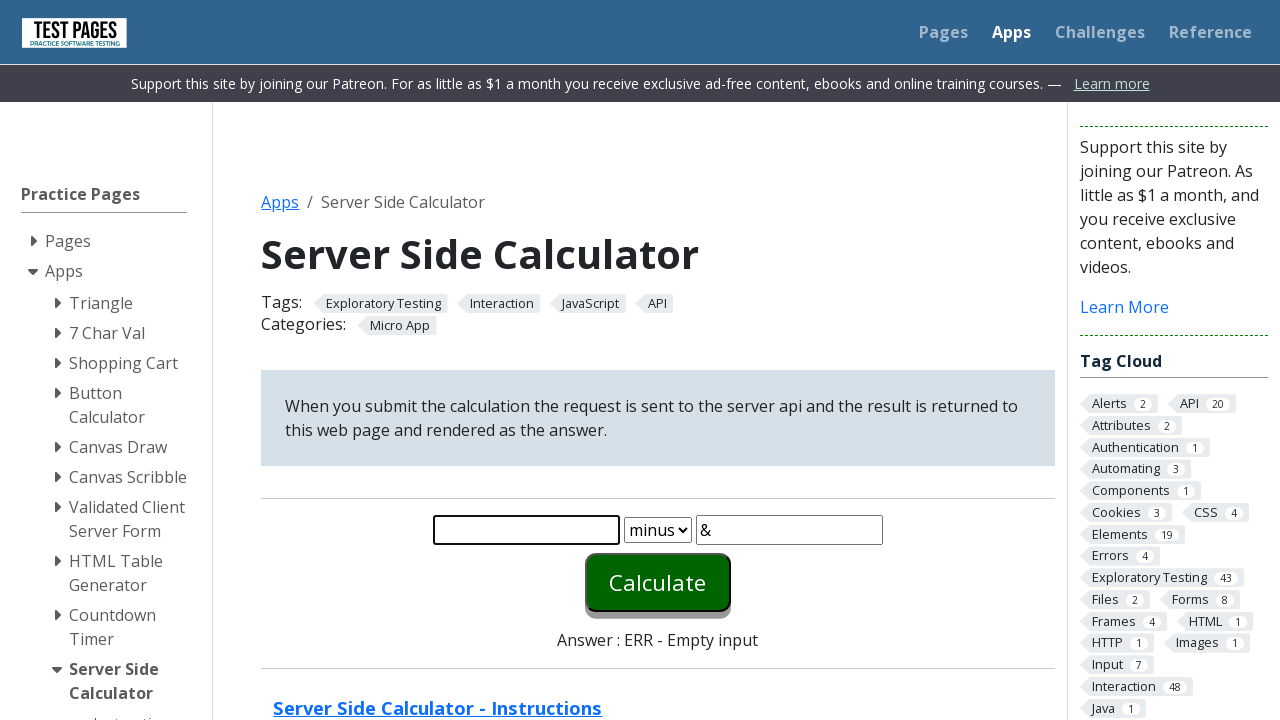

Entered '7' as first number for Multiplication operation on #number1
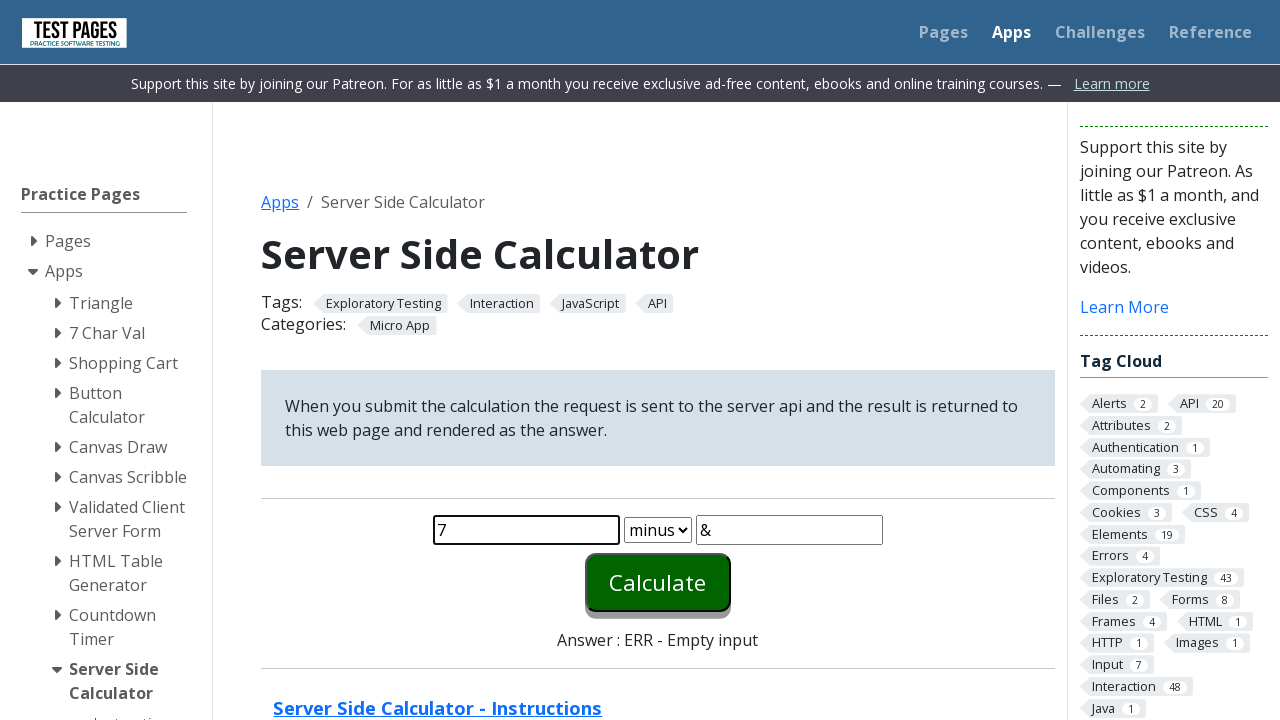

Cleared second number input field on #number2
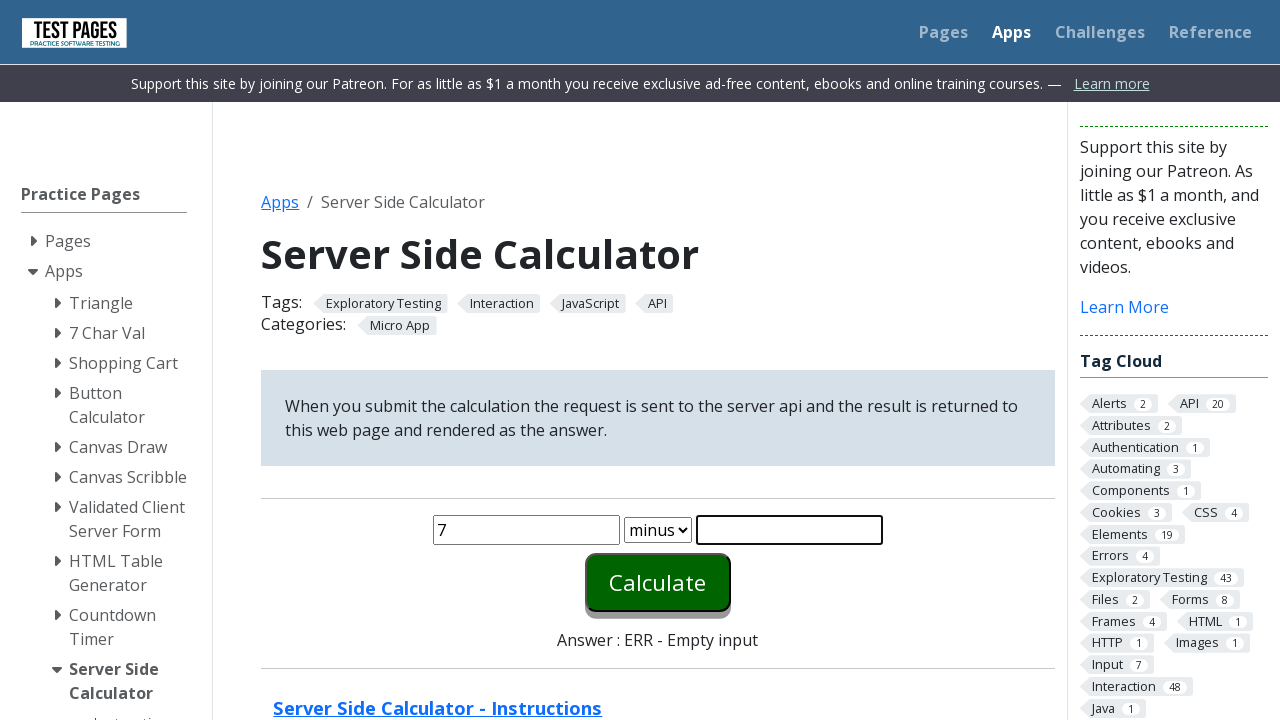

Entered '4' as second number for Multiplication operation on #number2
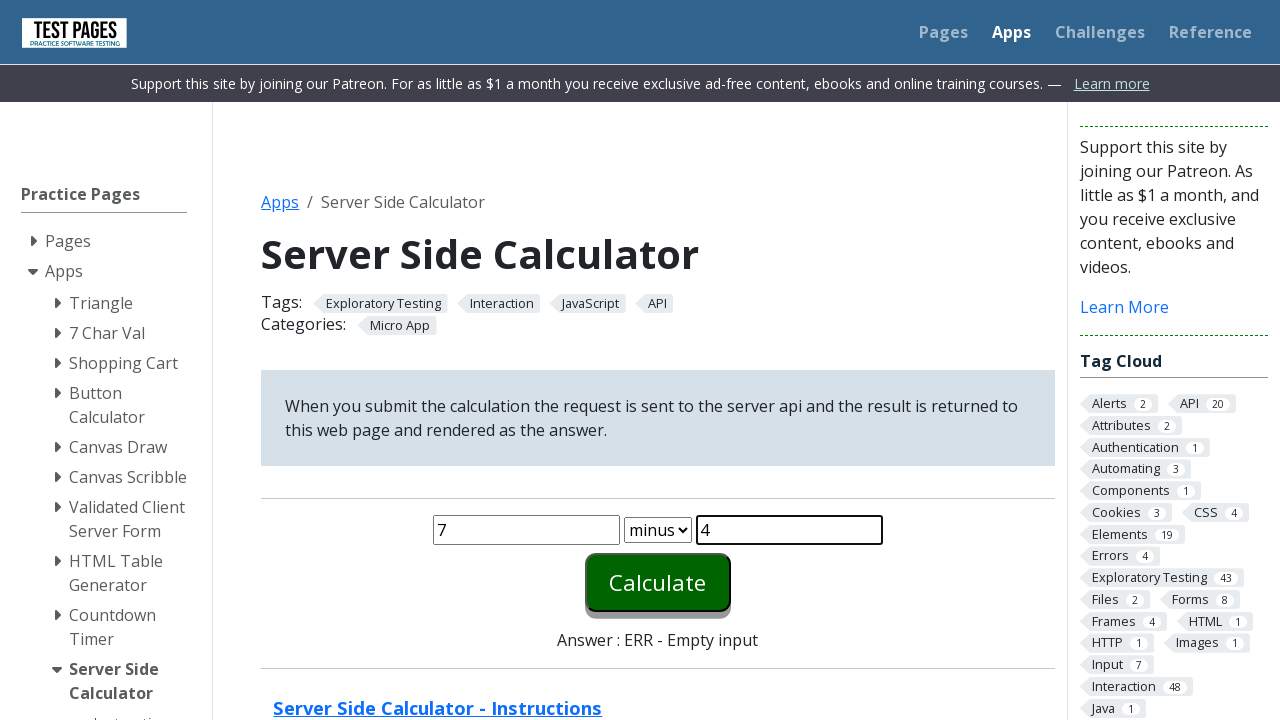

Selected 'times' operation from dropdown on #function
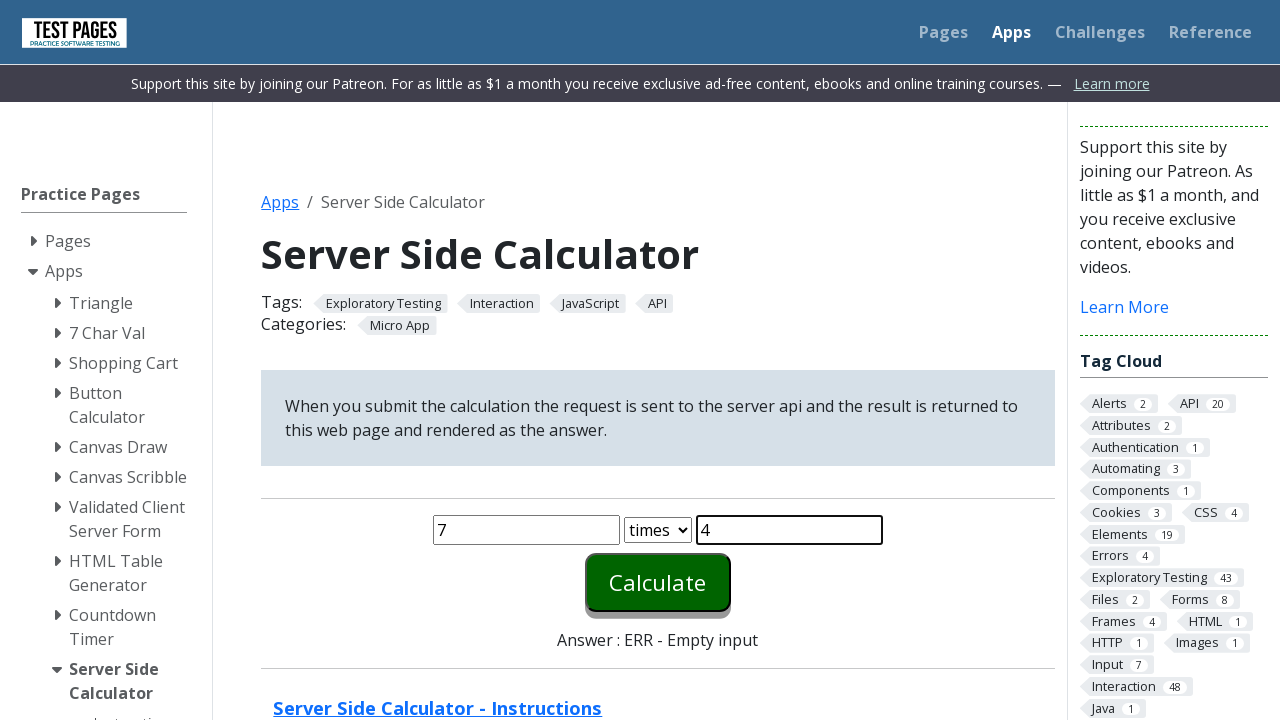

Clicked calculate button to perform Multiplication operation at (658, 582) on #calculate
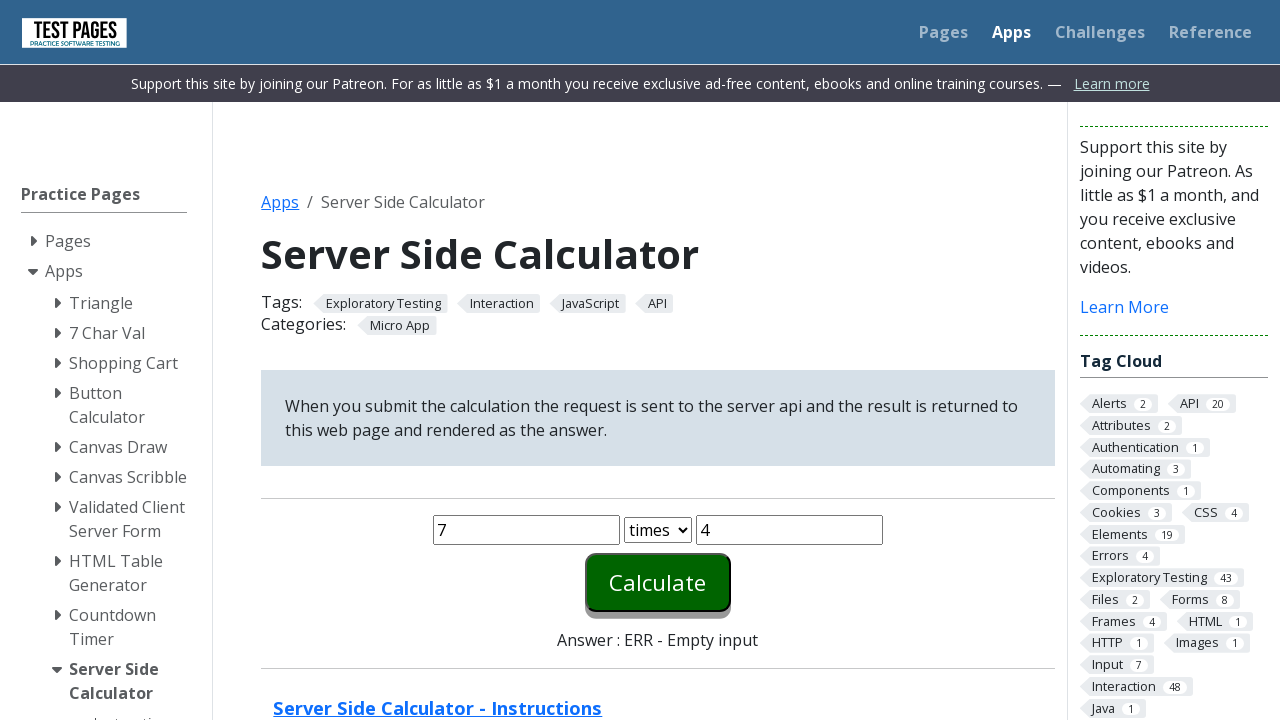

Result displayed for Multiplication operation (expected: 28)
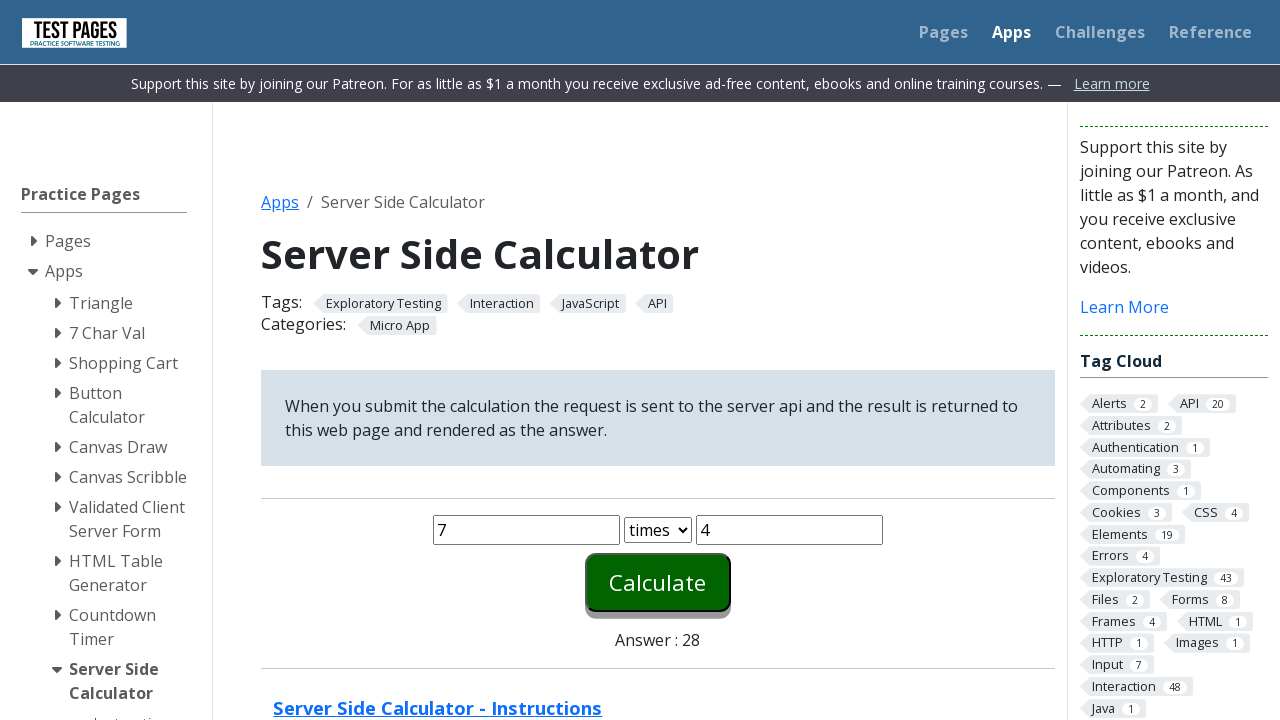

Cleared first number input field on #number1
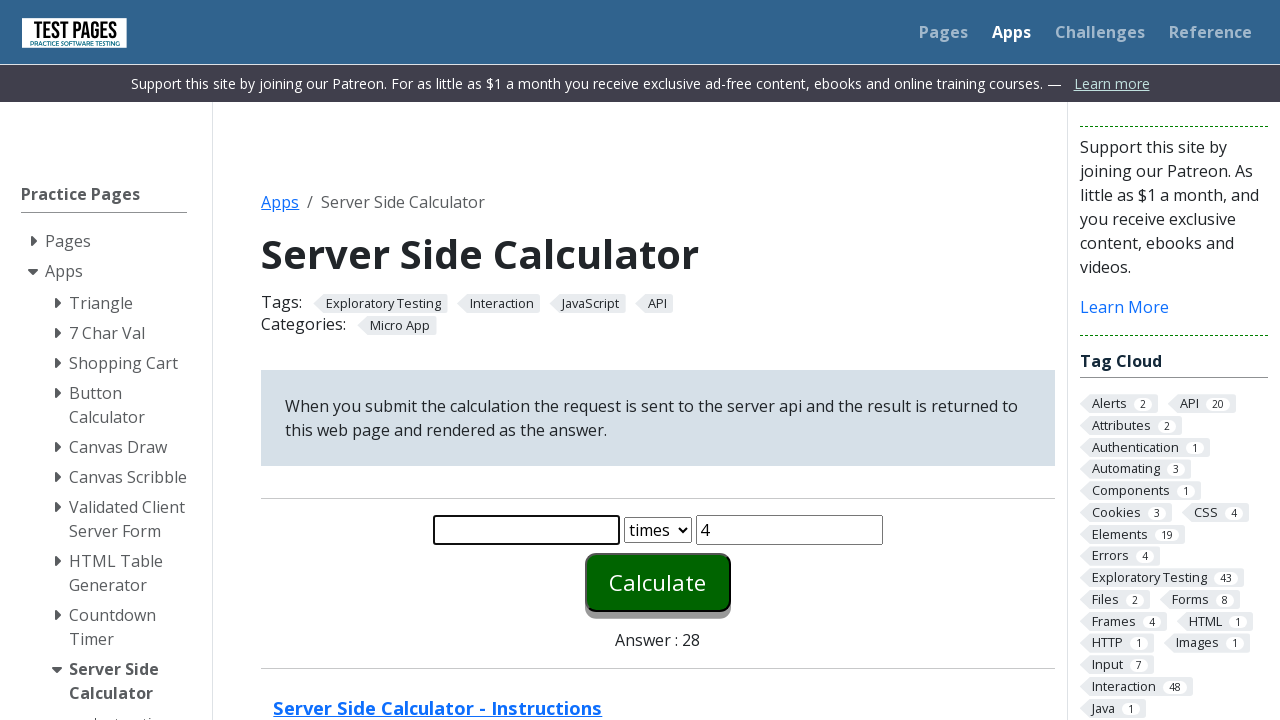

Entered '2' as first number for Multiplication operation on #number1
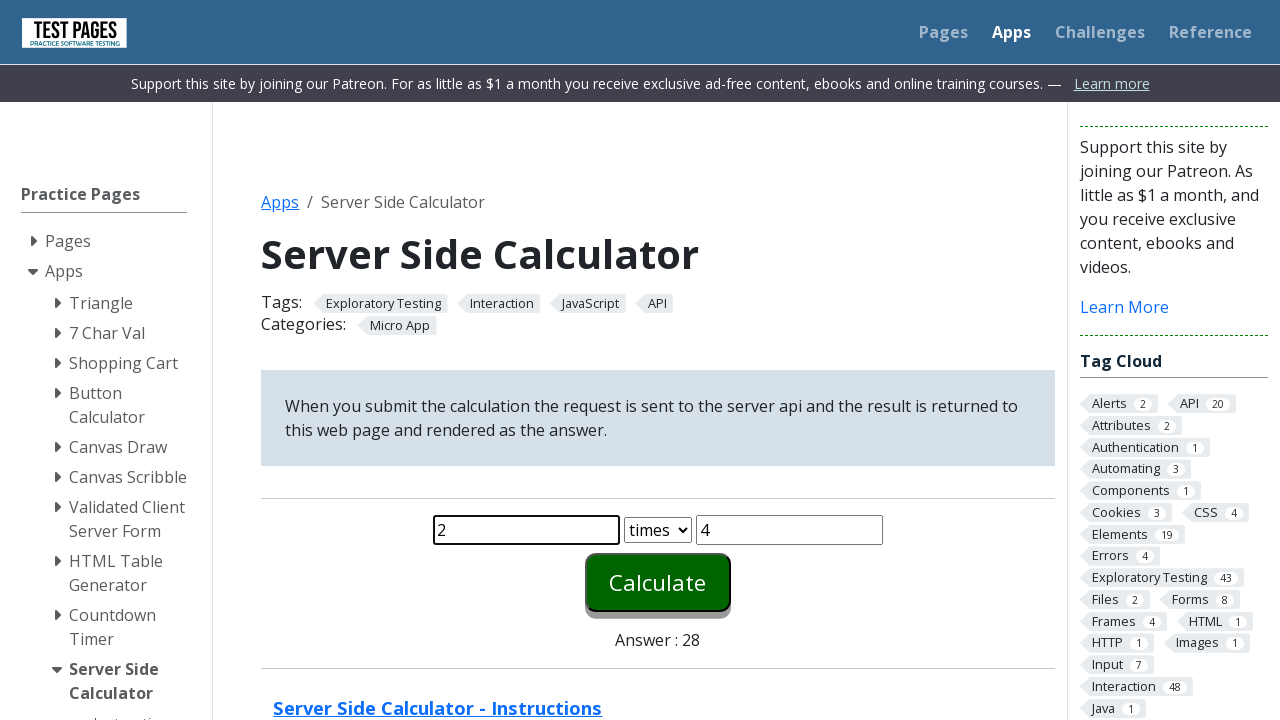

Cleared second number input field on #number2
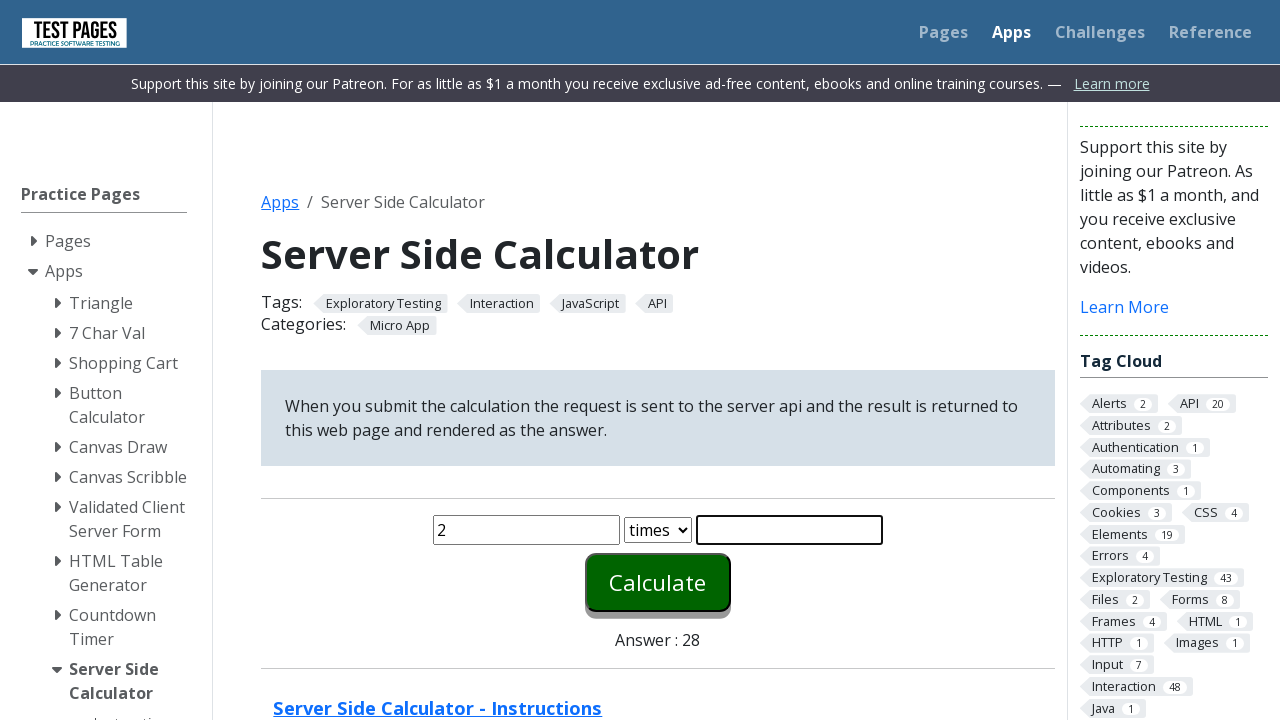

Entered '-2' as second number for Multiplication operation on #number2
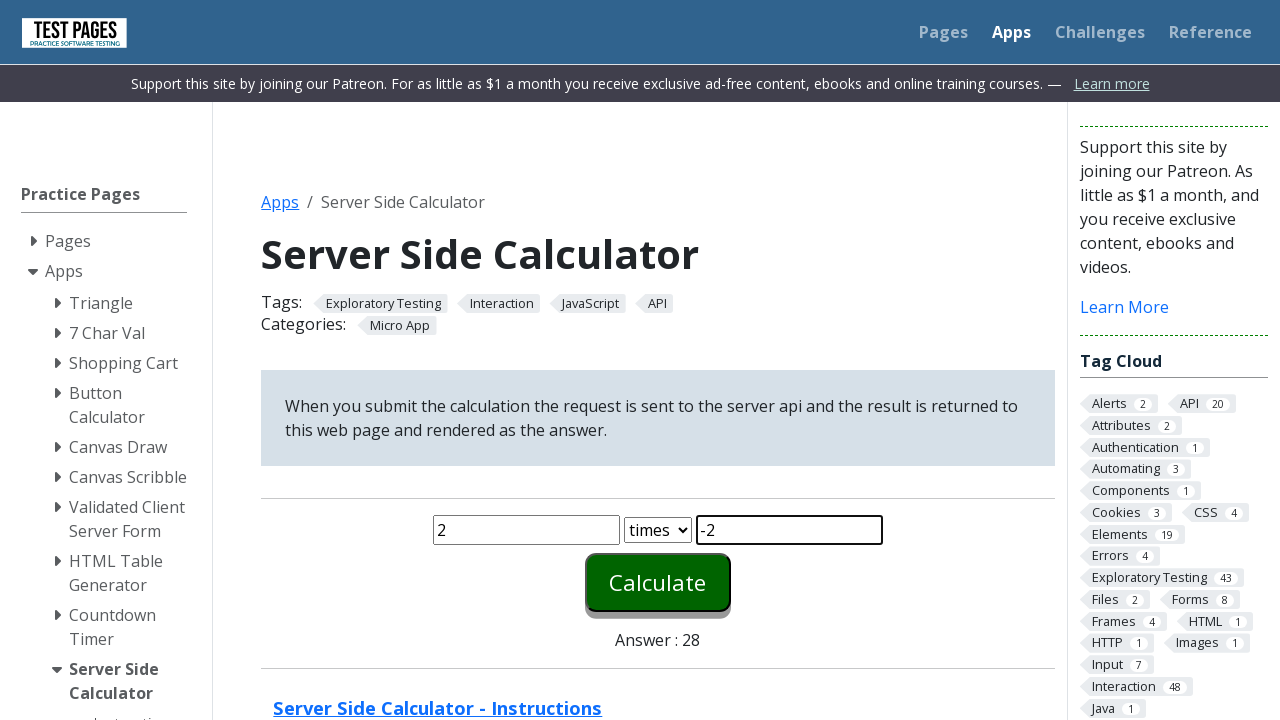

Selected 'times' operation from dropdown on #function
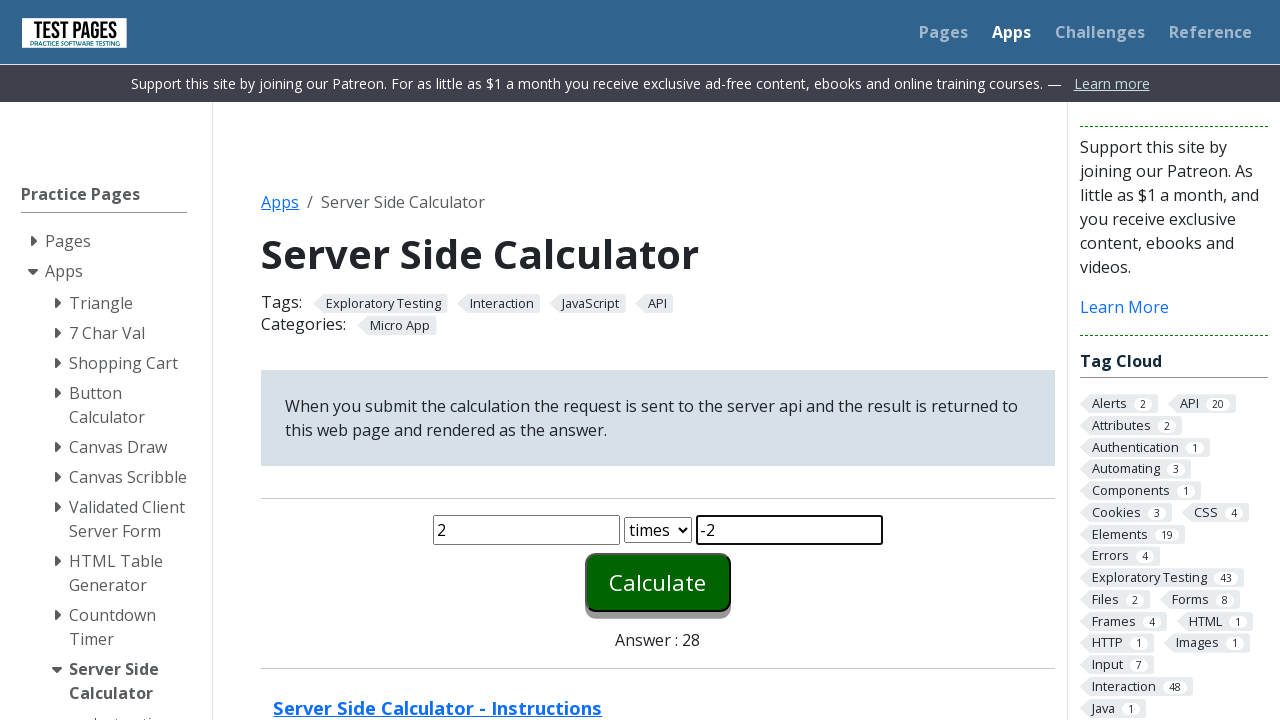

Clicked calculate button to perform Multiplication operation at (658, 582) on #calculate
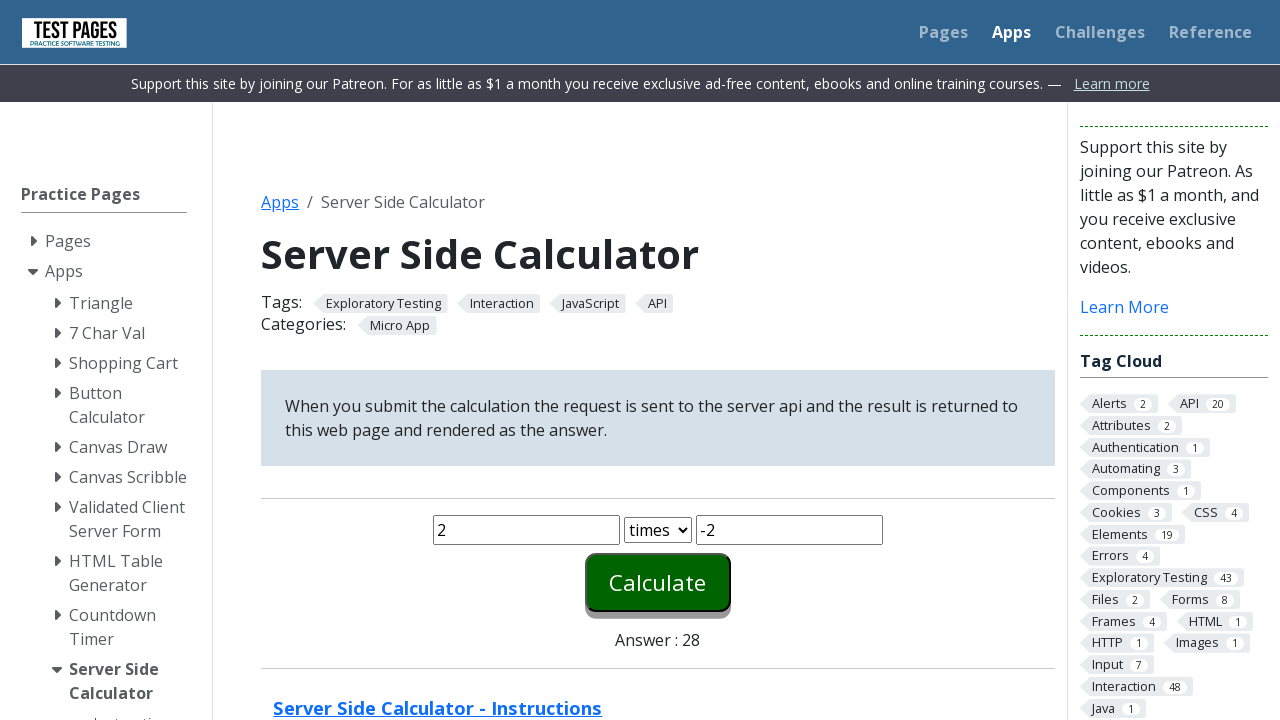

Result displayed for Multiplication operation (expected: -4)
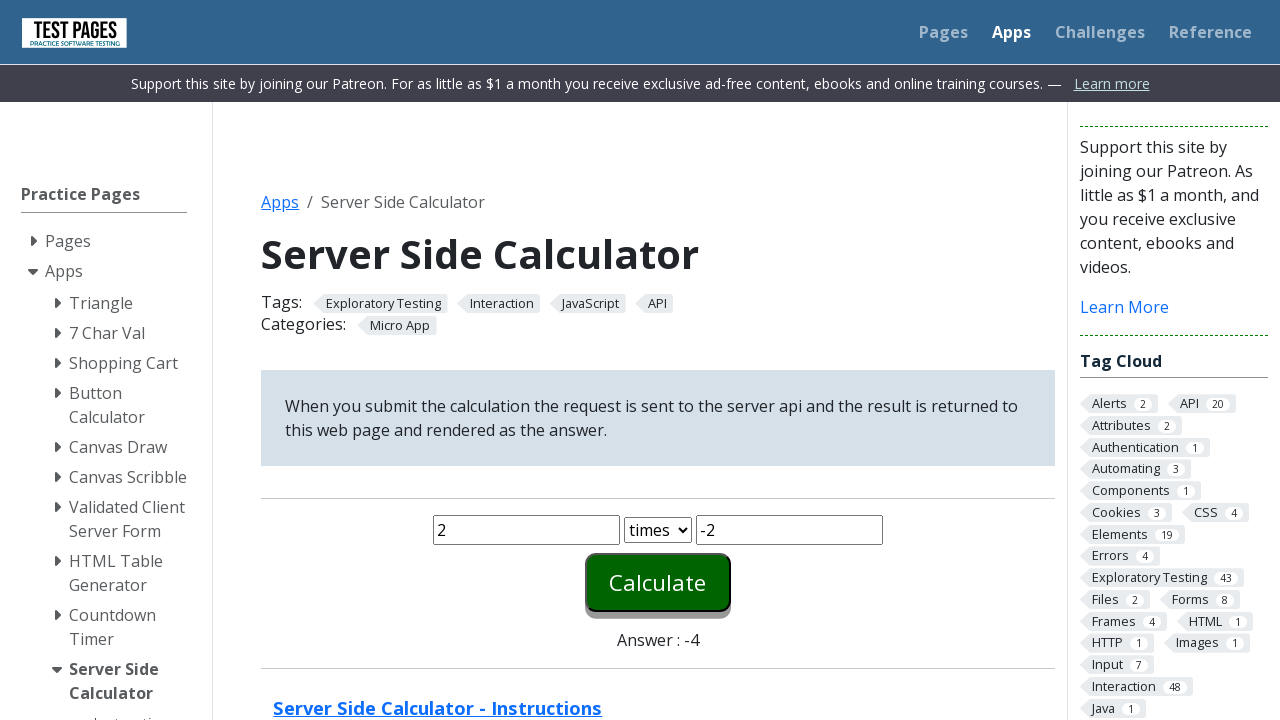

Cleared first number input field on #number1
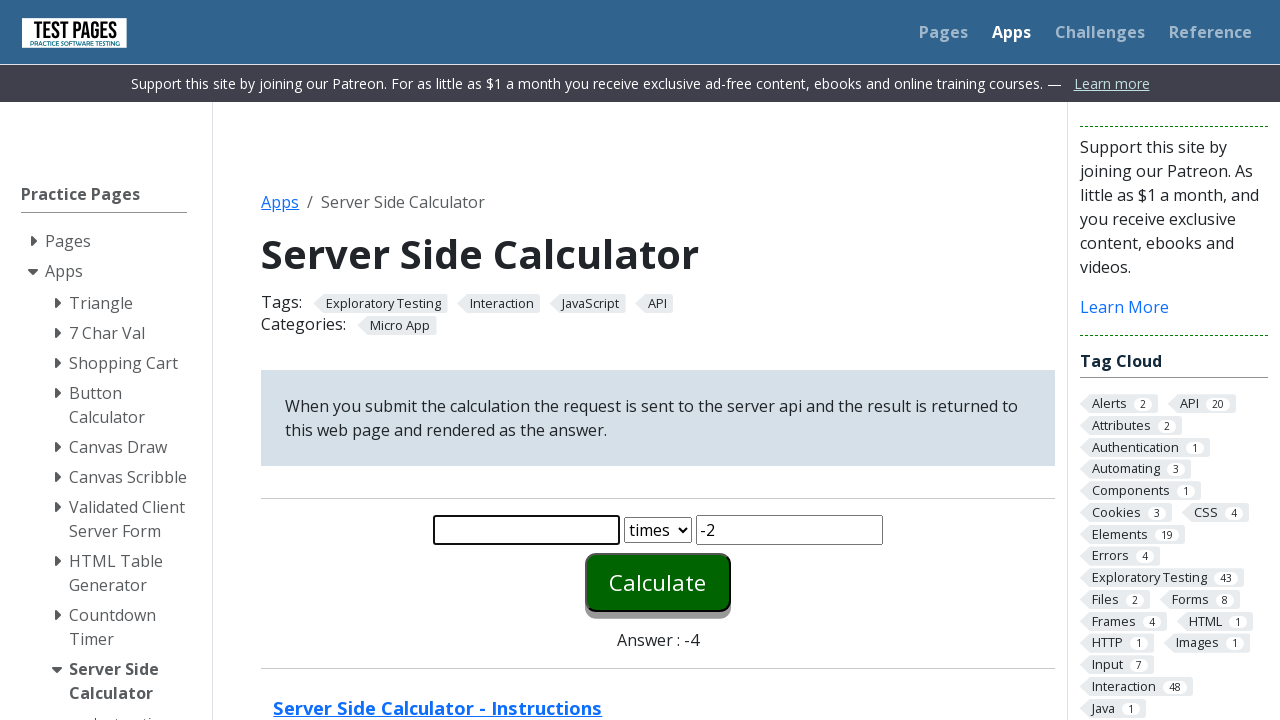

Entered 'z' as first number for Multiplication operation on #number1
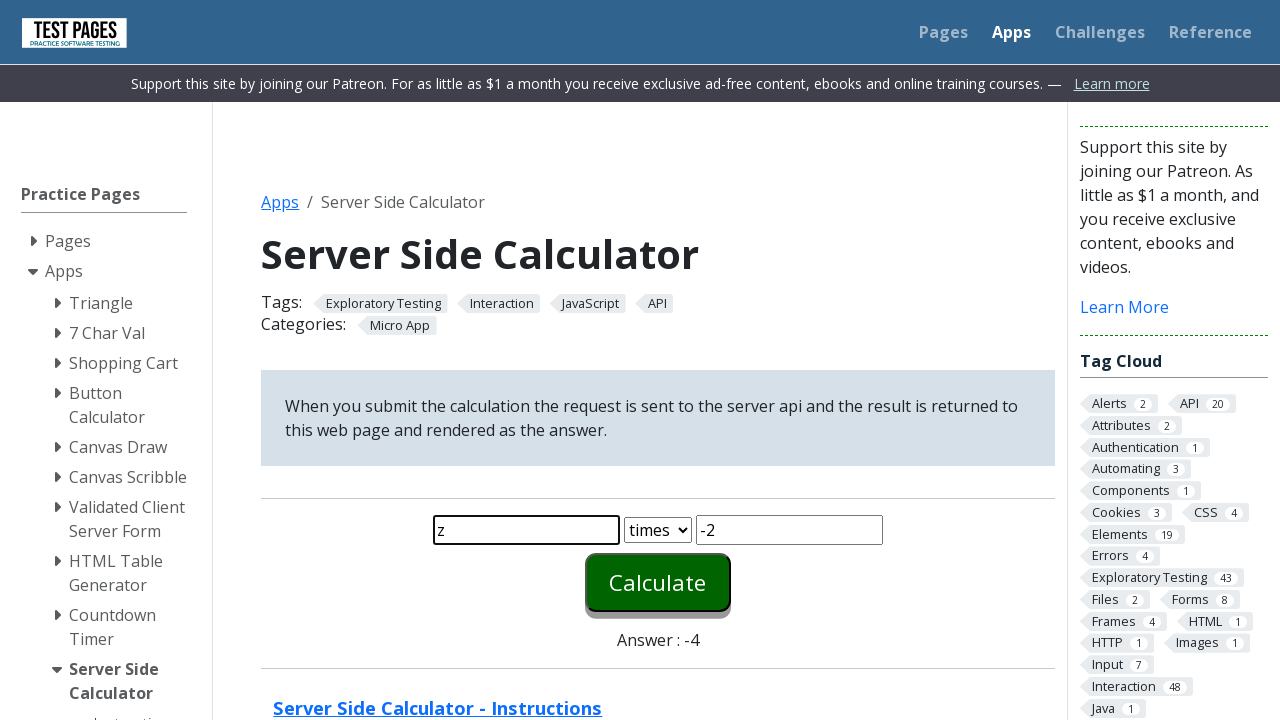

Cleared second number input field on #number2
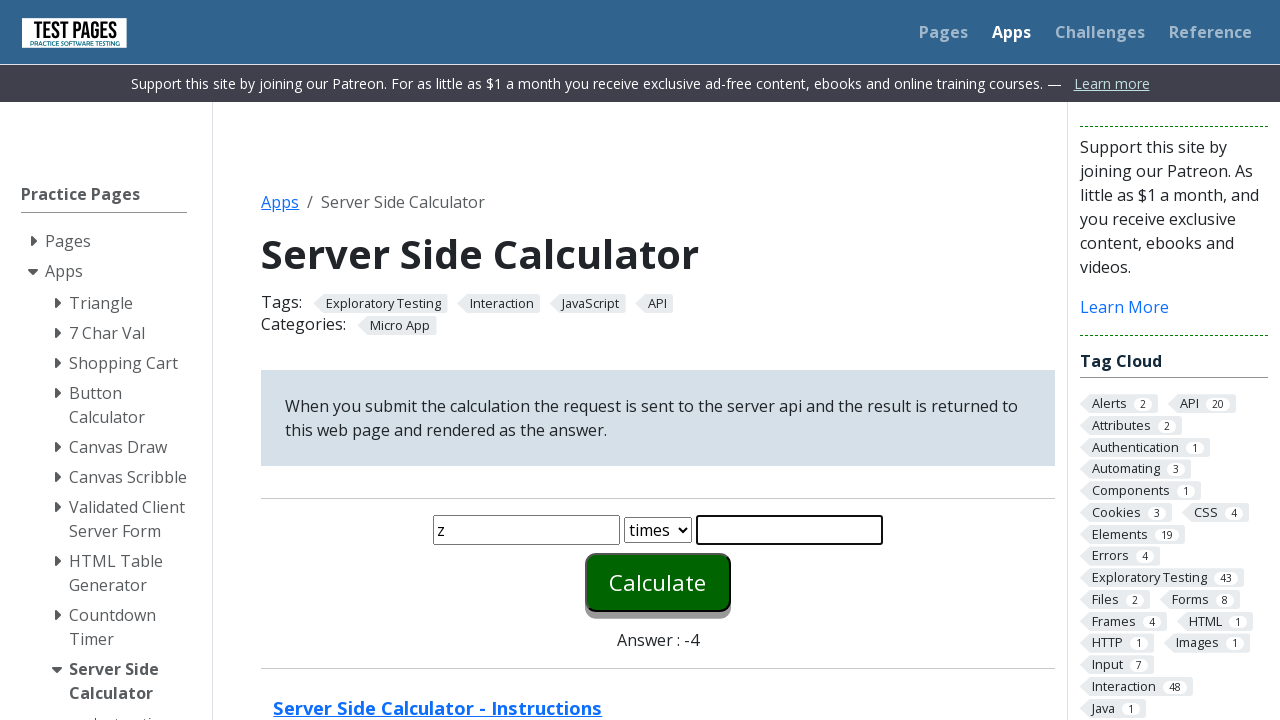

Entered '48' as second number for Multiplication operation on #number2
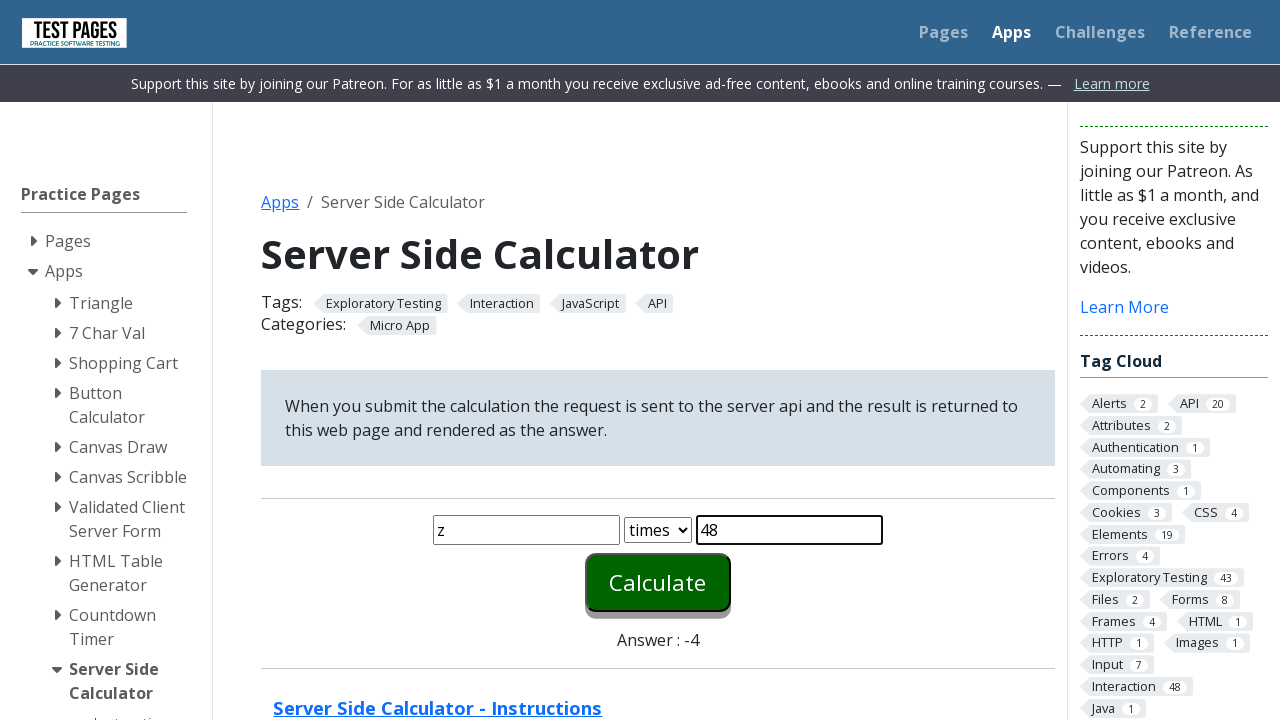

Selected 'times' operation from dropdown on #function
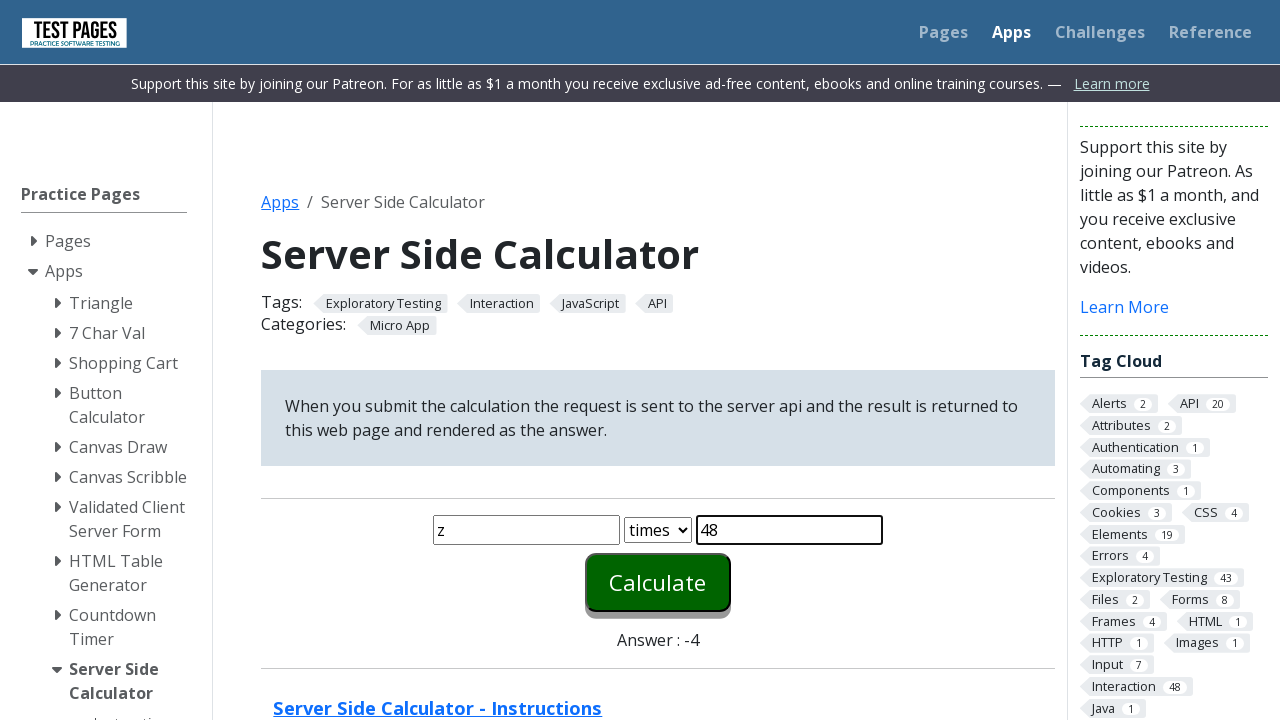

Clicked calculate button to perform Multiplication operation at (658, 582) on #calculate
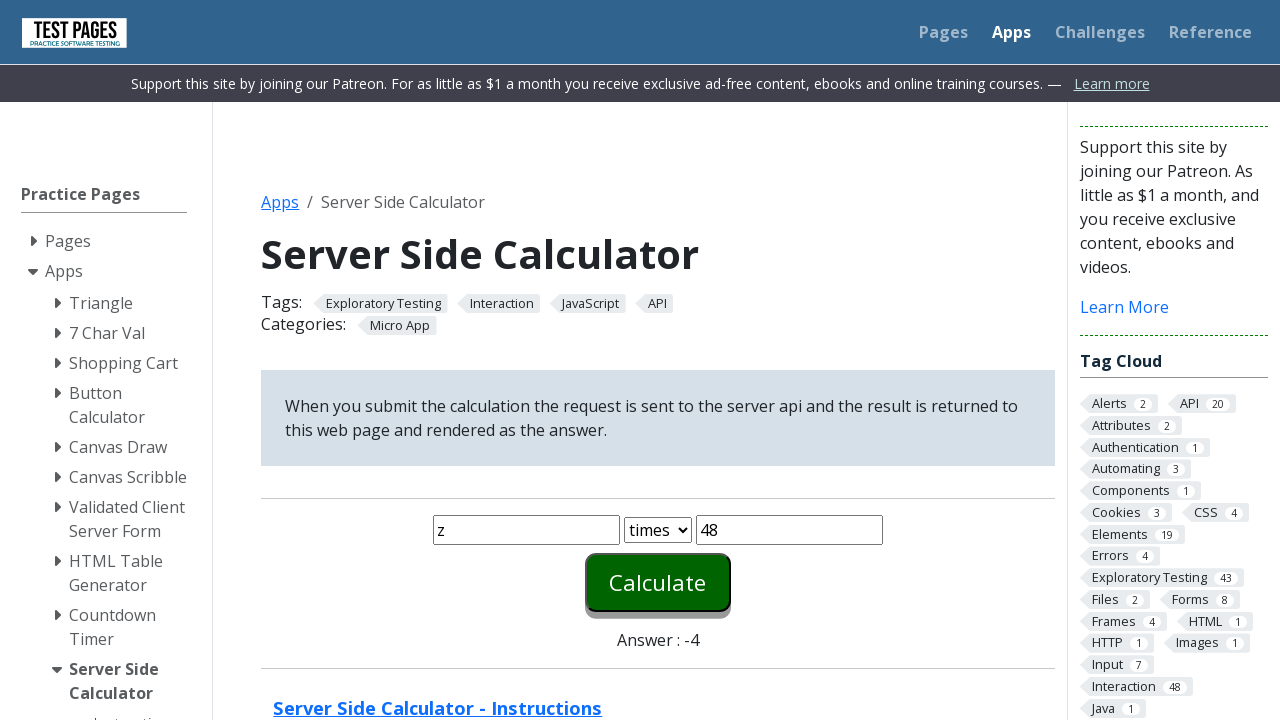

Result displayed for Multiplication operation (expected: ERR)
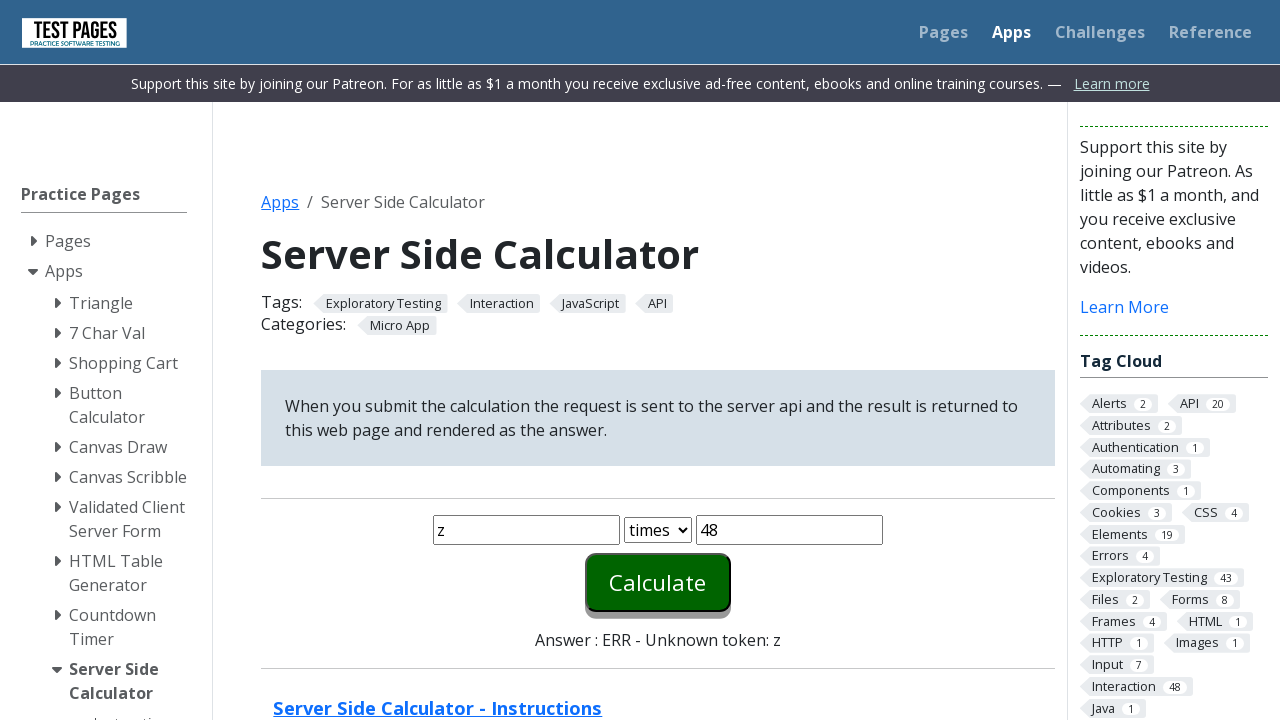

Cleared first number input field on #number1
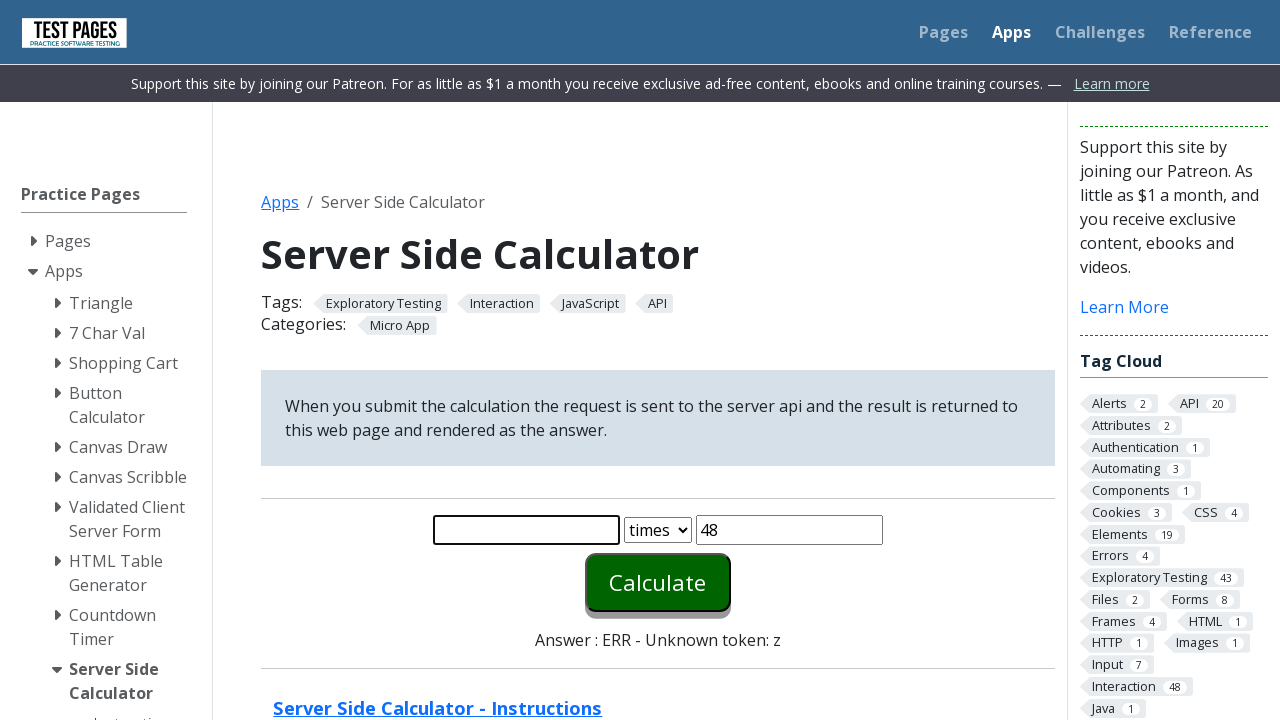

Entered '546' as first number for Multiplication operation on #number1
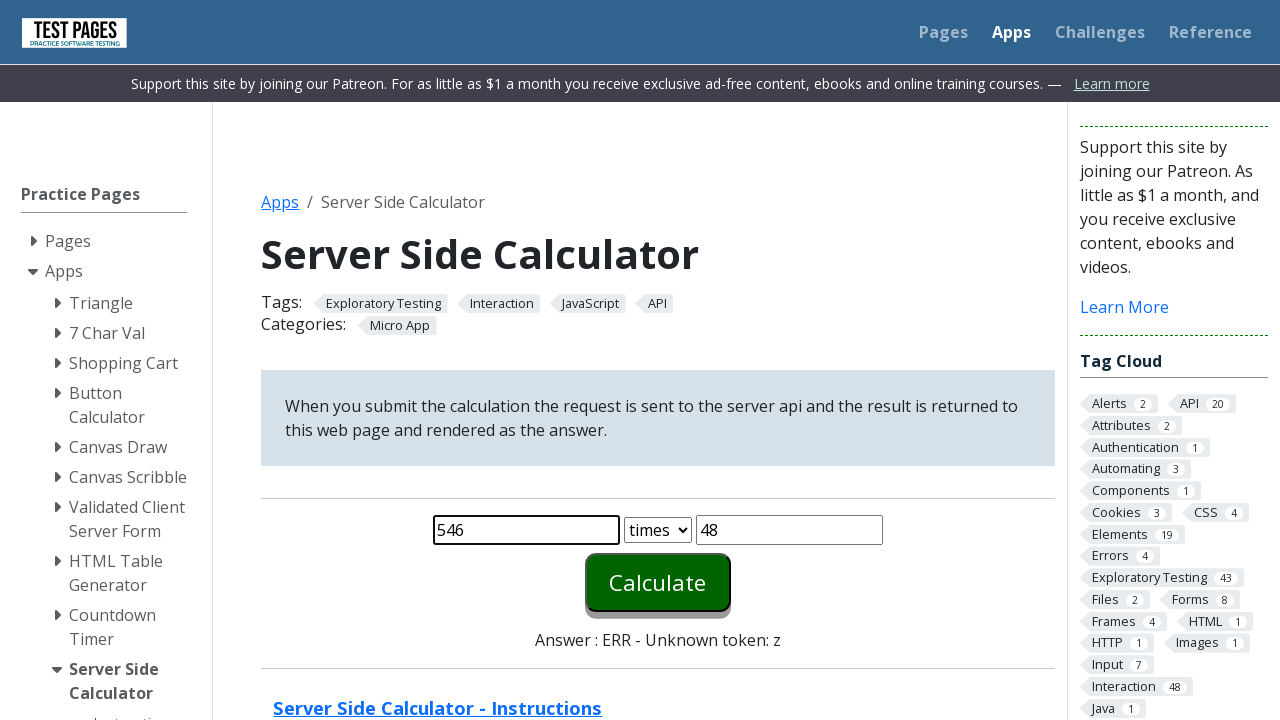

Cleared second number input field on #number2
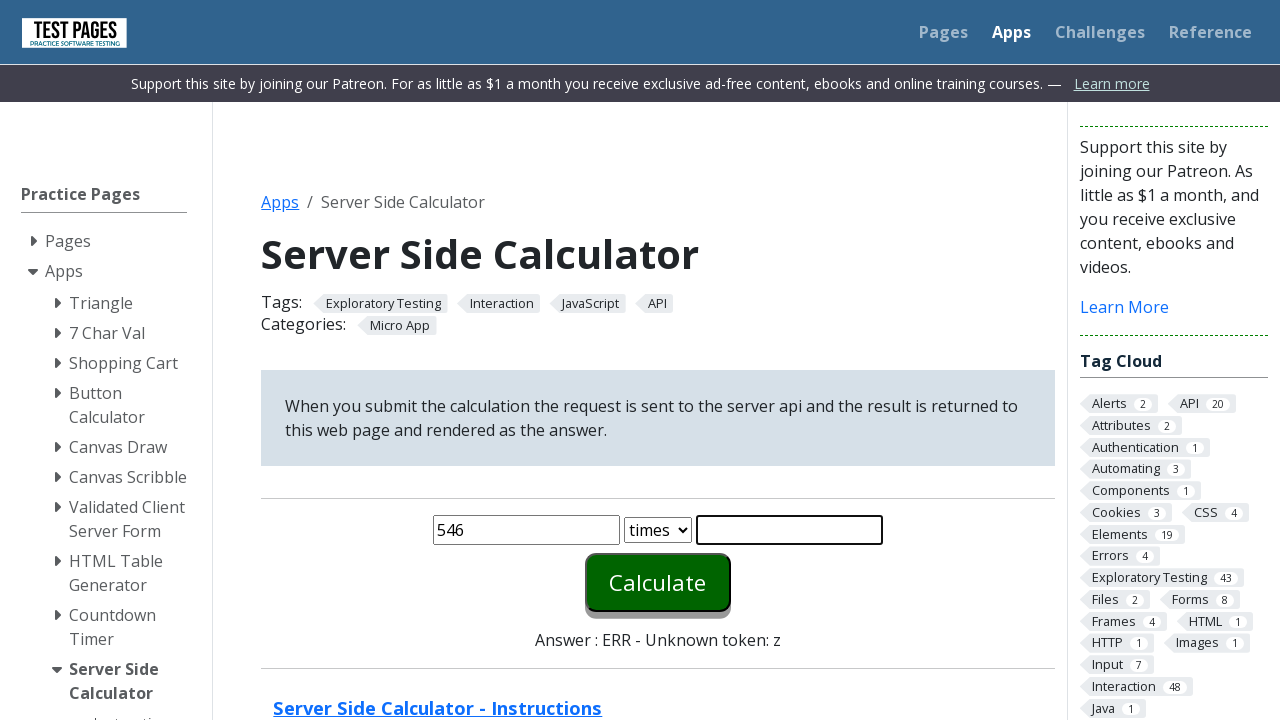

Entered '&' as second number for Multiplication operation on #number2
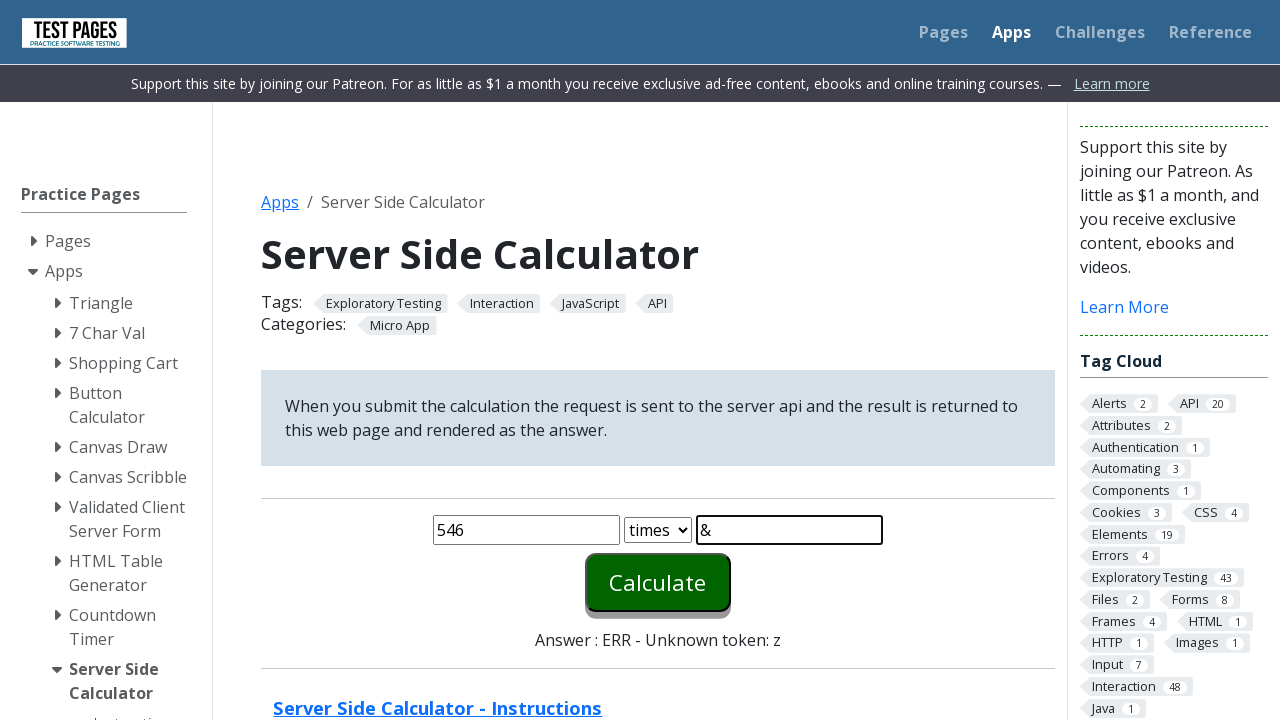

Selected 'times' operation from dropdown on #function
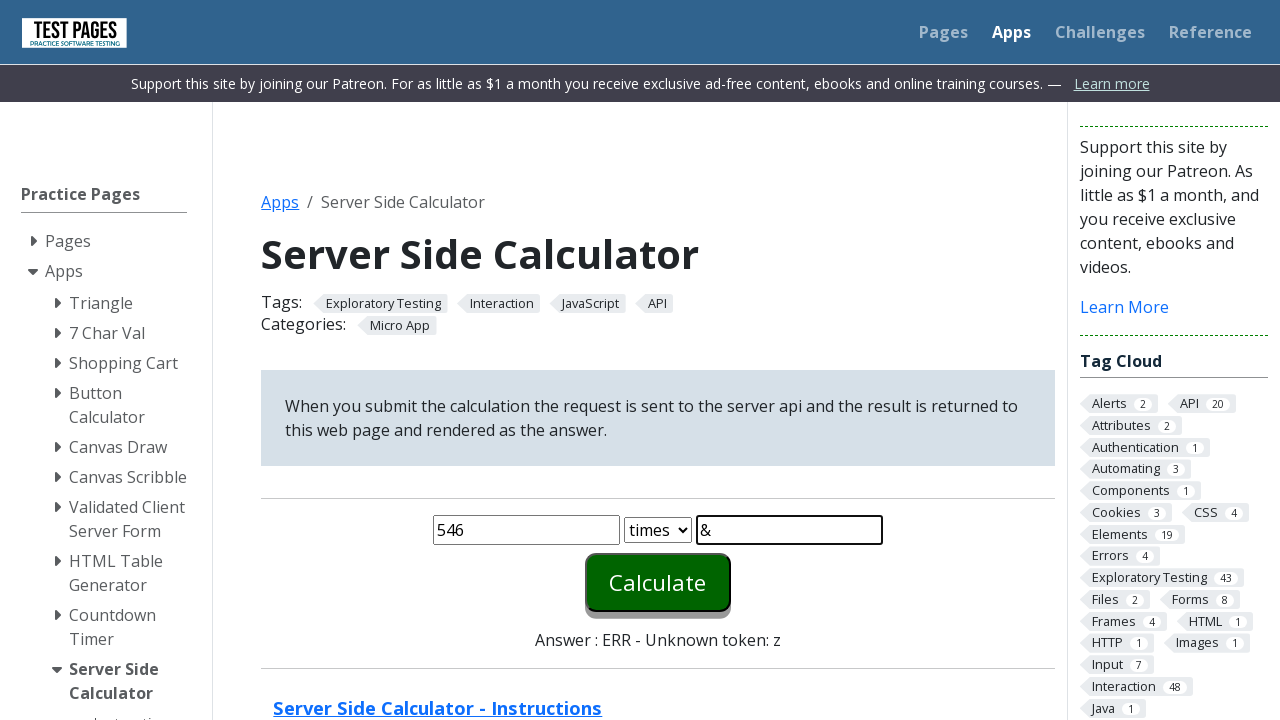

Clicked calculate button to perform Multiplication operation at (658, 582) on #calculate
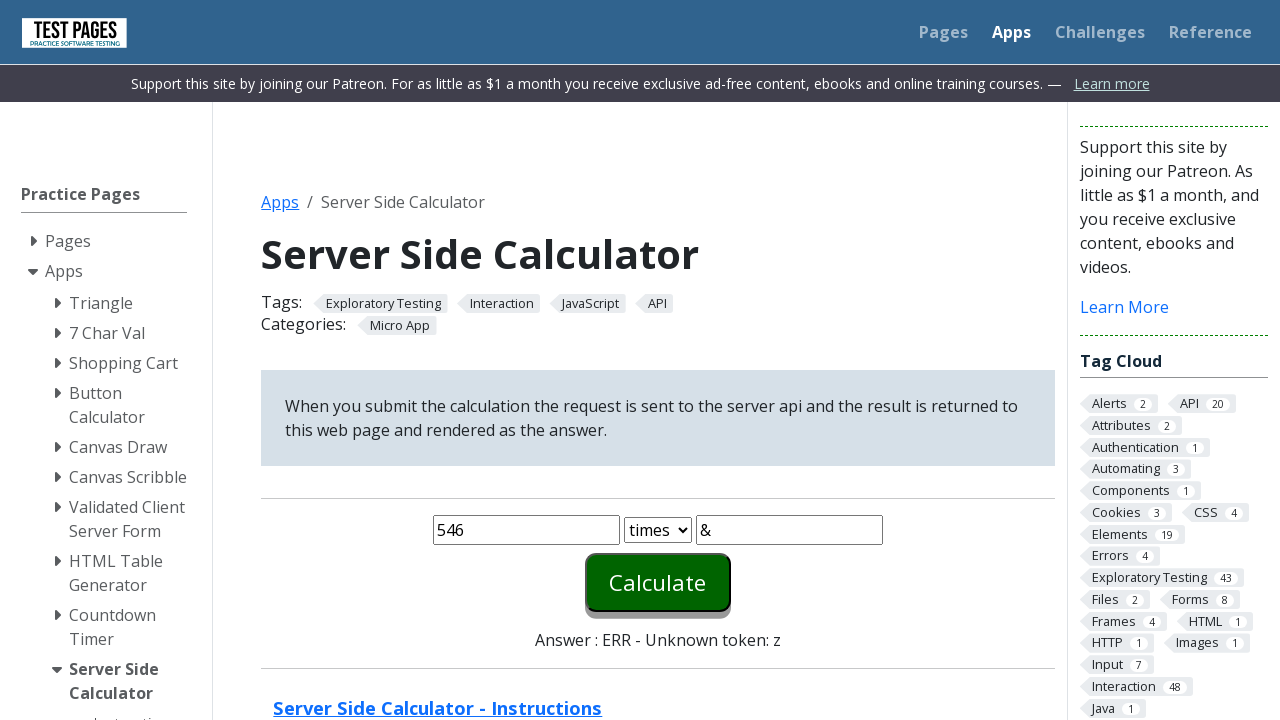

Result displayed for Multiplication operation (expected: ERR)
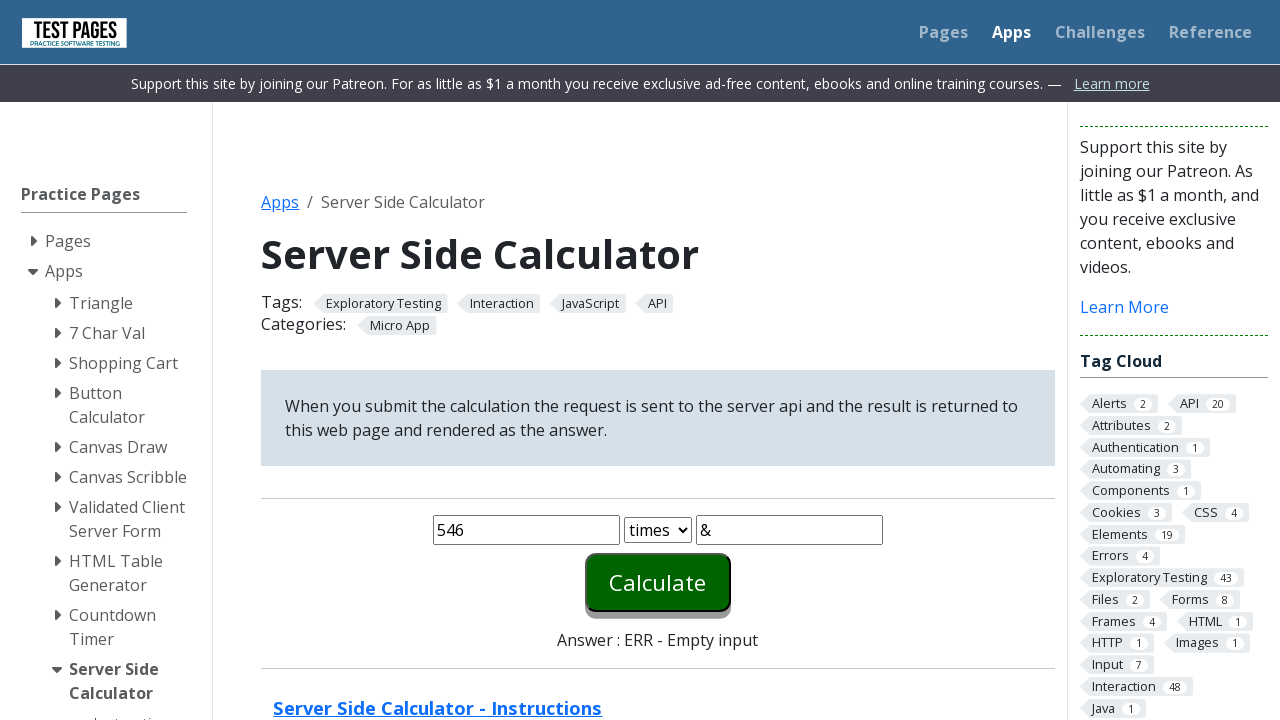

Cleared first number input field on #number1
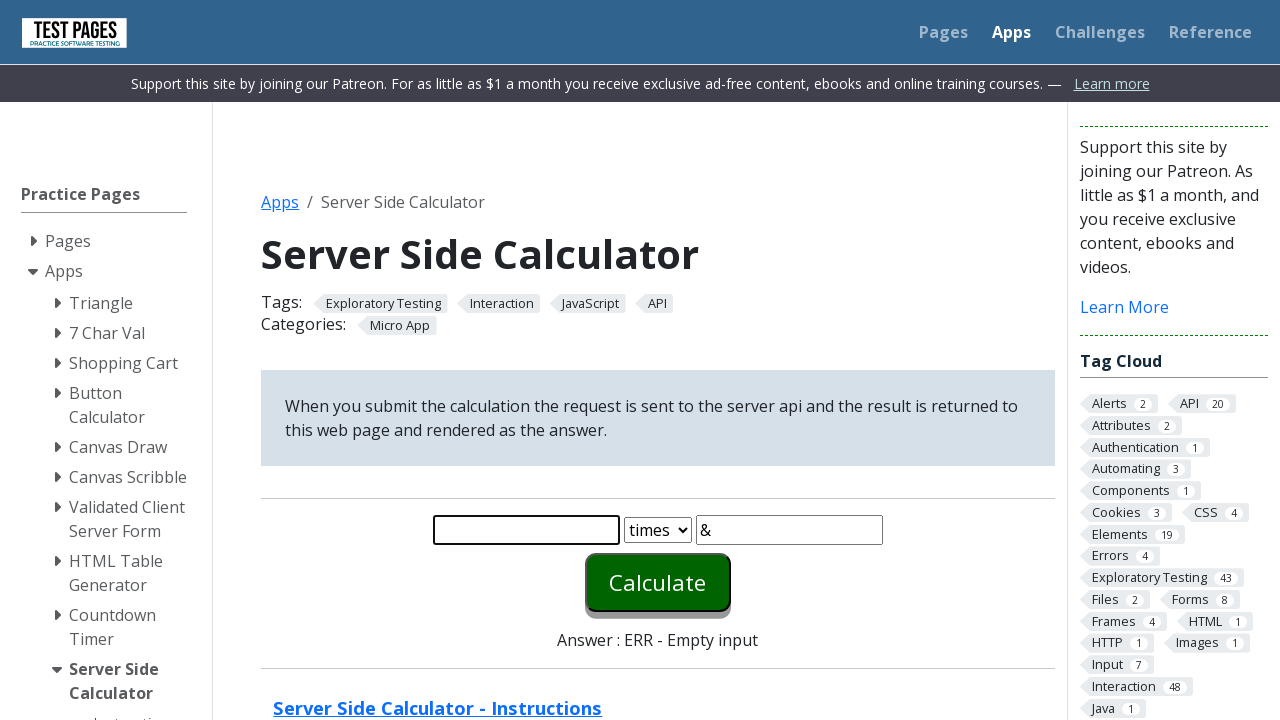

Entered '28' as first number for Division operation on #number1
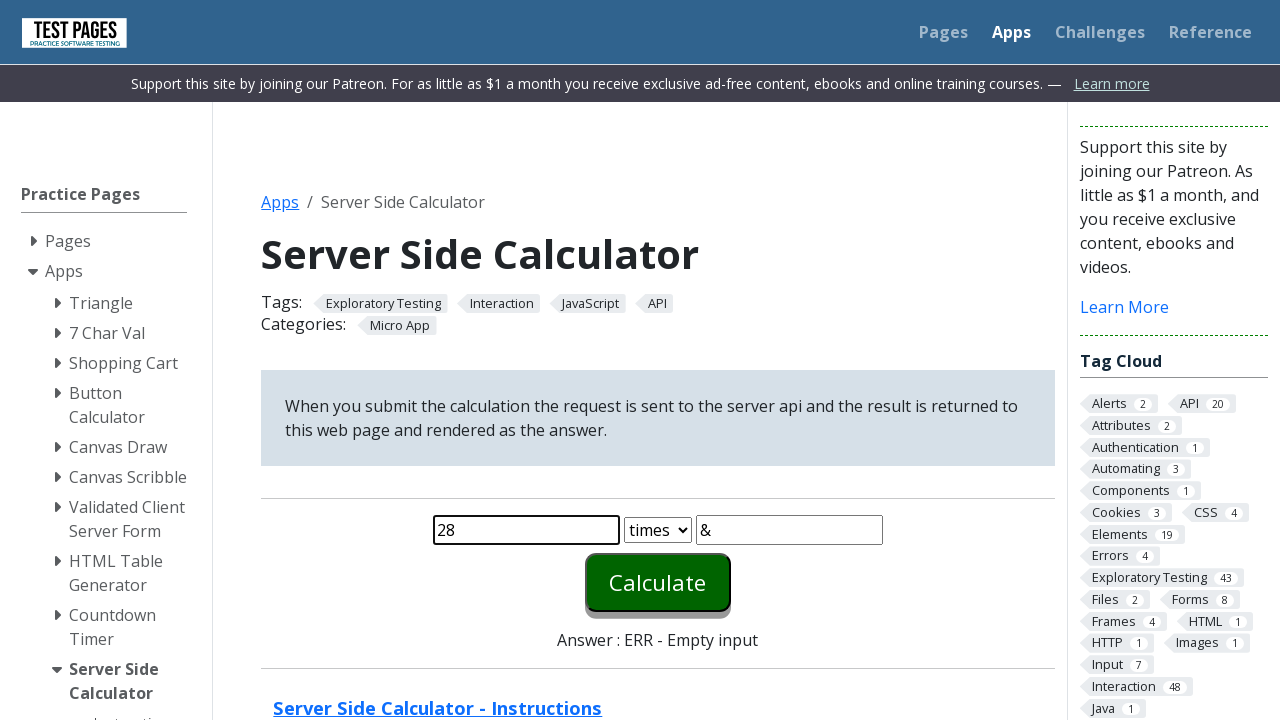

Cleared second number input field on #number2
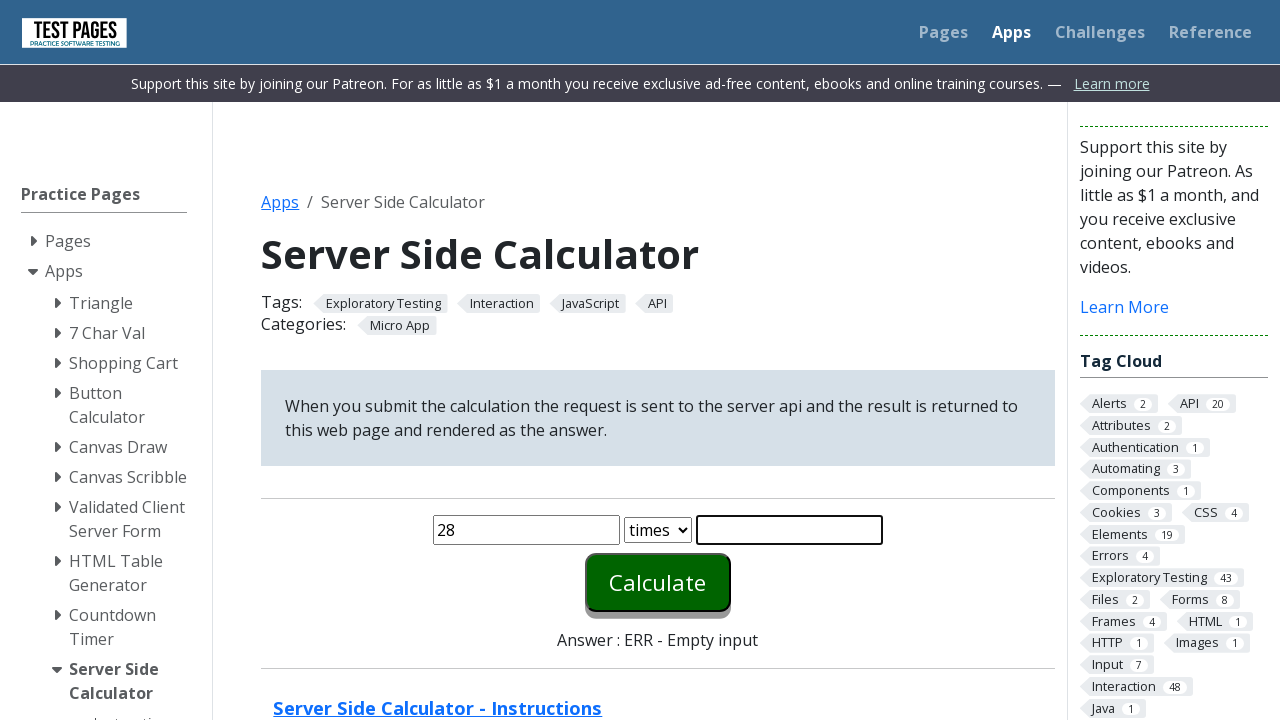

Entered '4' as second number for Division operation on #number2
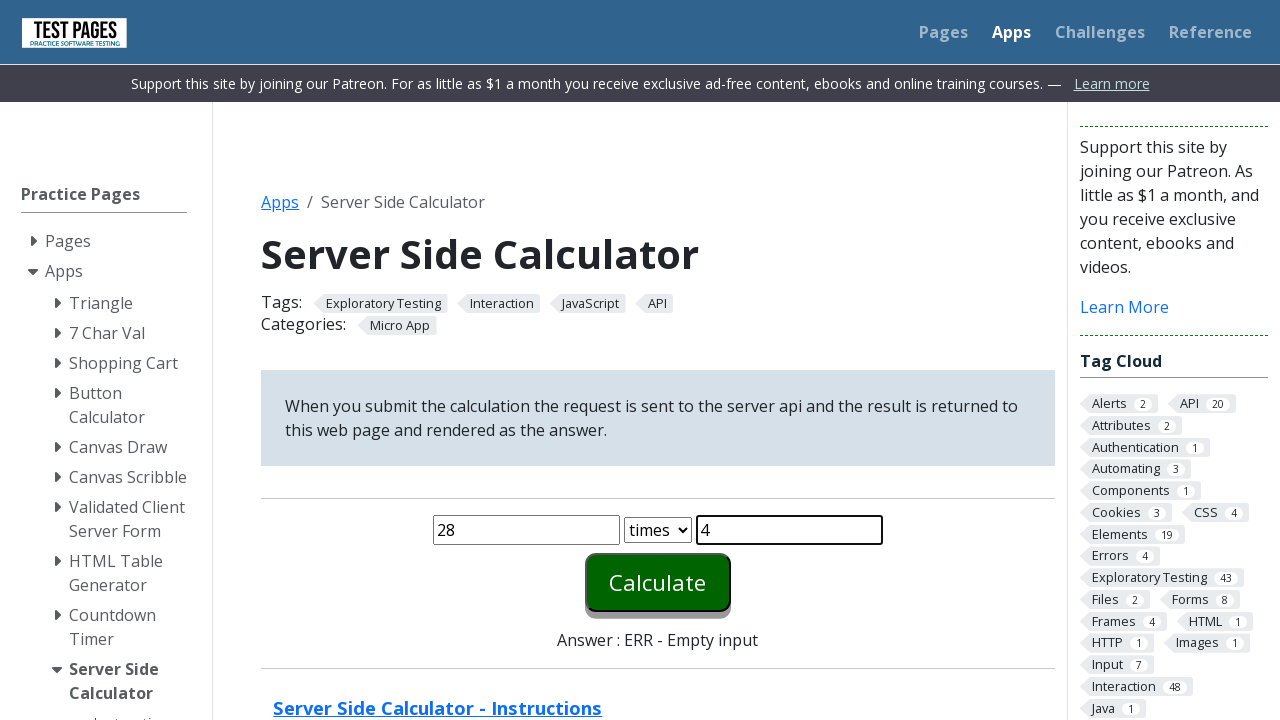

Selected 'divide' operation from dropdown on #function
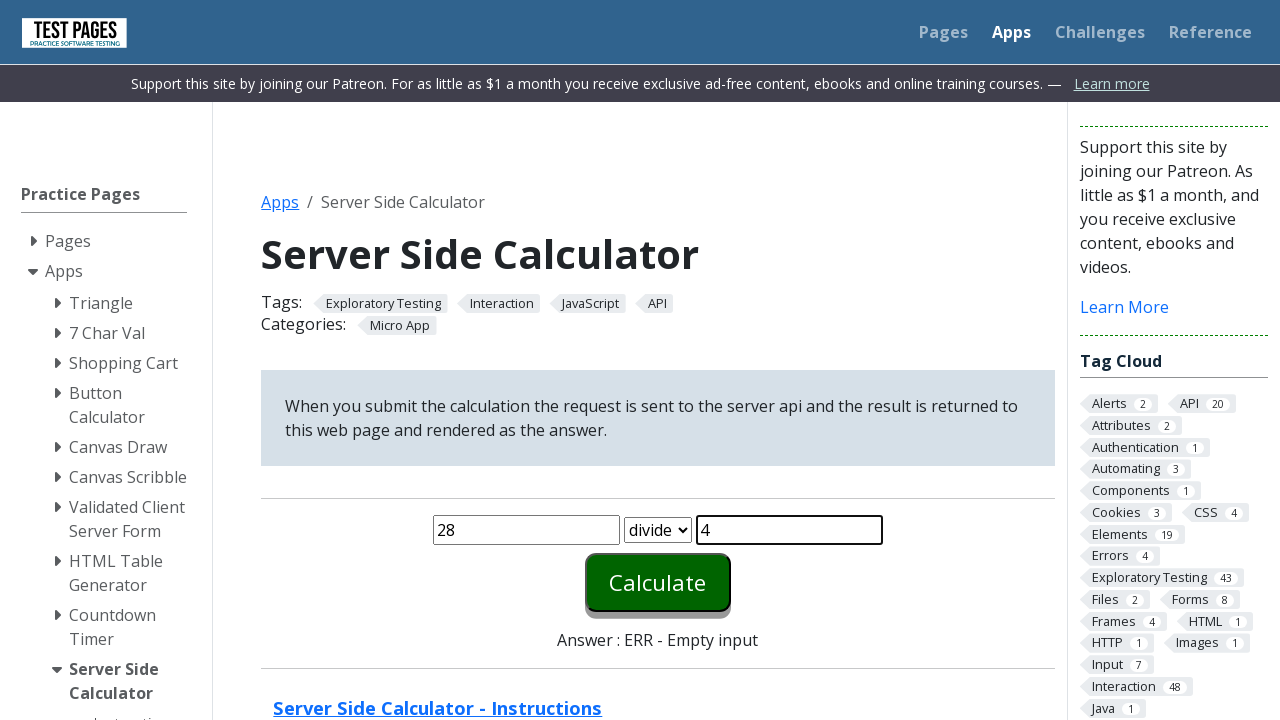

Clicked calculate button to perform Division operation at (658, 582) on #calculate
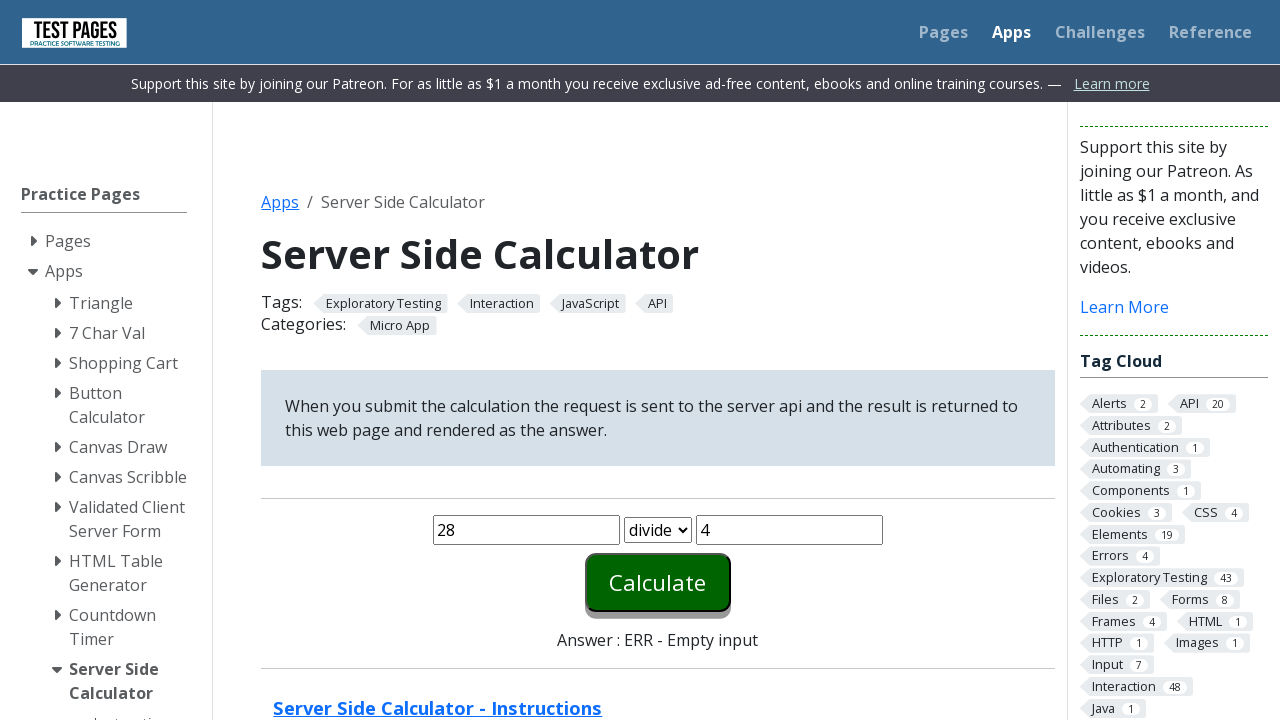

Result displayed for Division operation (expected: 7)
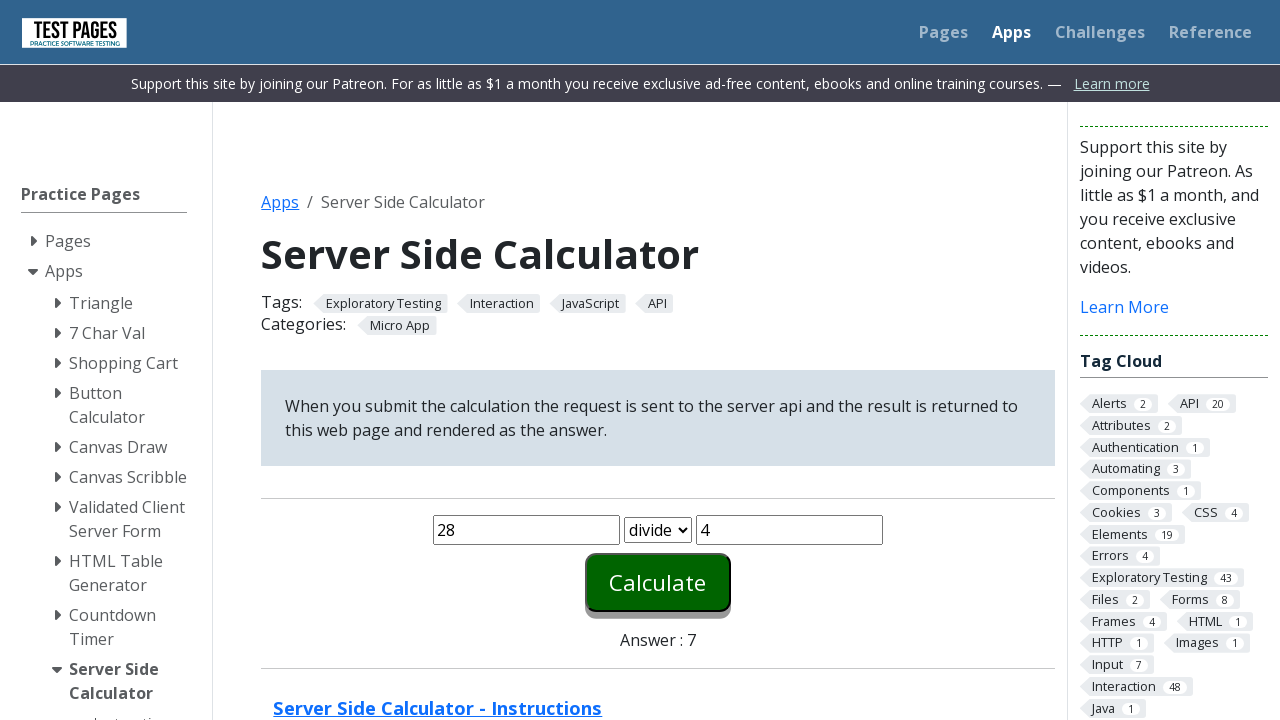

Cleared first number input field on #number1
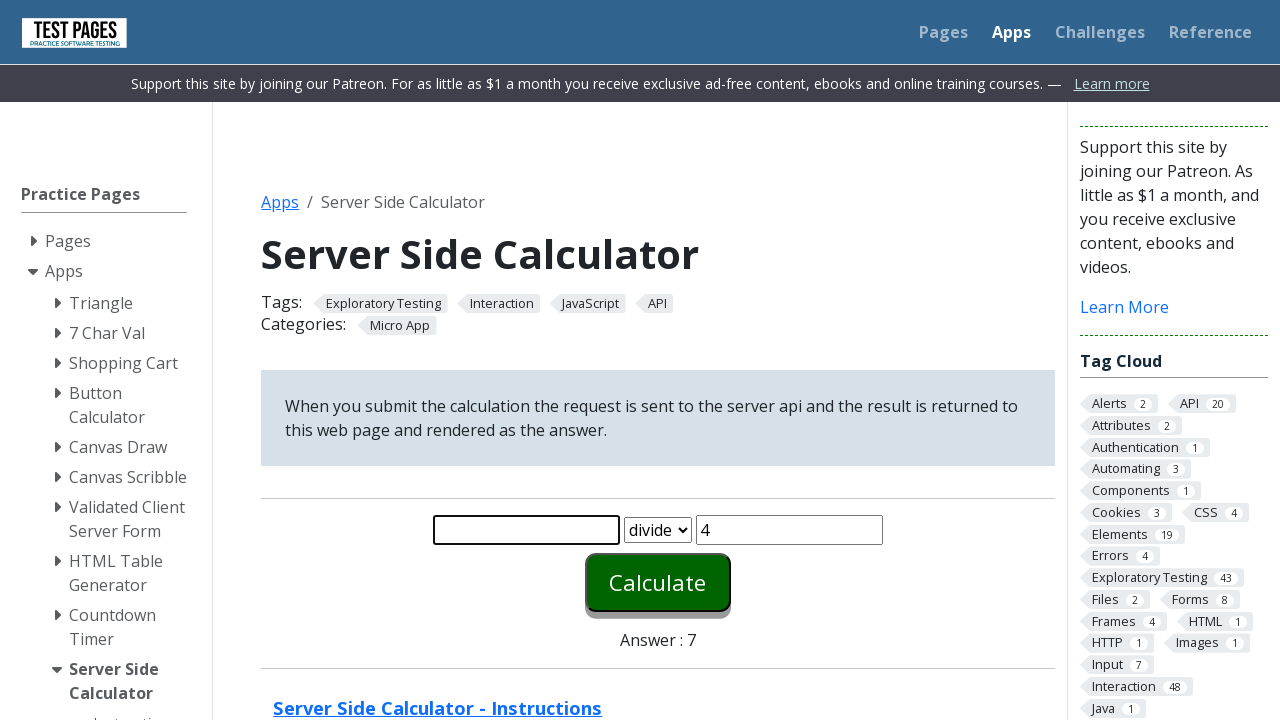

Entered '2' as first number for Division operation on #number1
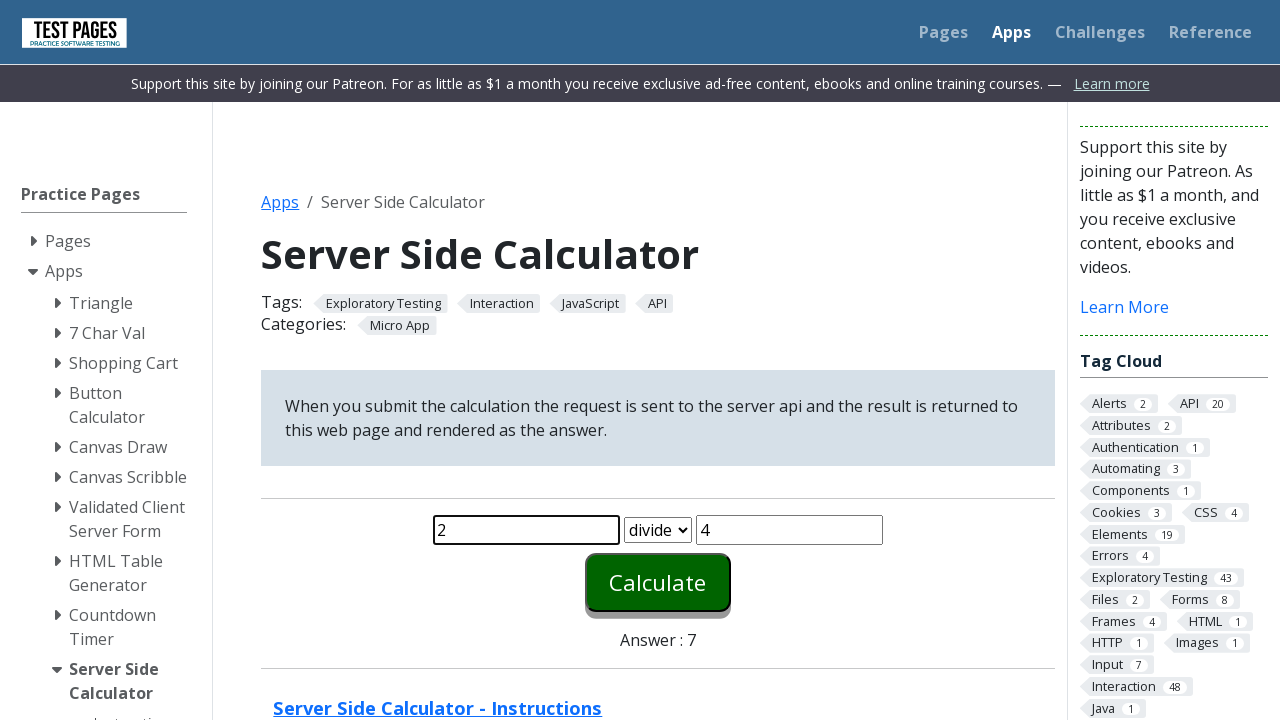

Cleared second number input field on #number2
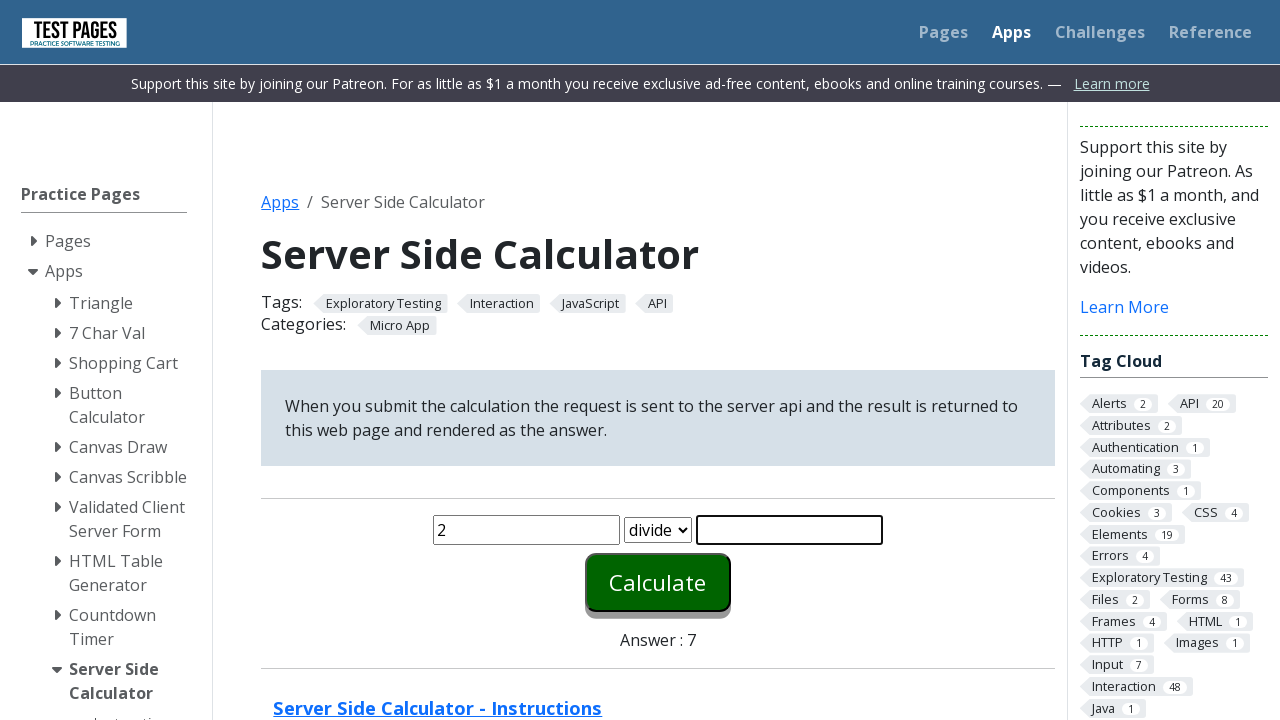

Entered '-2' as second number for Division operation on #number2
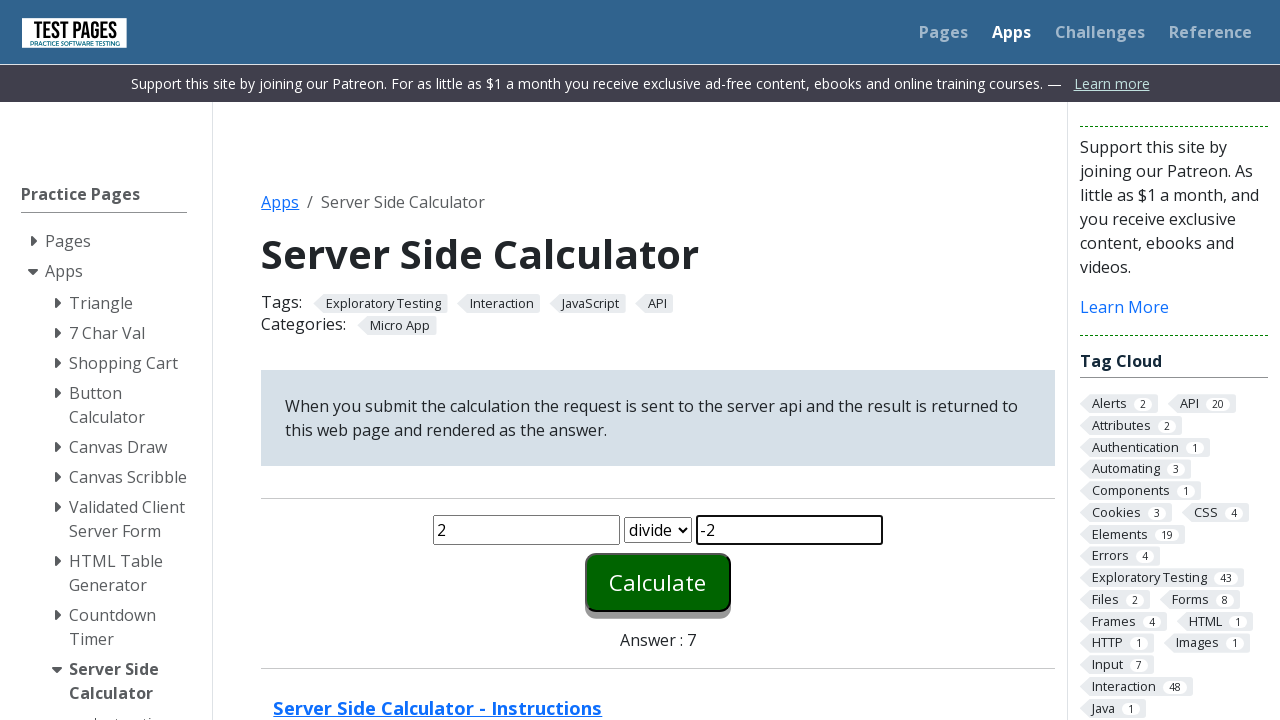

Selected 'divide' operation from dropdown on #function
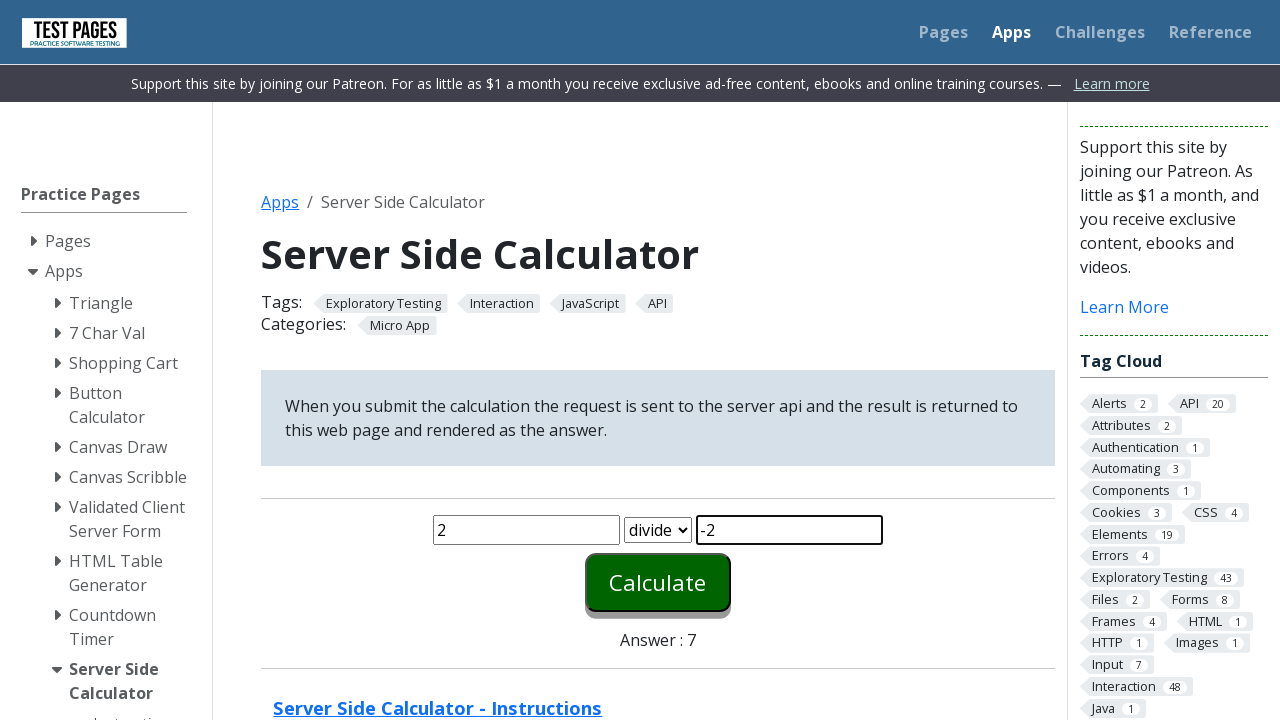

Clicked calculate button to perform Division operation at (658, 582) on #calculate
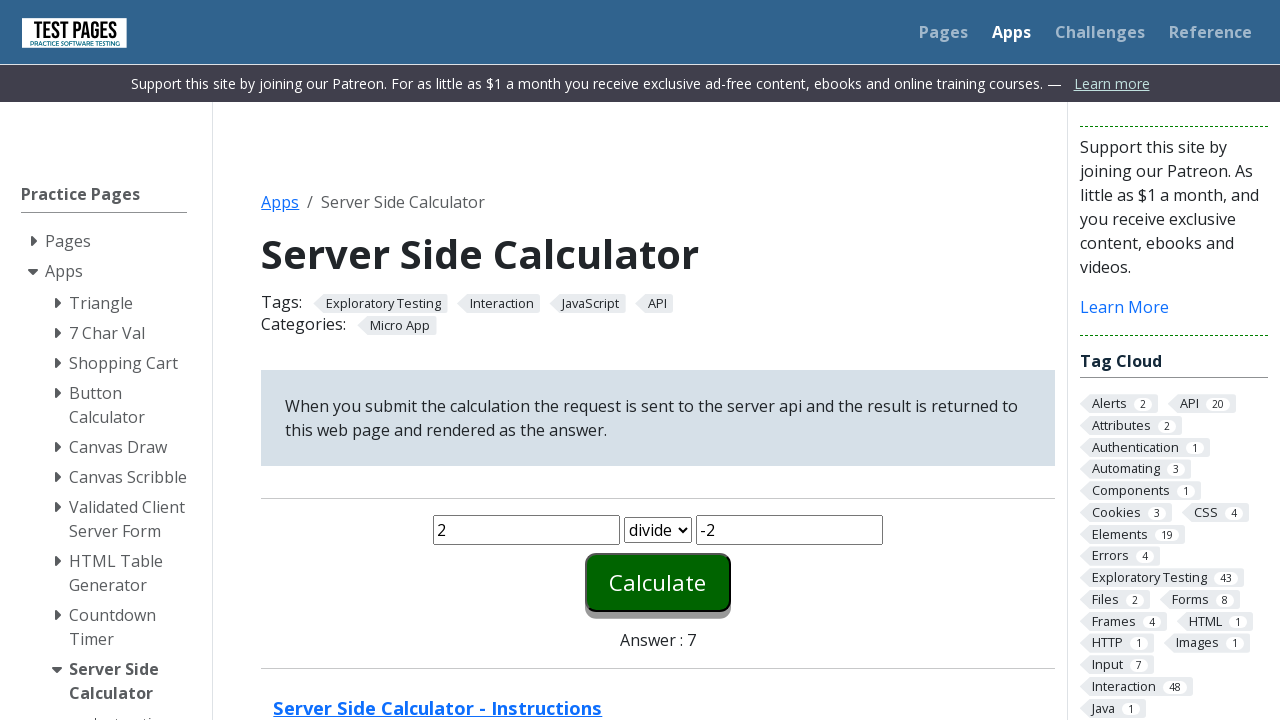

Result displayed for Division operation (expected: -1)
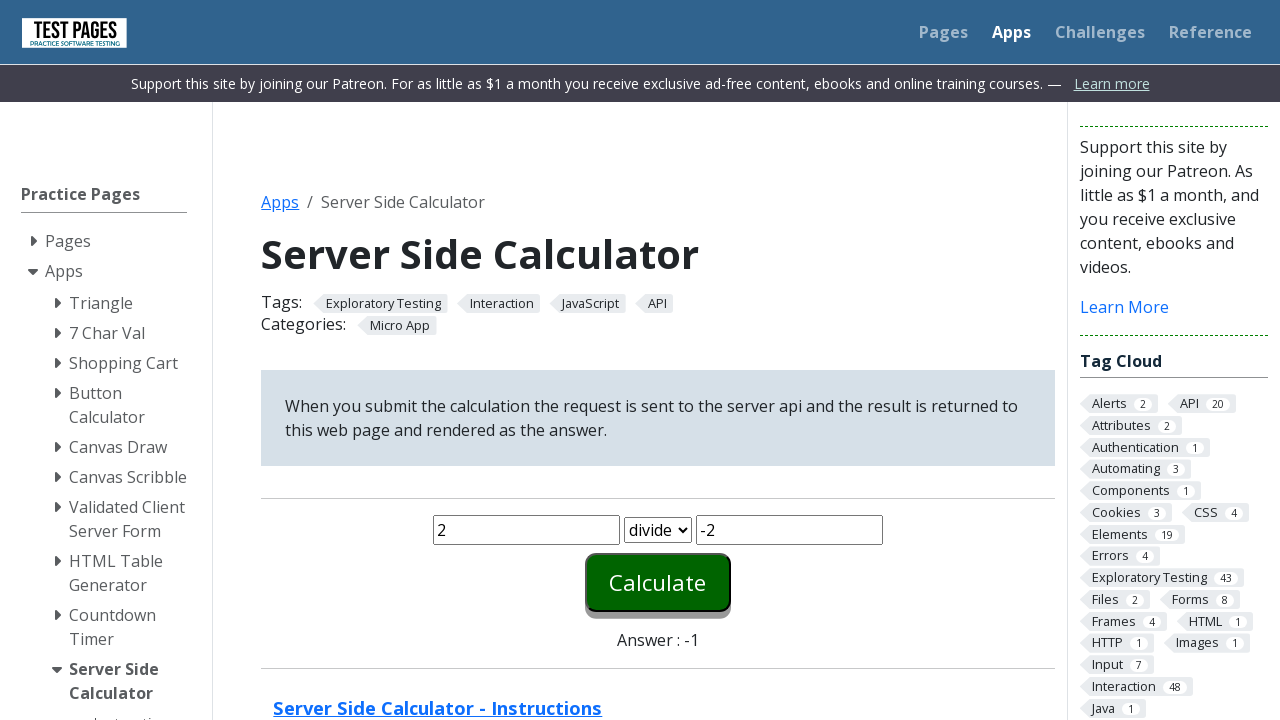

Cleared first number input field on #number1
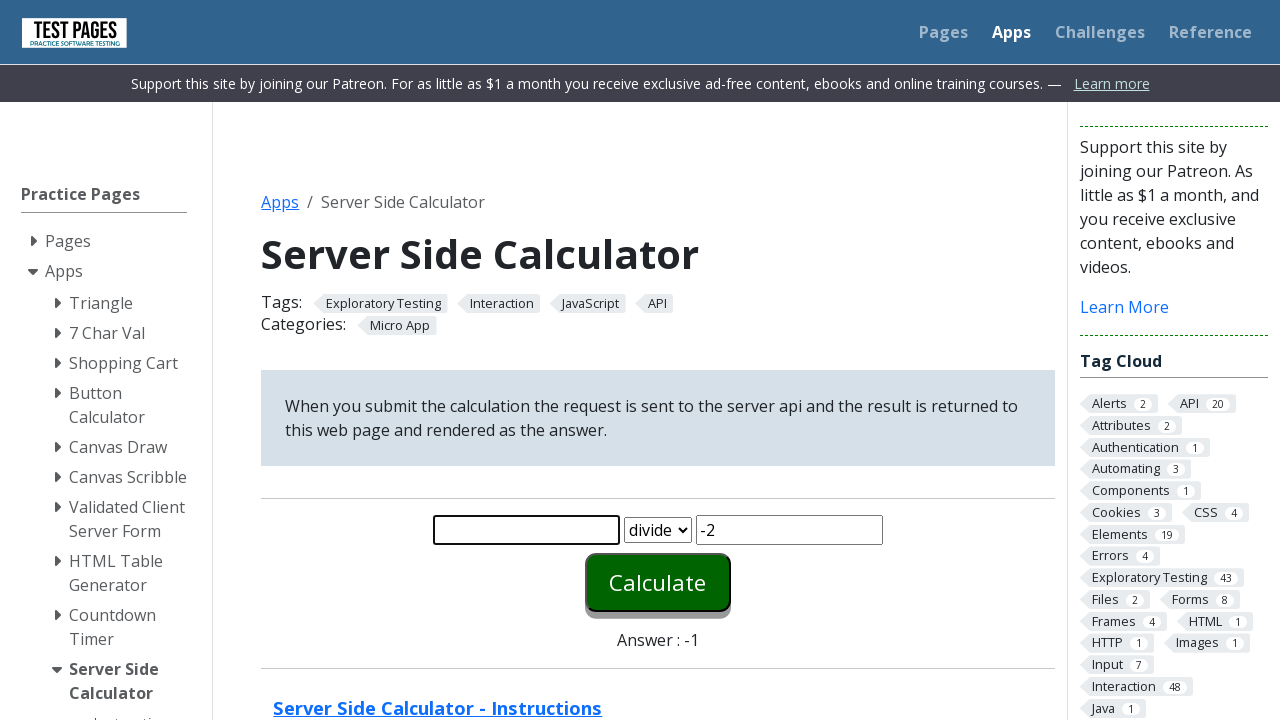

Entered 'z' as first number for Division operation on #number1
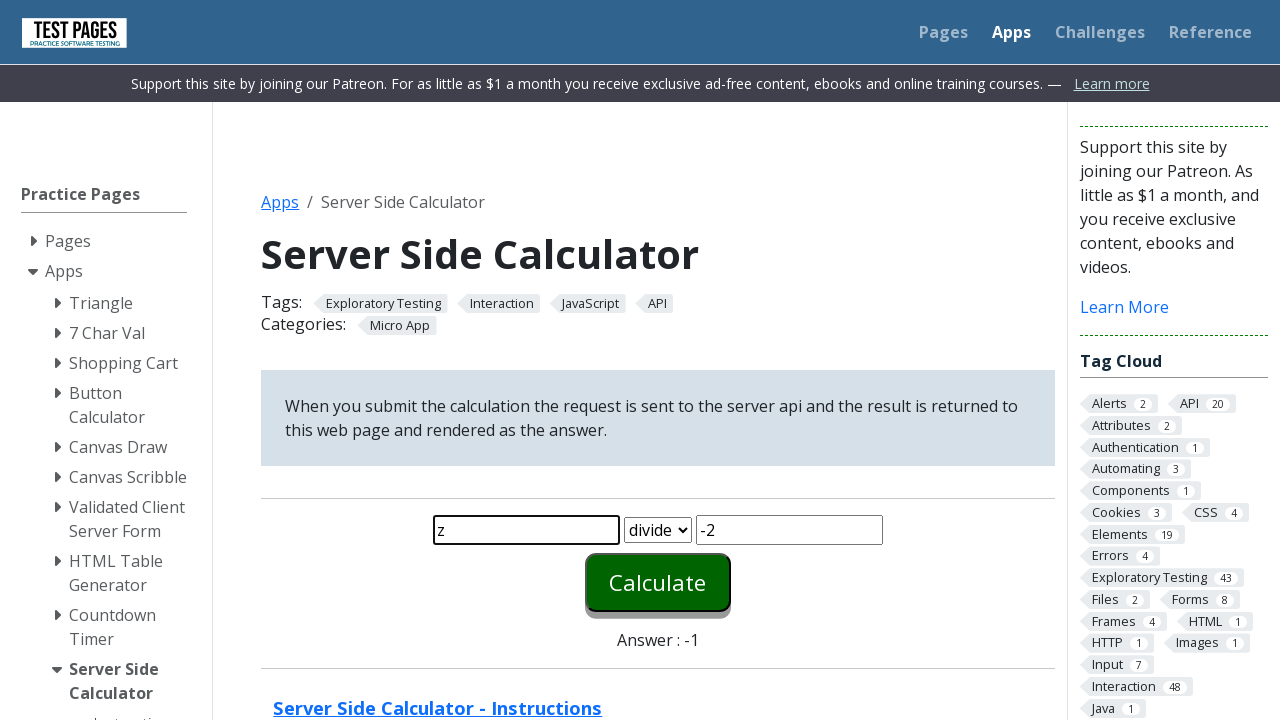

Cleared second number input field on #number2
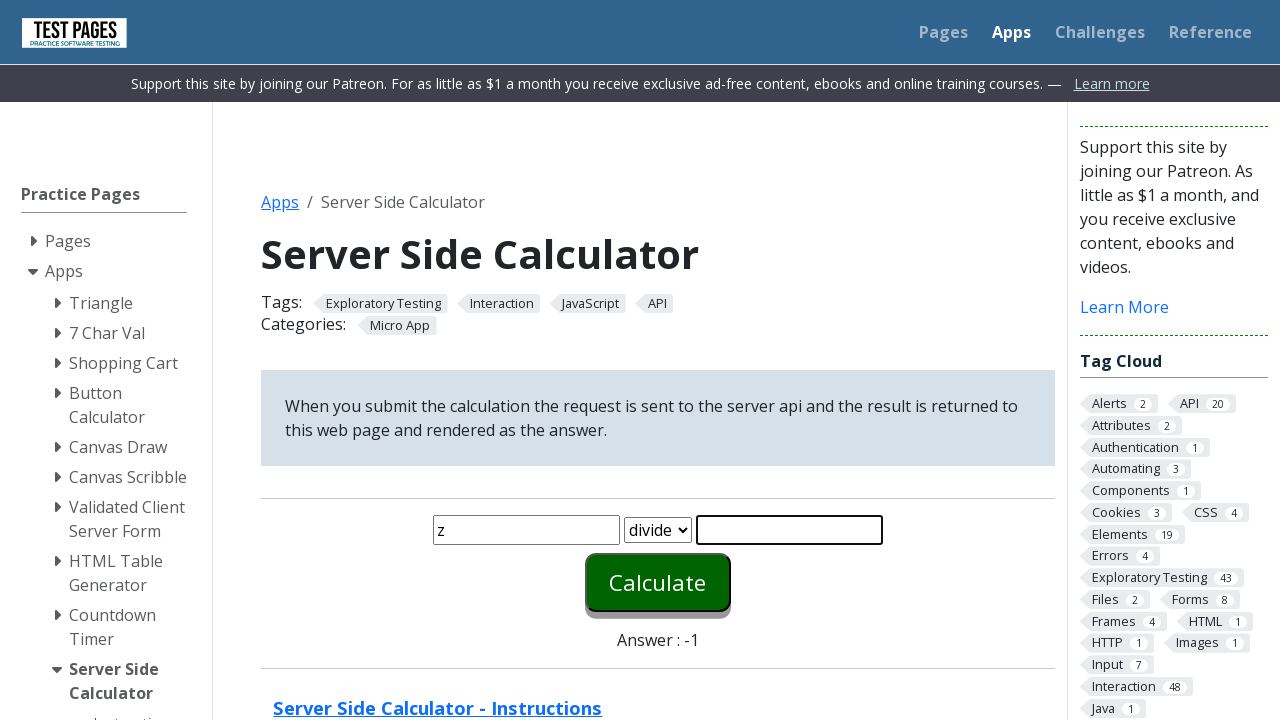

Entered '48' as second number for Division operation on #number2
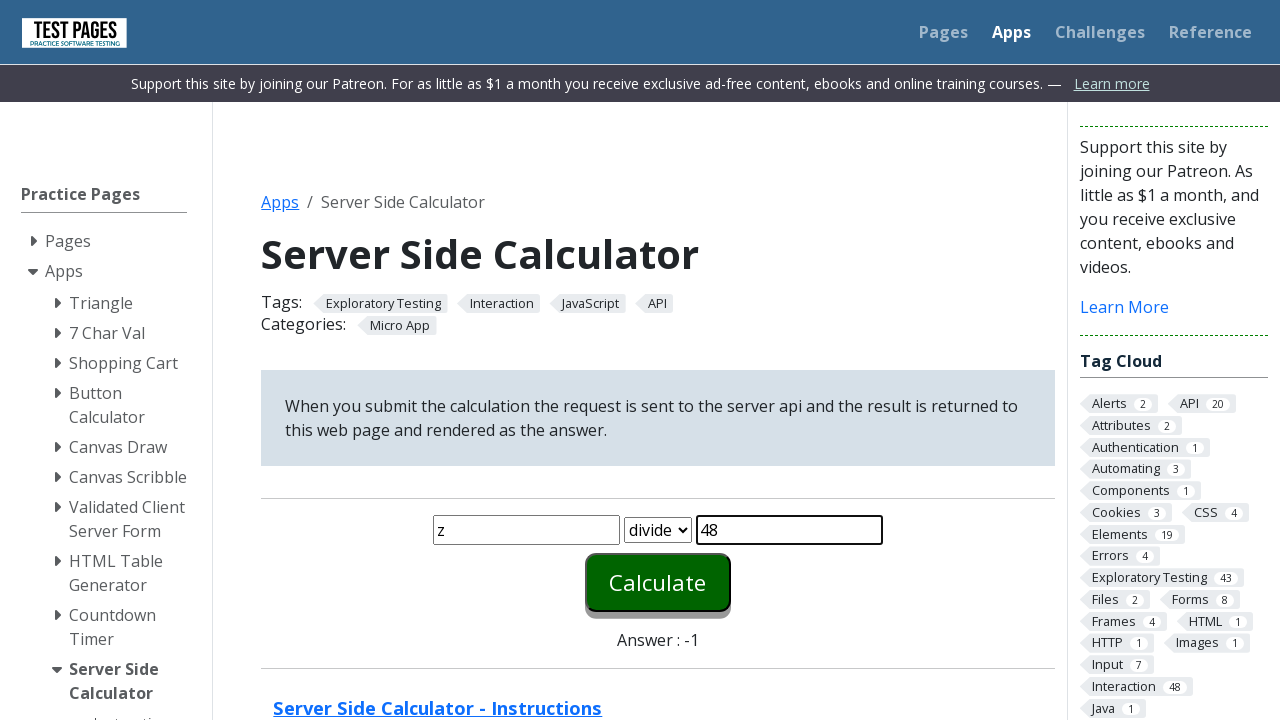

Selected 'divide' operation from dropdown on #function
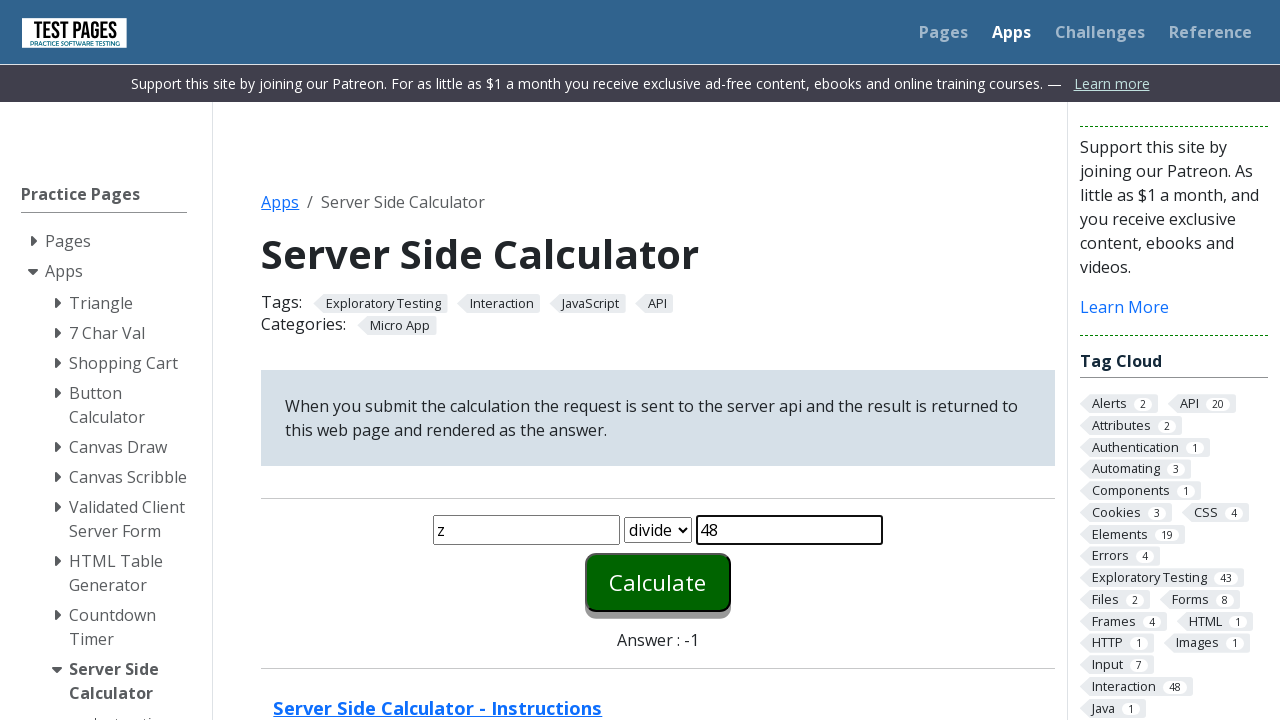

Clicked calculate button to perform Division operation at (658, 582) on #calculate
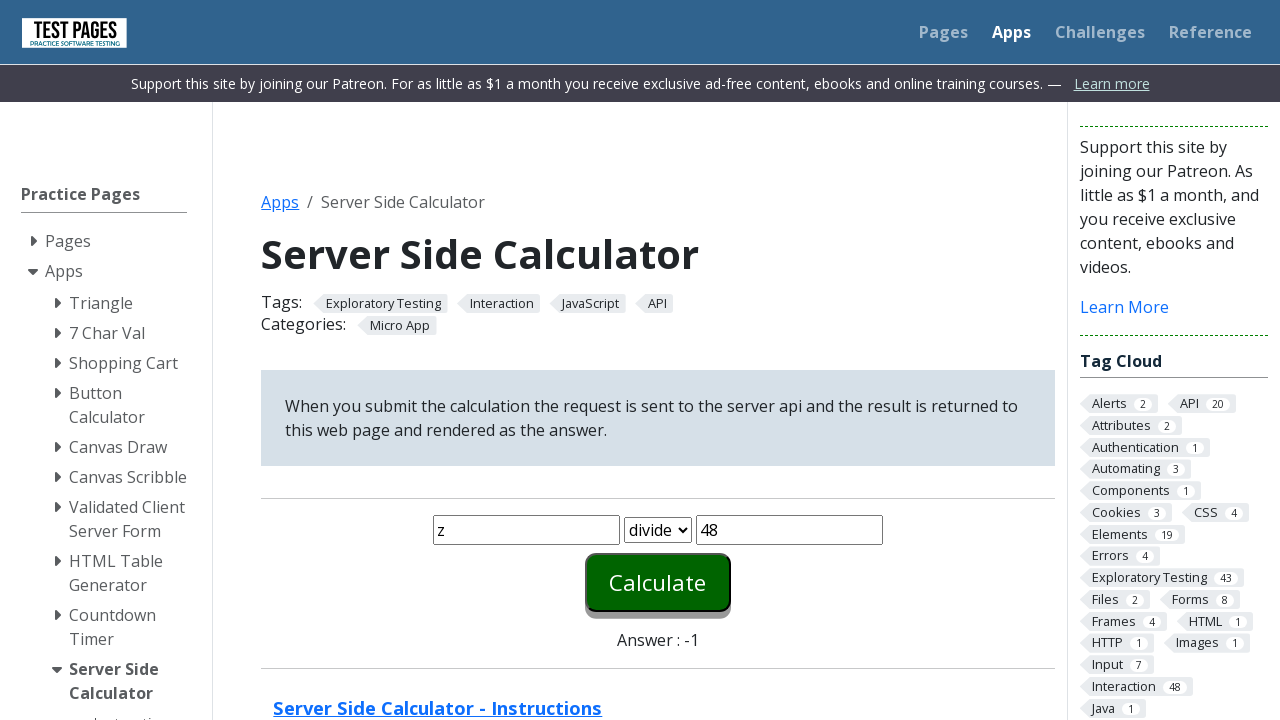

Result displayed for Division operation (expected: ERR)
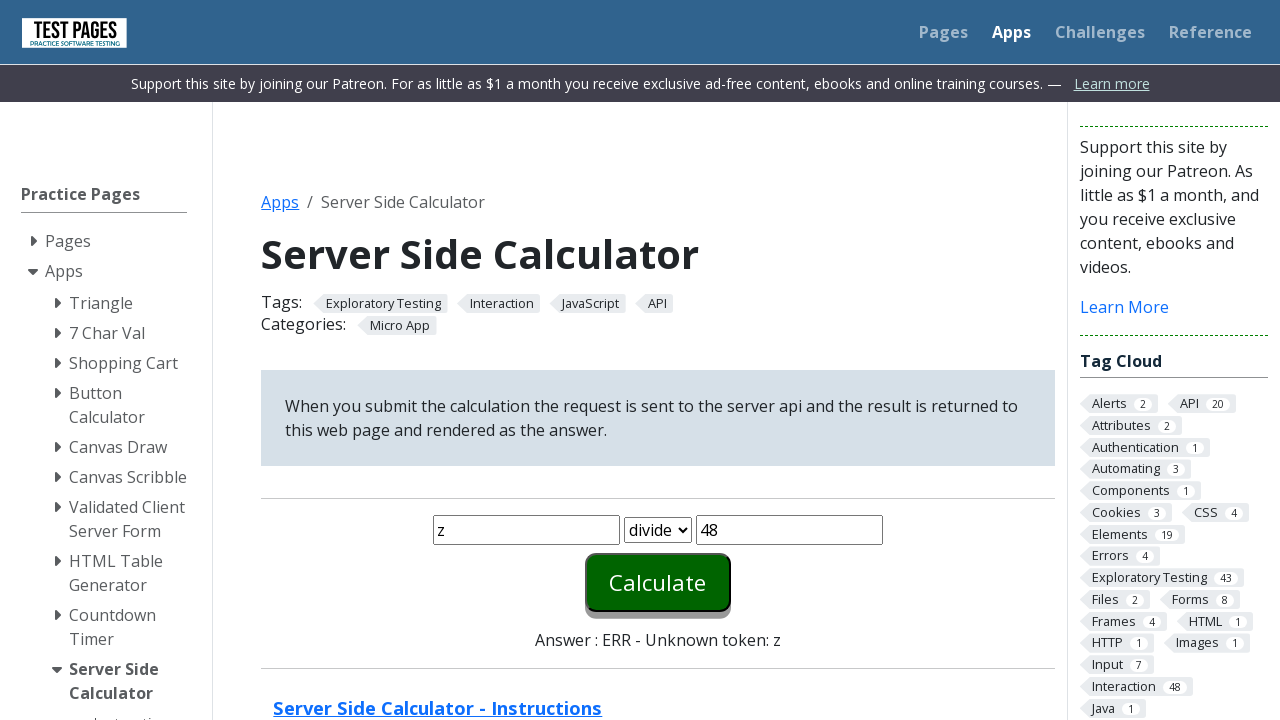

Cleared first number input field on #number1
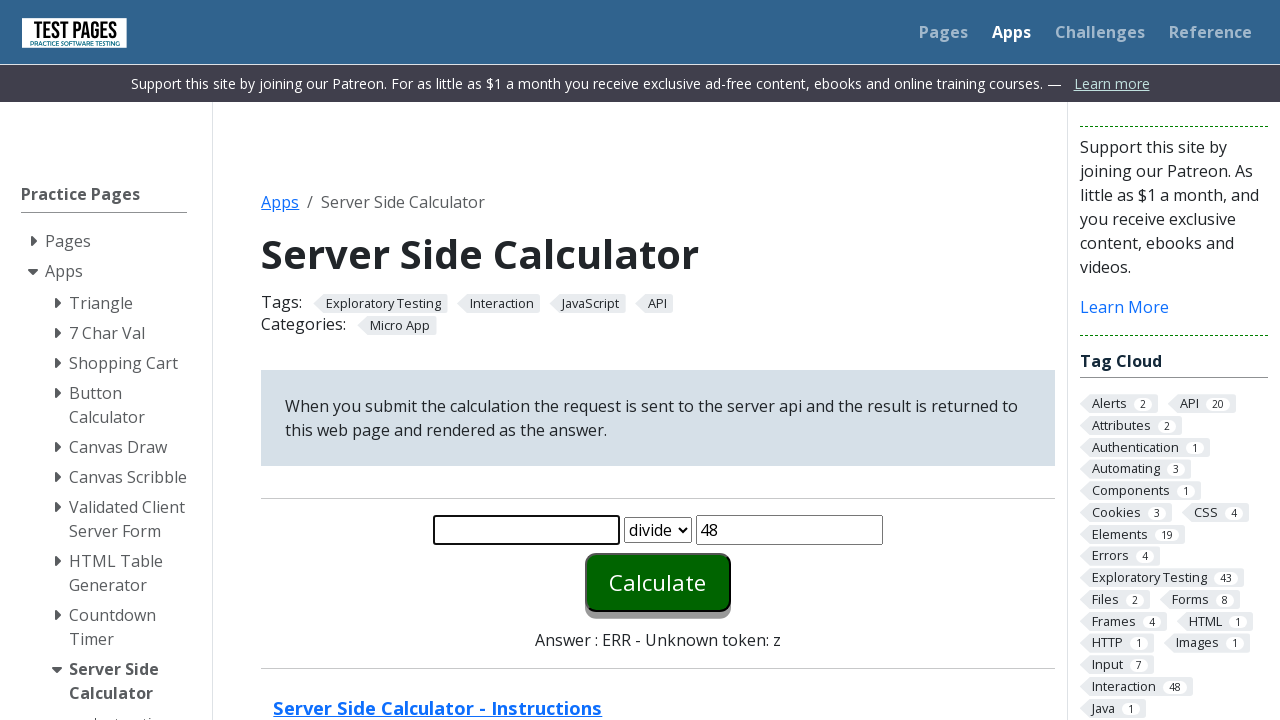

Entered '546' as first number for Division operation on #number1
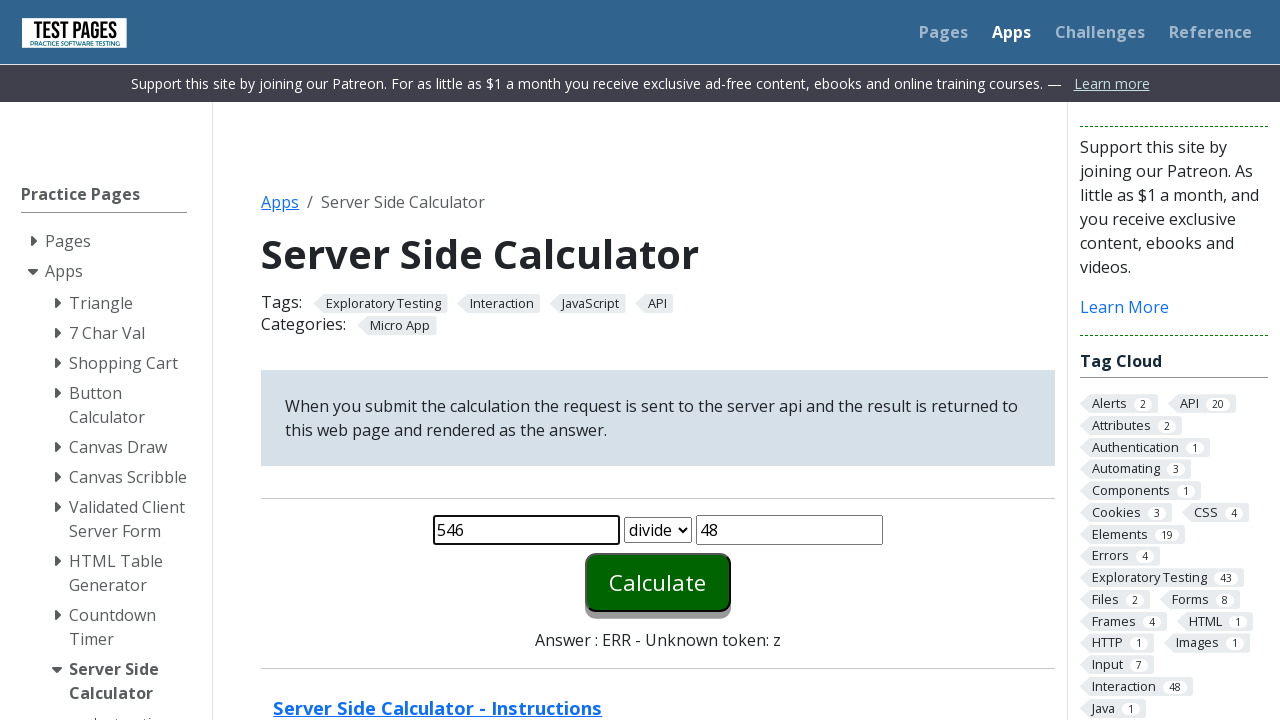

Cleared second number input field on #number2
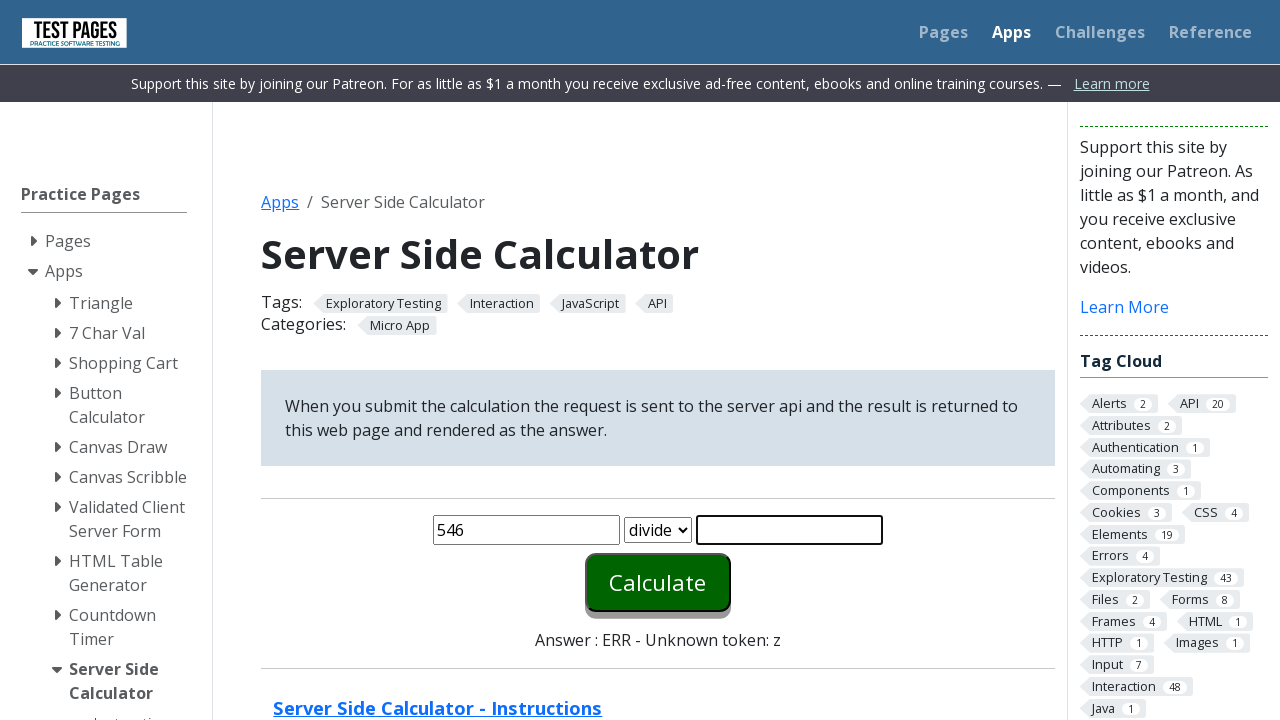

Entered '&' as second number for Division operation on #number2
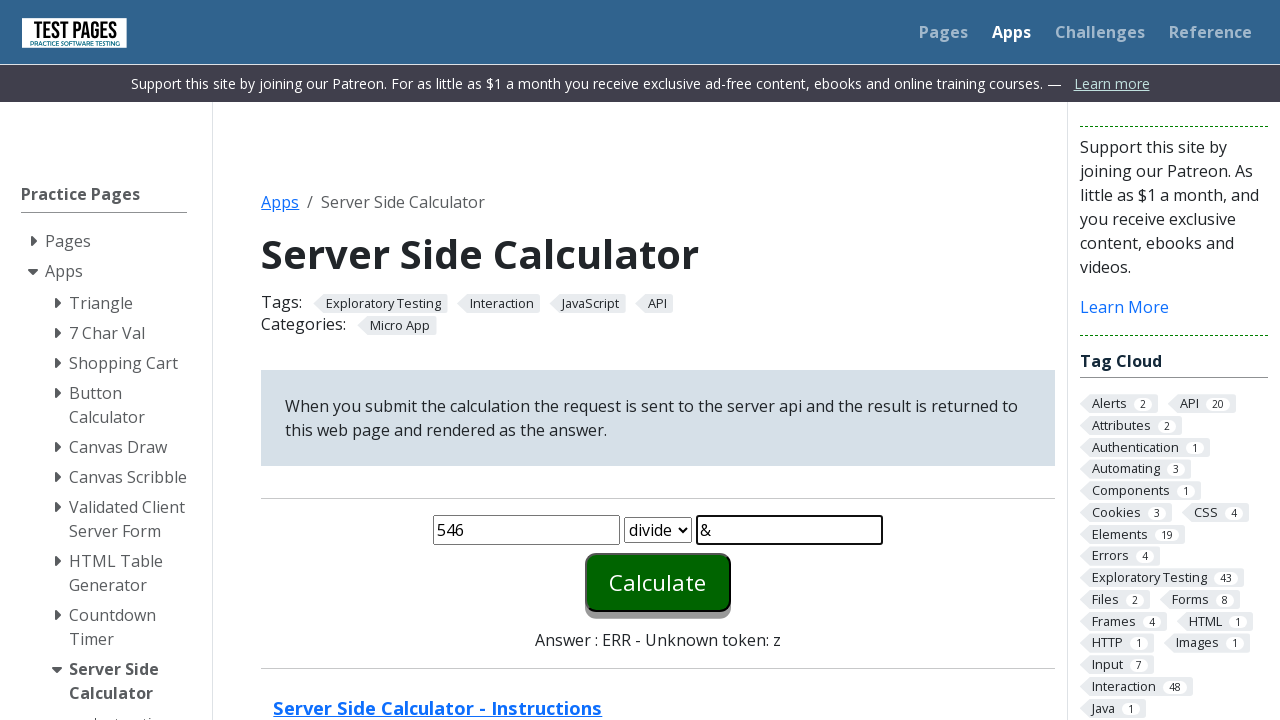

Selected 'divide' operation from dropdown on #function
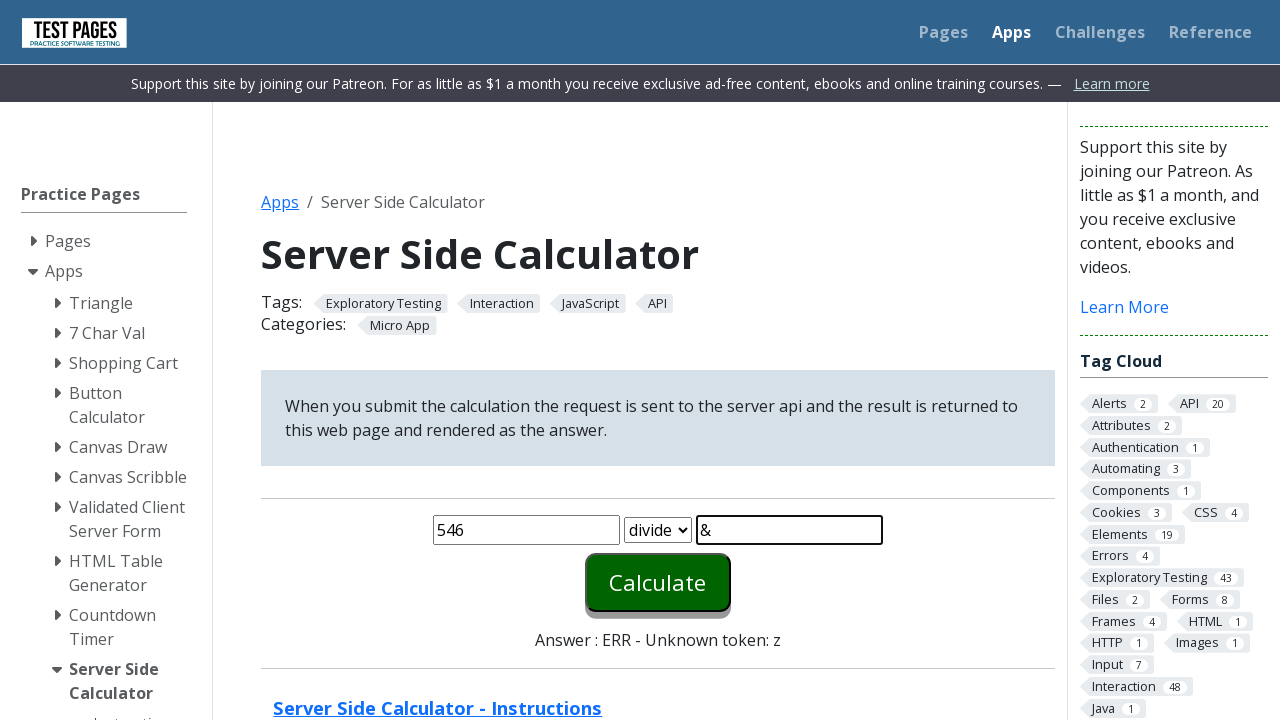

Clicked calculate button to perform Division operation at (658, 582) on #calculate
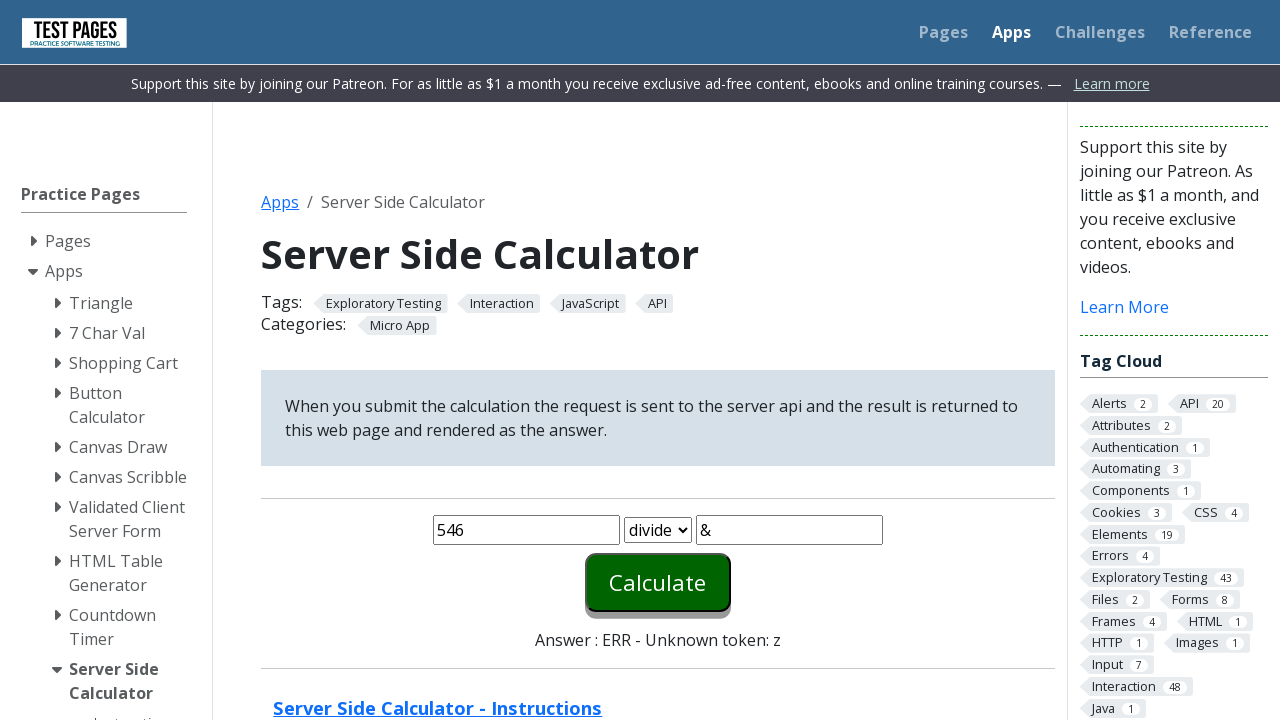

Result displayed for Division operation (expected: ERR)
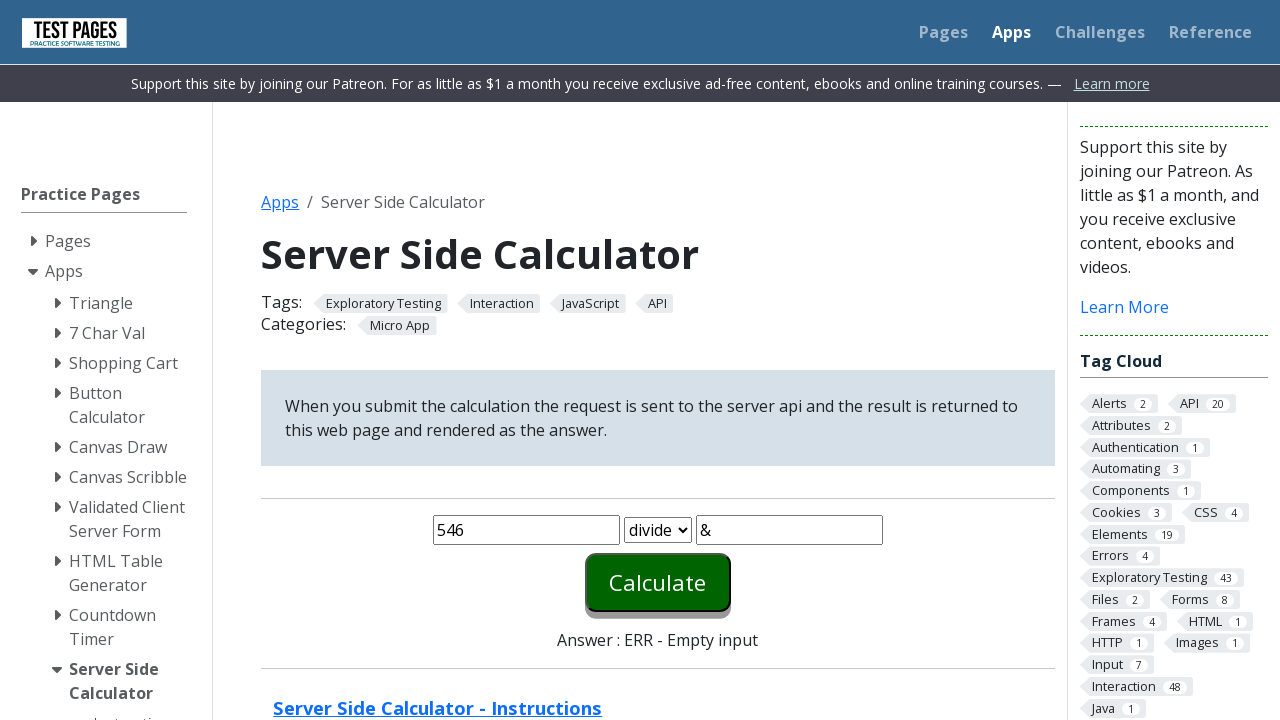

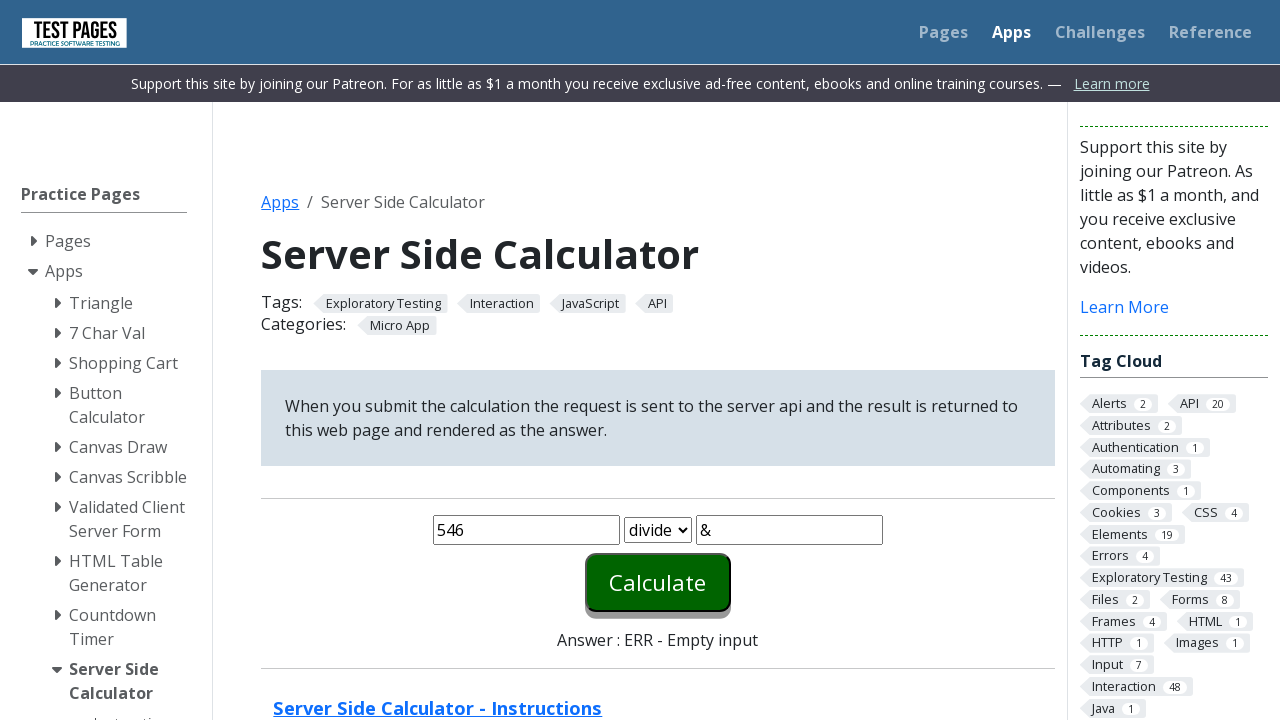